Tests date picker functionality by selecting a past date (March 28, 2022) through month/year navigation and date selection

Starting URL: https://jqueryui.com/datepicker/

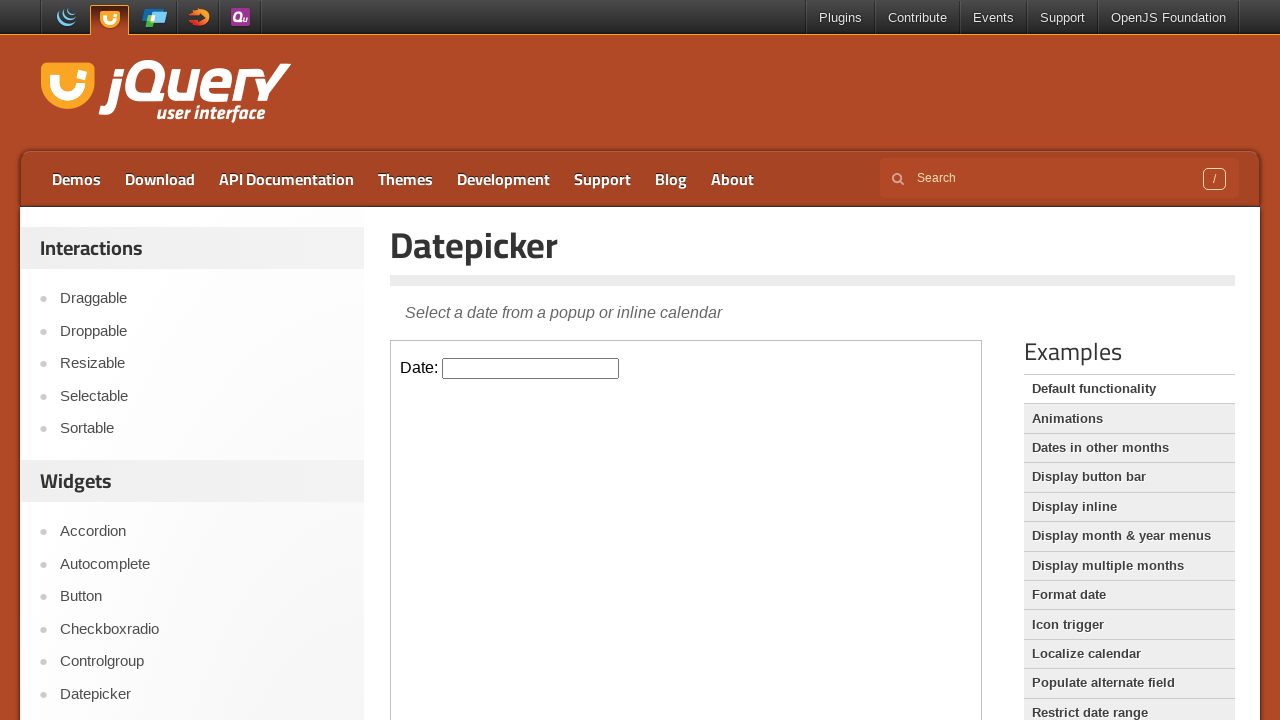

Located the iframe containing the datepicker
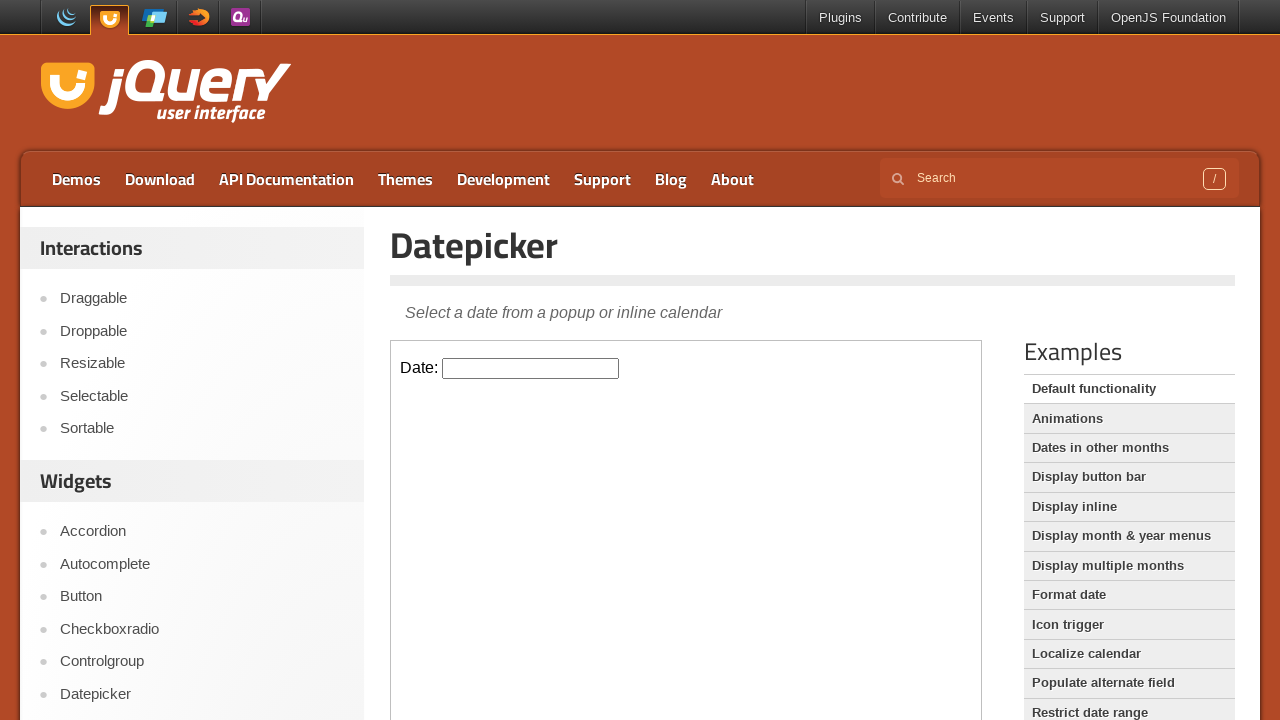

Located the datepicker input element
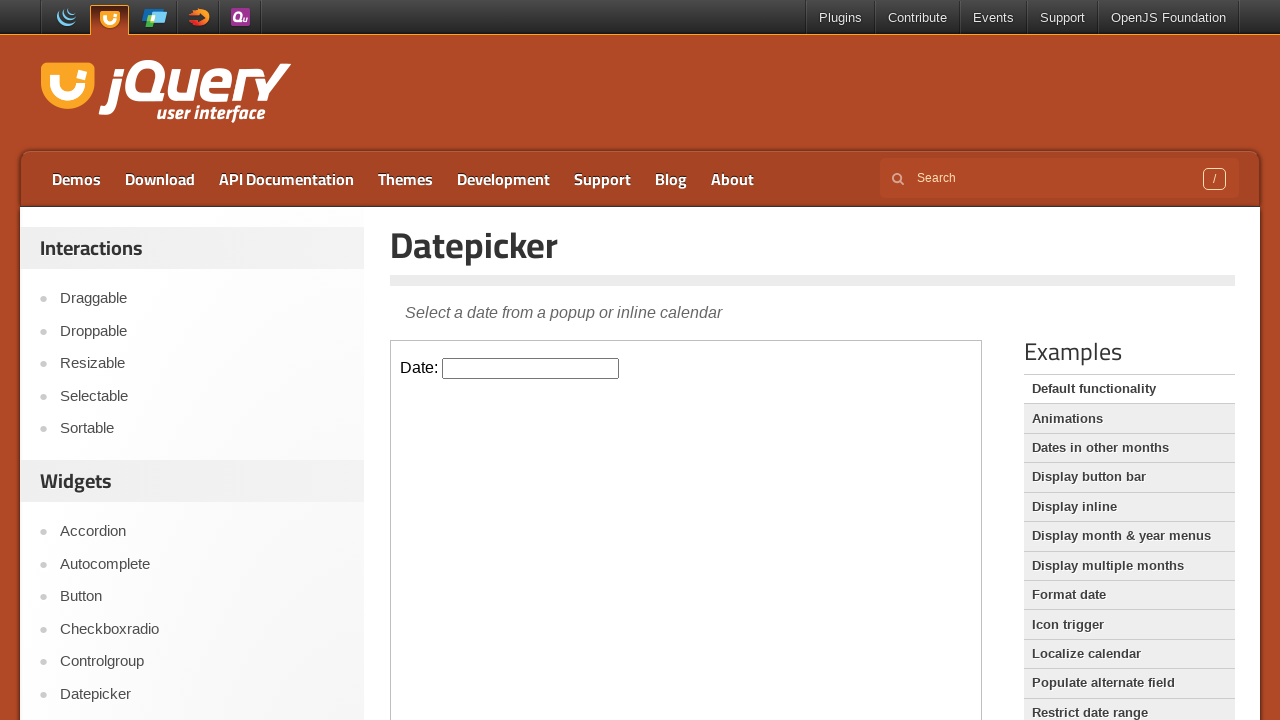

Clicked on the datepicker input to open the date picker at (531, 368) on iframe >> nth=0 >> internal:control=enter-frame >> #datepicker
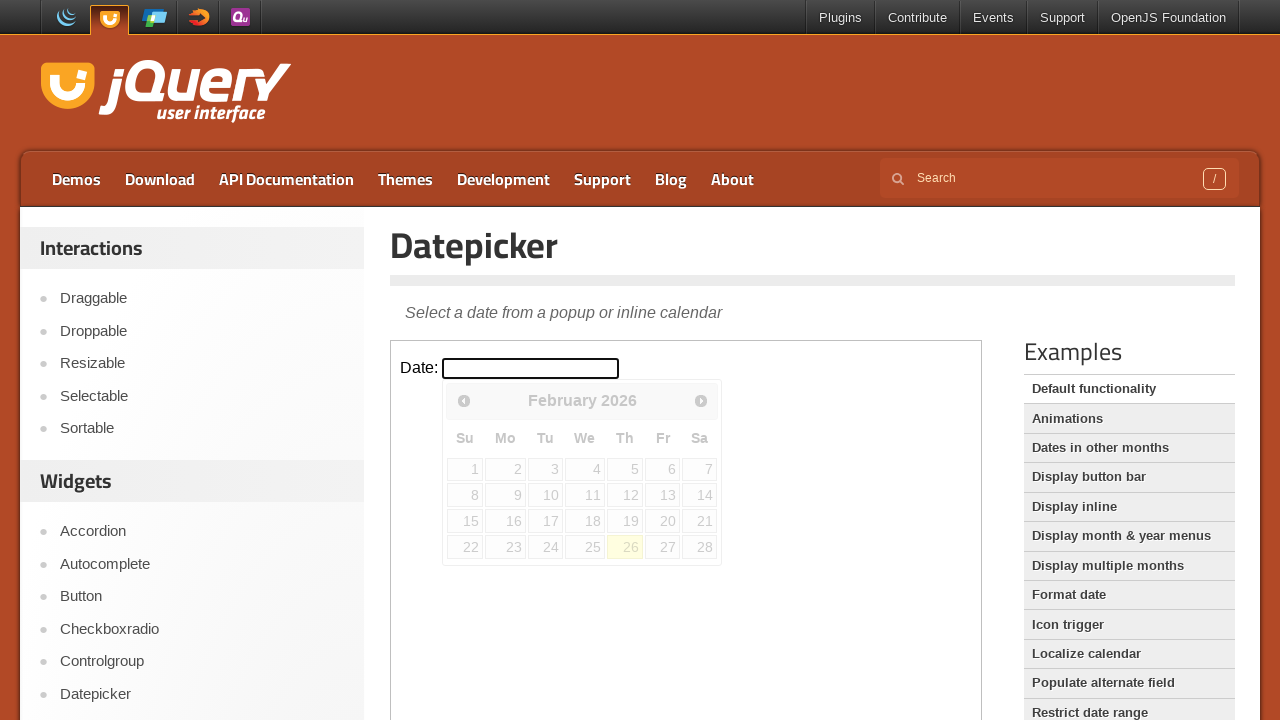

Retrieved current month: February
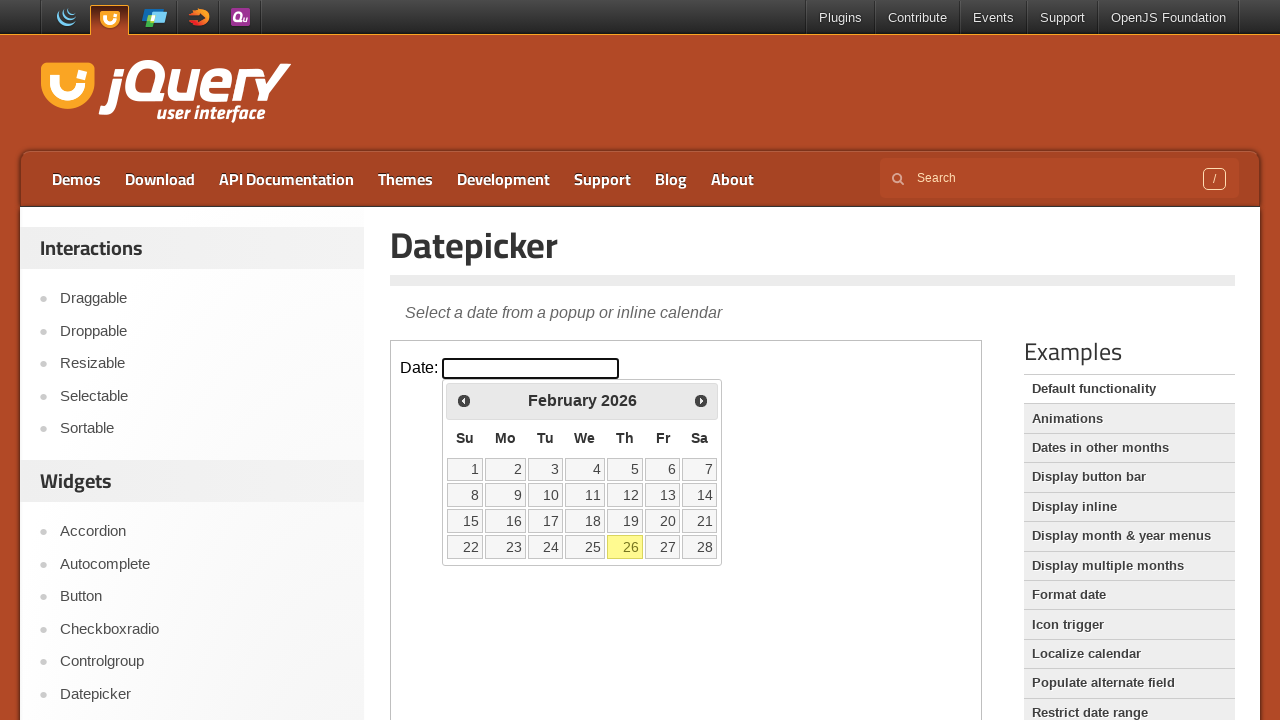

Retrieved current year: 2026
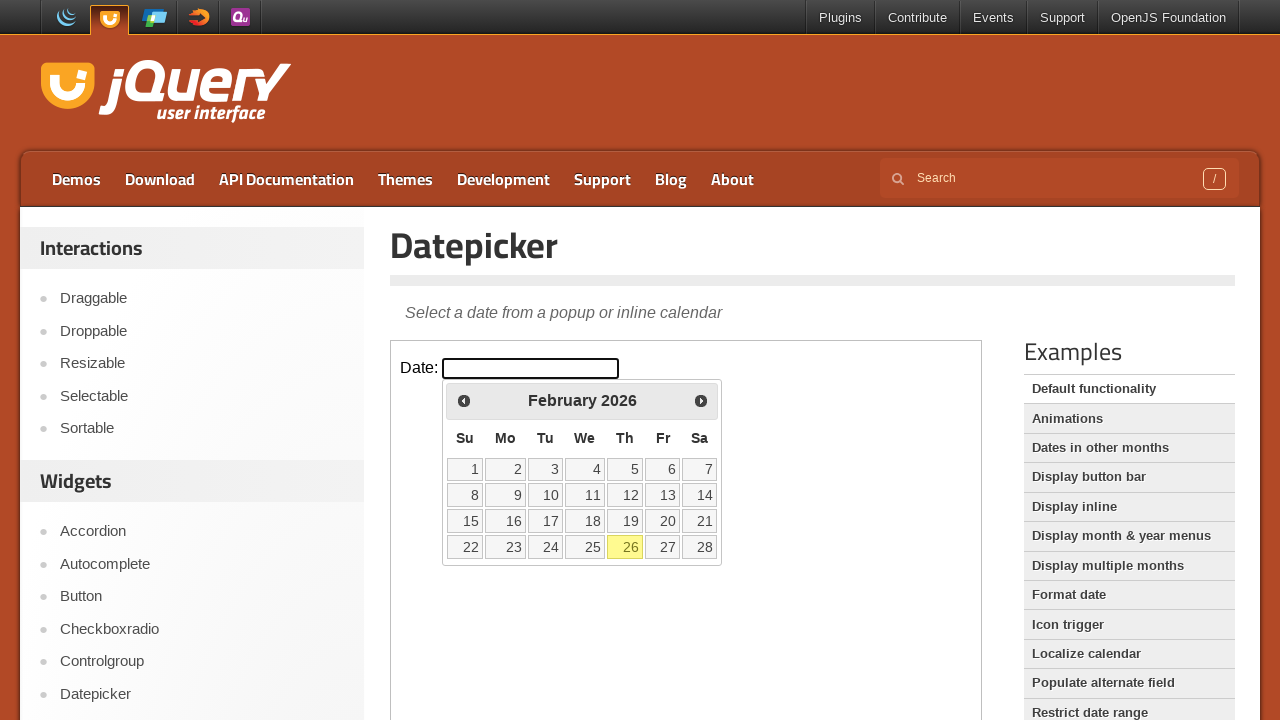

Clicked previous month arrow to navigate backwards from February 2026 at (464, 400) on iframe >> nth=0 >> internal:control=enter-frame >> .ui-icon.ui-icon-circle-trian
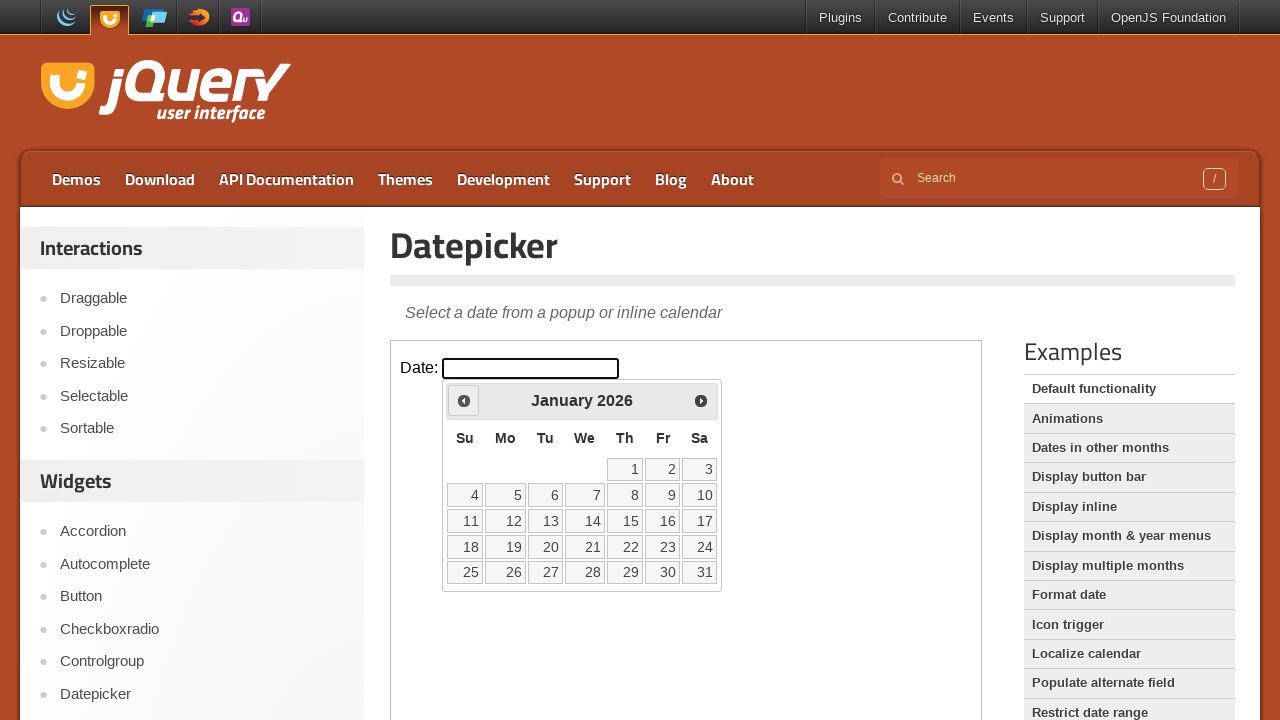

Retrieved current month: January
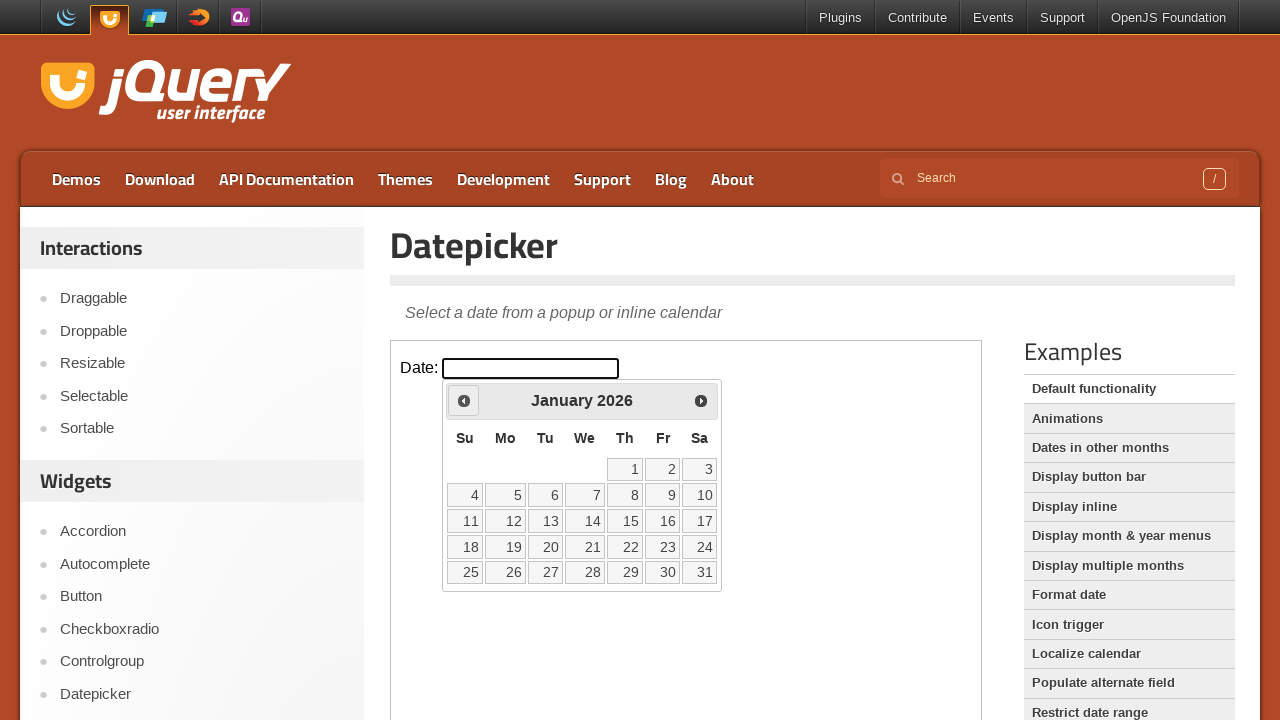

Retrieved current year: 2026
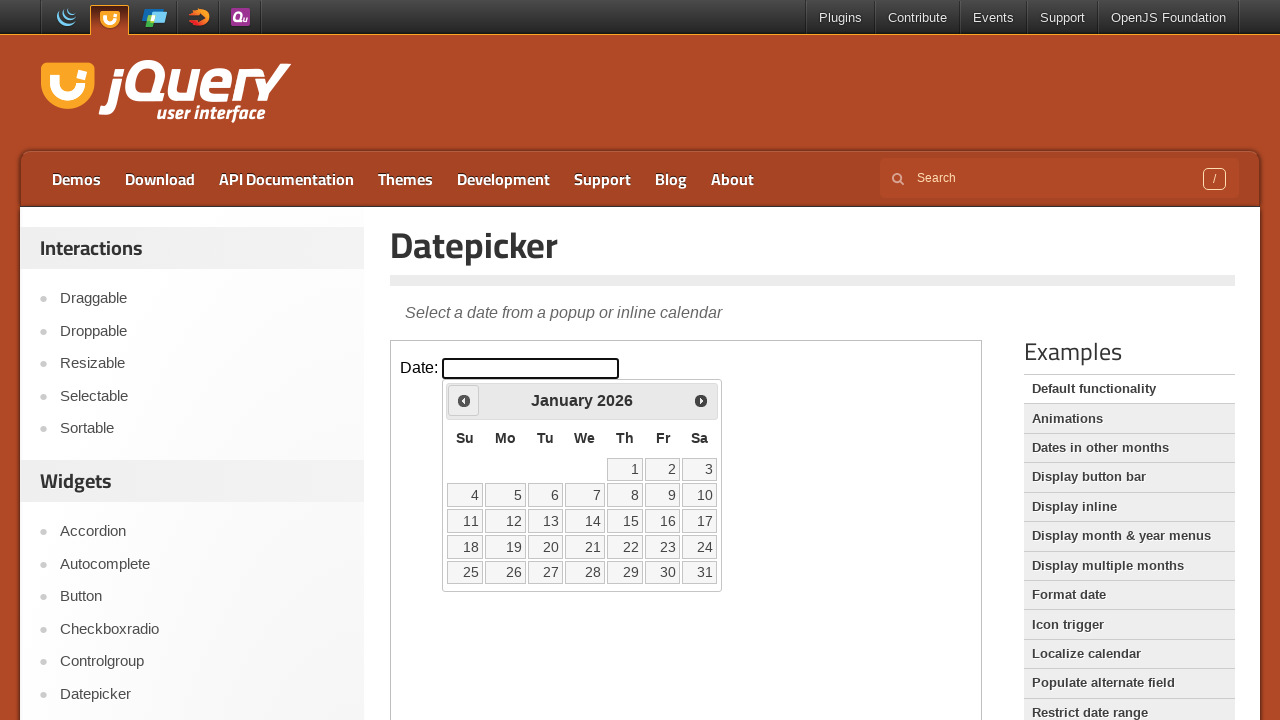

Clicked previous month arrow to navigate backwards from January 2026 at (464, 400) on iframe >> nth=0 >> internal:control=enter-frame >> .ui-icon.ui-icon-circle-trian
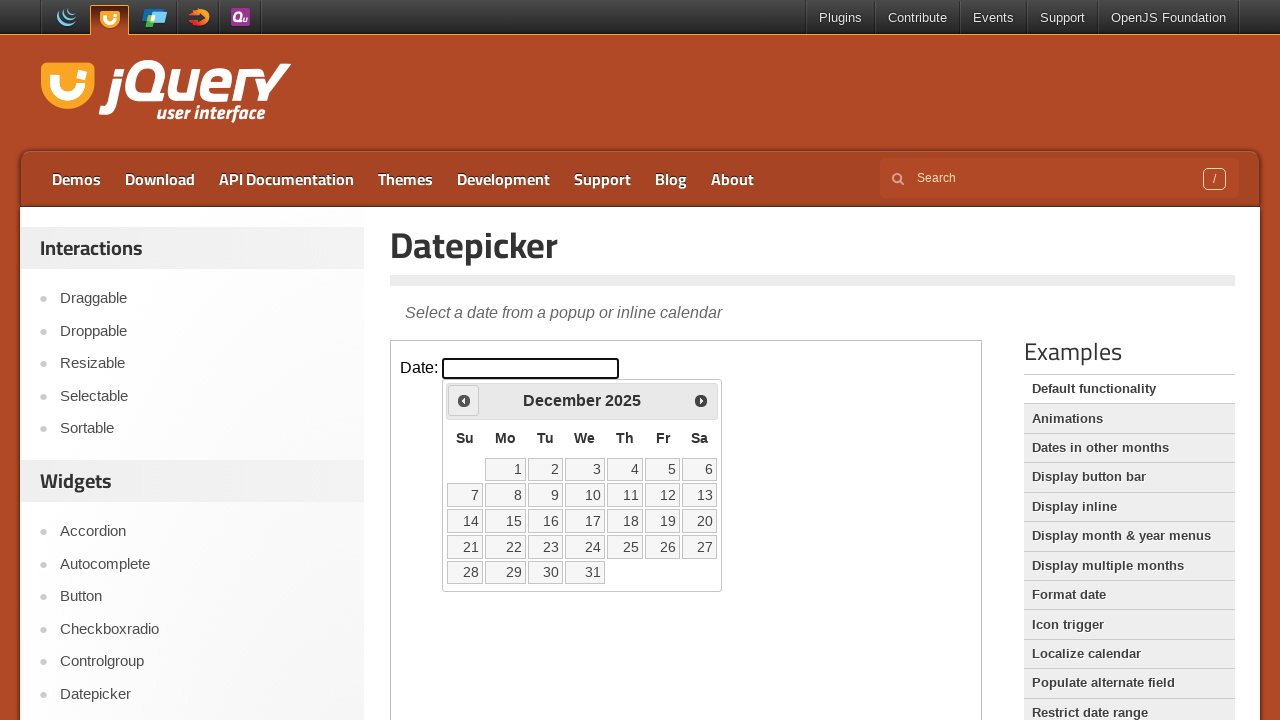

Retrieved current month: December
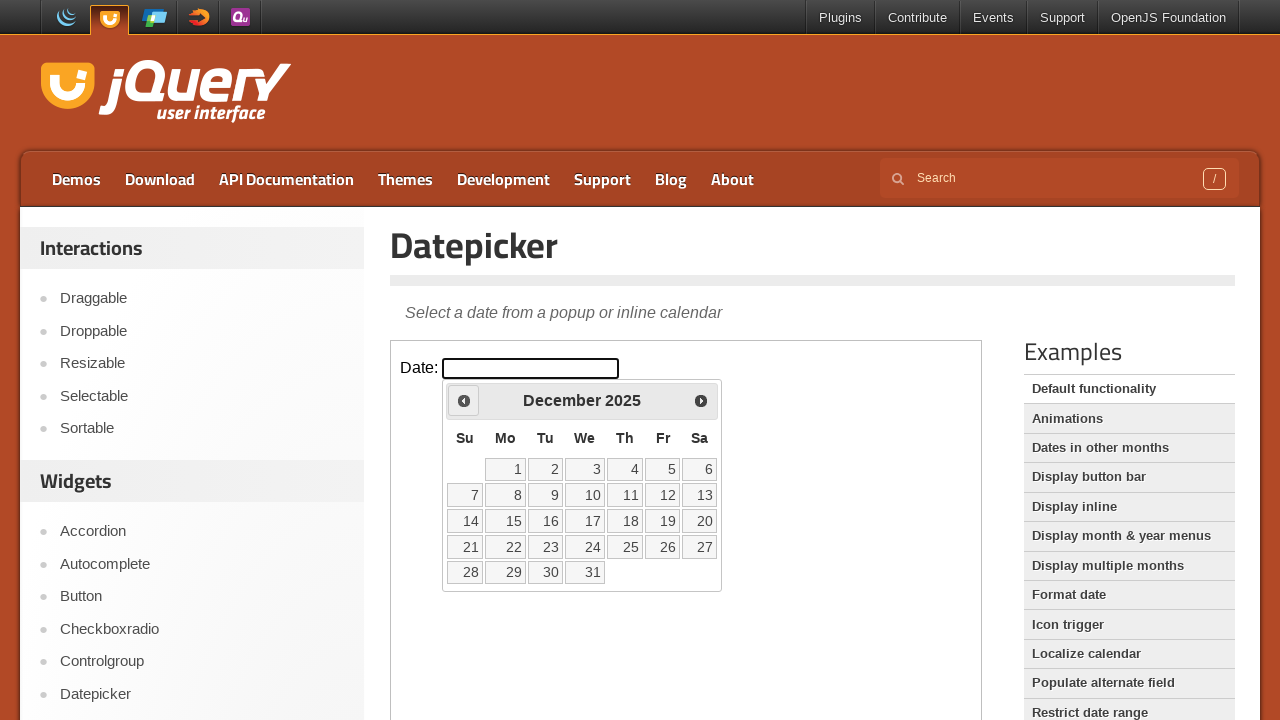

Retrieved current year: 2025
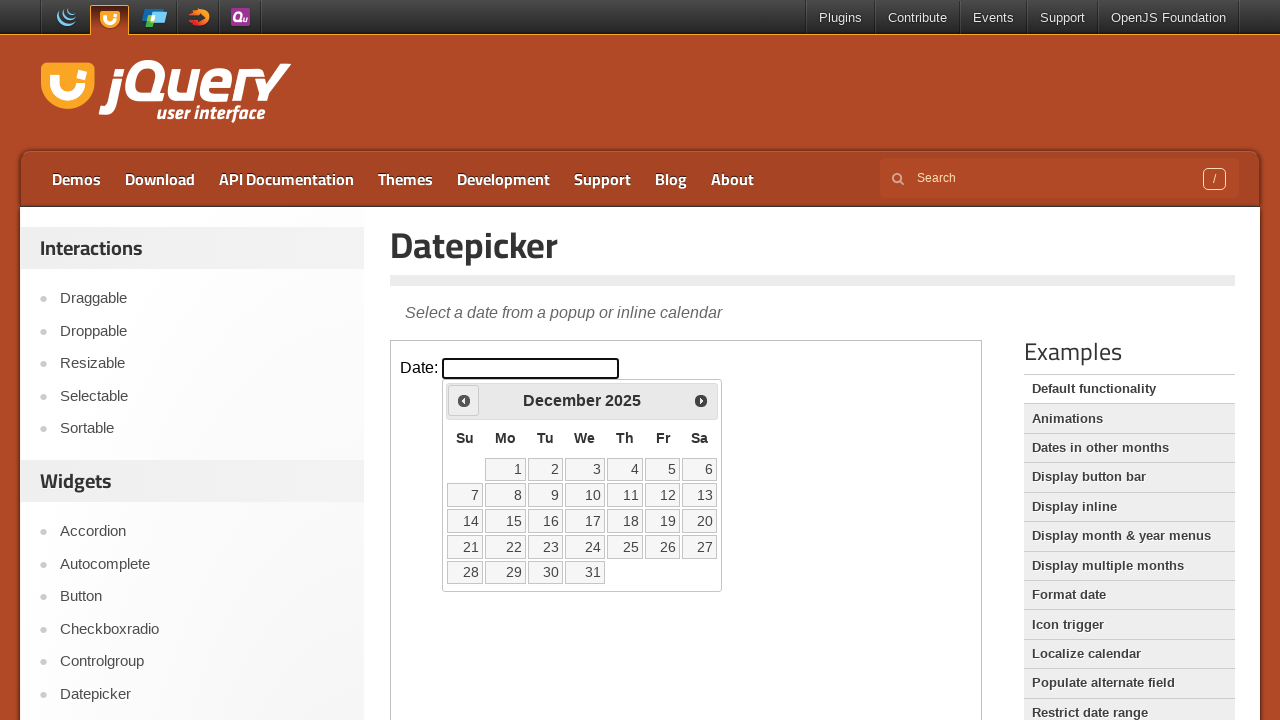

Clicked previous month arrow to navigate backwards from December 2025 at (464, 400) on iframe >> nth=0 >> internal:control=enter-frame >> .ui-icon.ui-icon-circle-trian
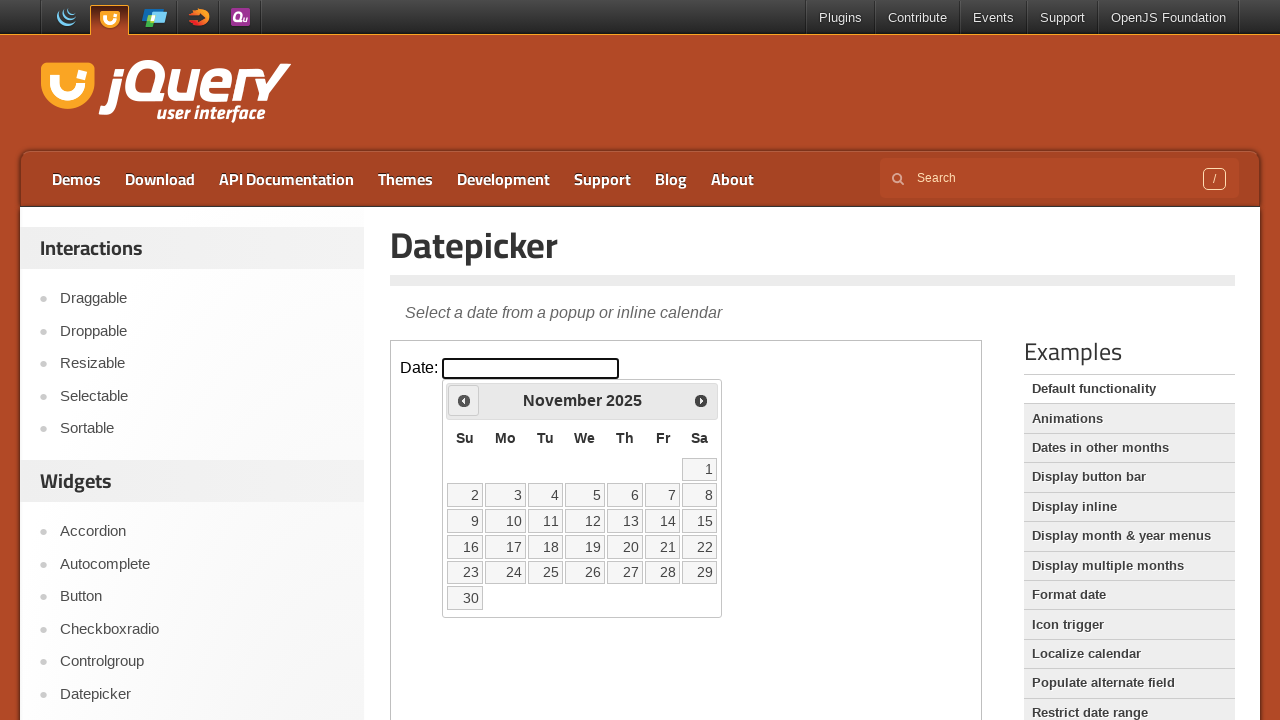

Retrieved current month: November
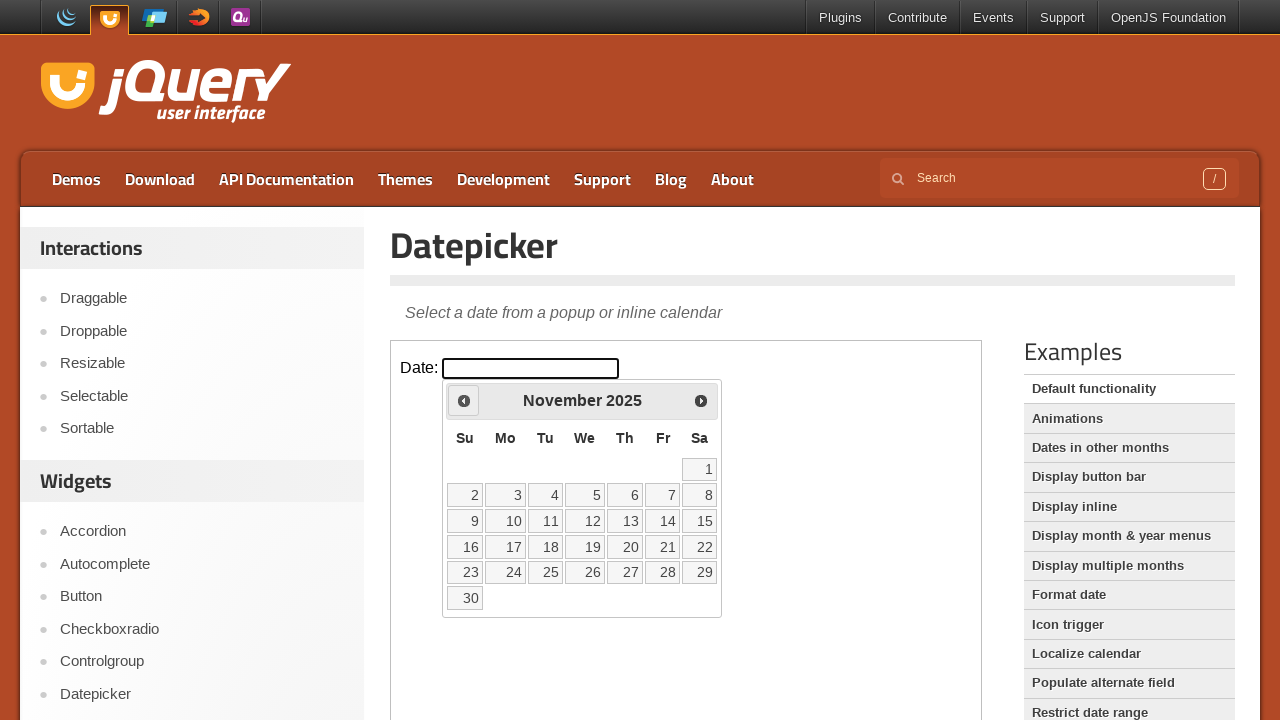

Retrieved current year: 2025
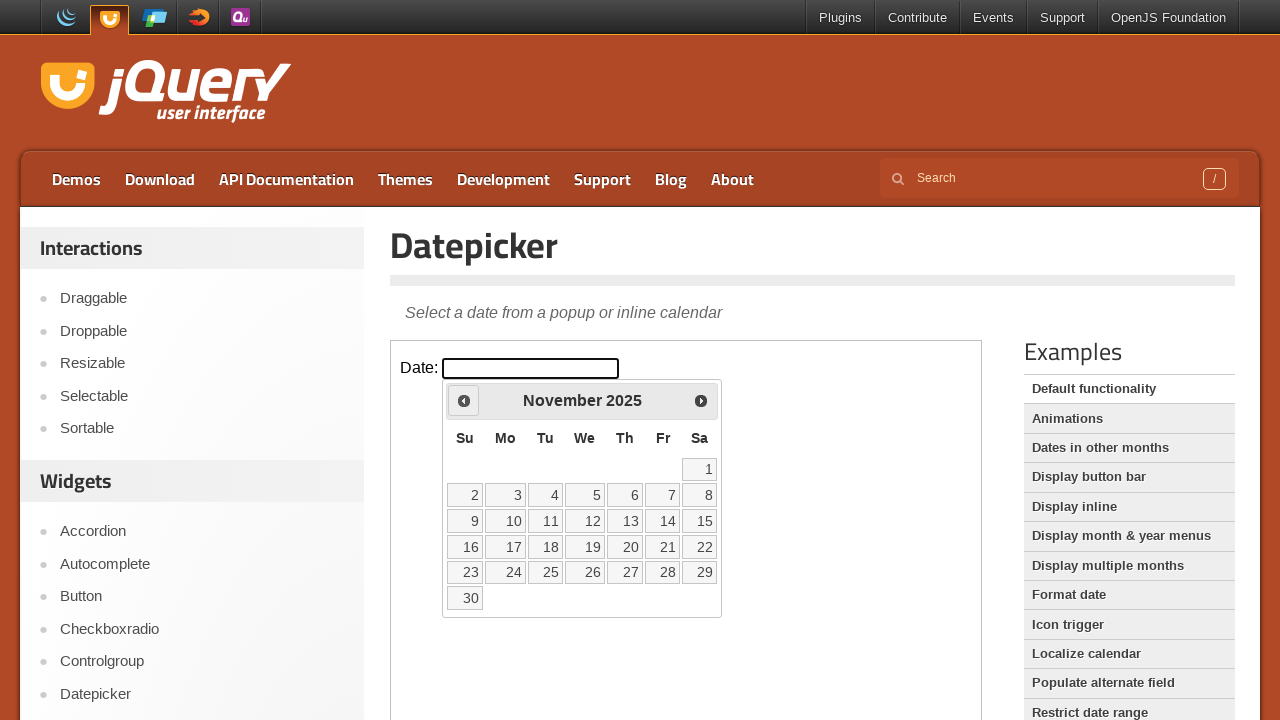

Clicked previous month arrow to navigate backwards from November 2025 at (464, 400) on iframe >> nth=0 >> internal:control=enter-frame >> .ui-icon.ui-icon-circle-trian
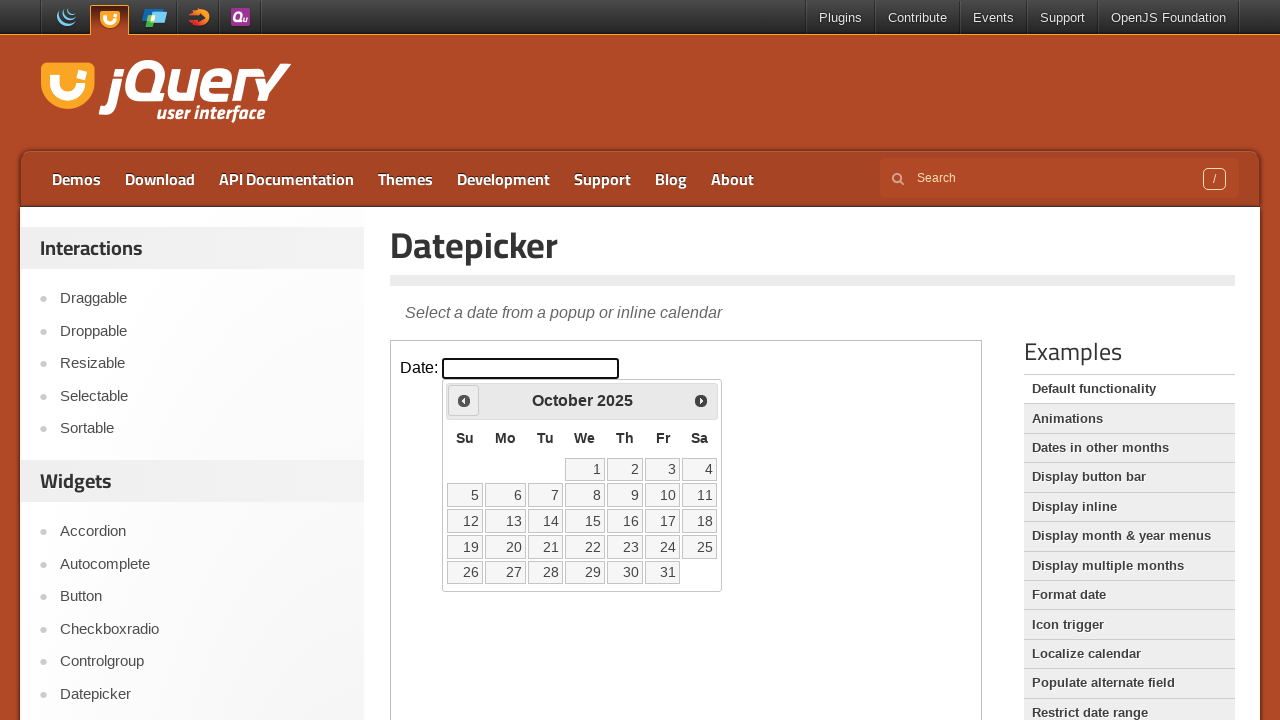

Retrieved current month: October
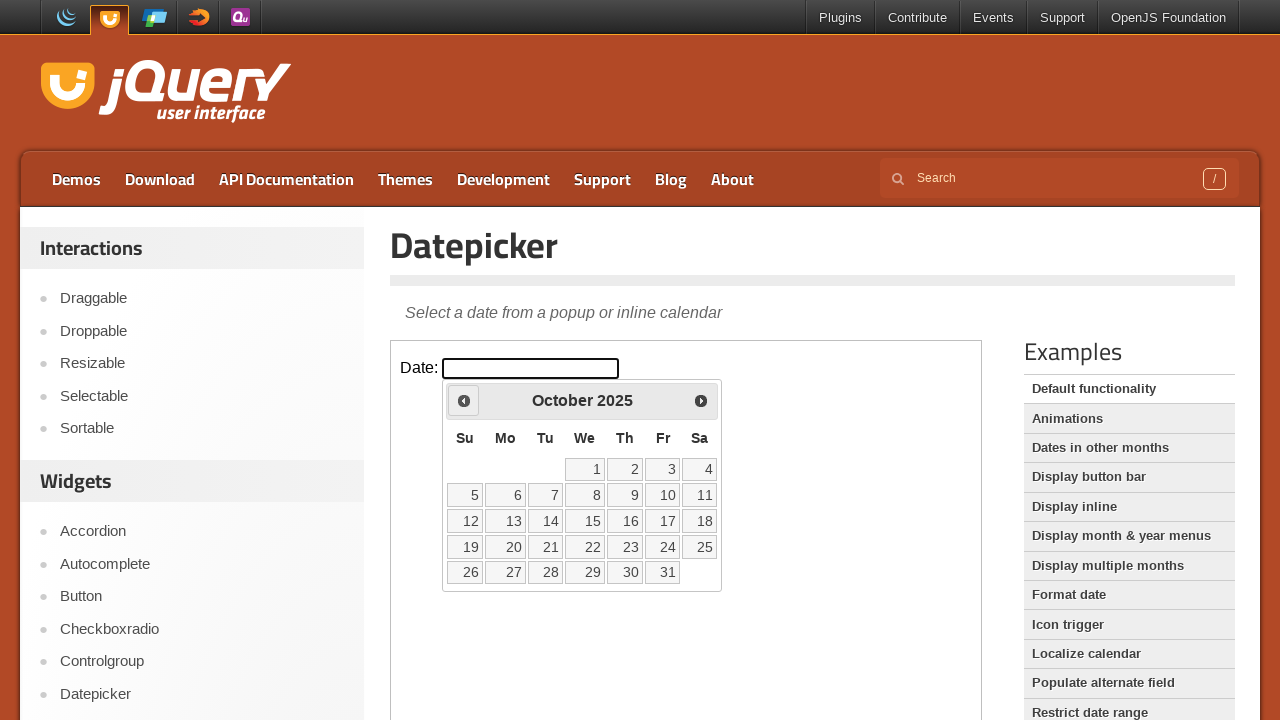

Retrieved current year: 2025
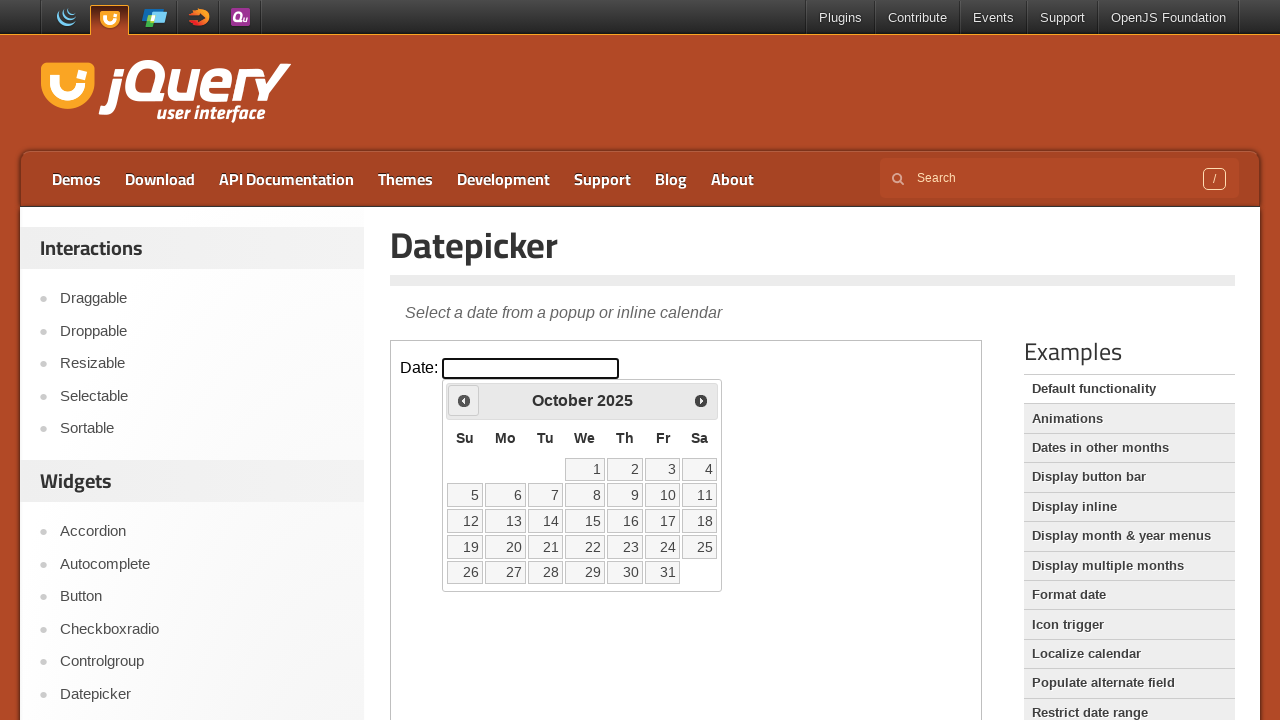

Clicked previous month arrow to navigate backwards from October 2025 at (464, 400) on iframe >> nth=0 >> internal:control=enter-frame >> .ui-icon.ui-icon-circle-trian
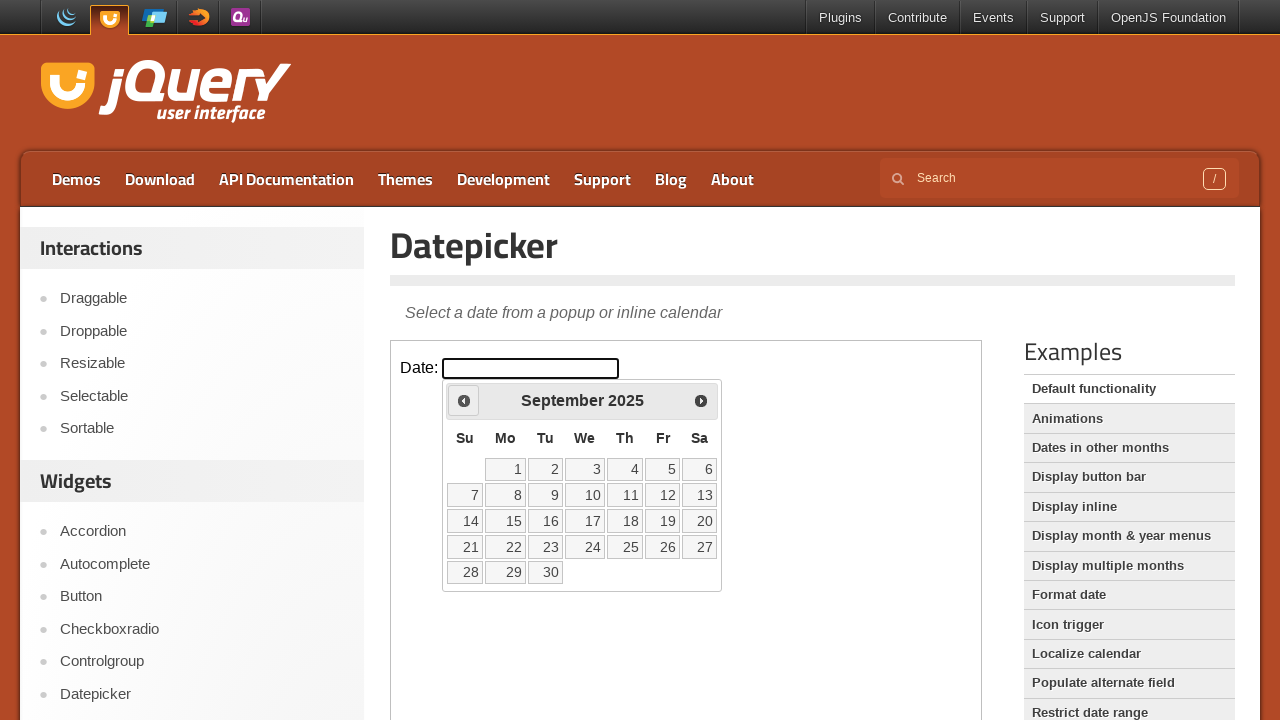

Retrieved current month: September
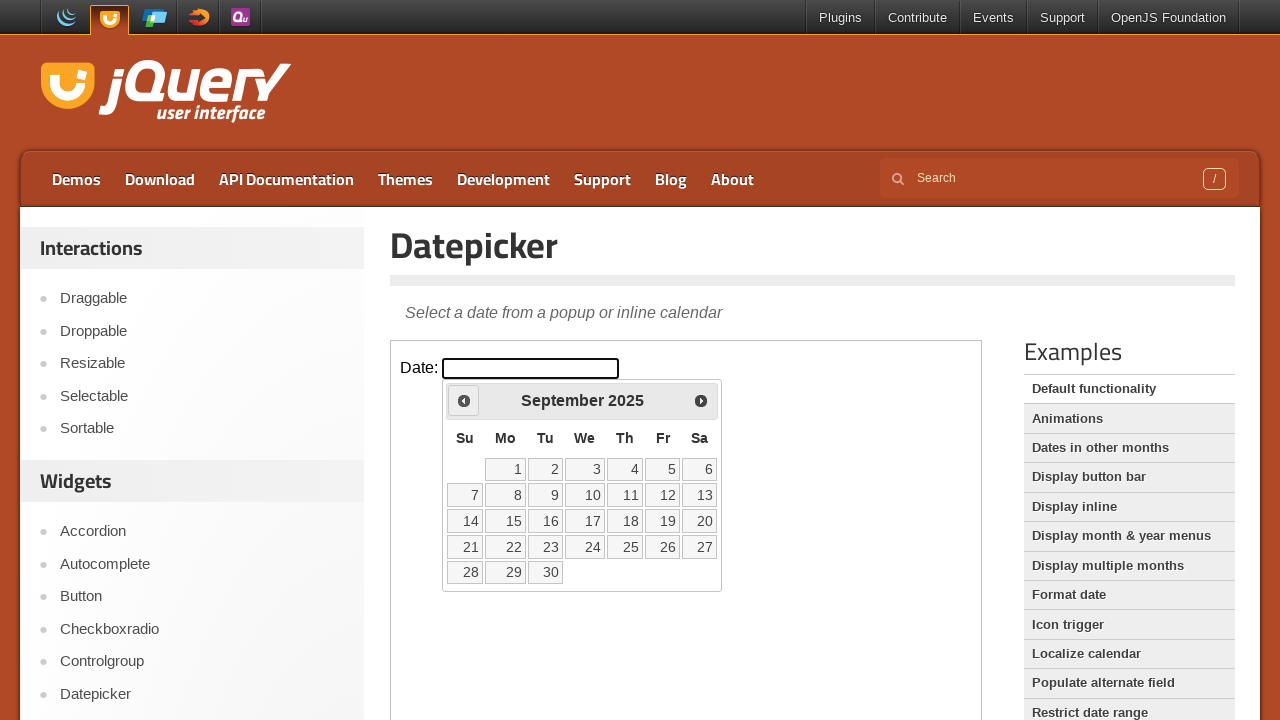

Retrieved current year: 2025
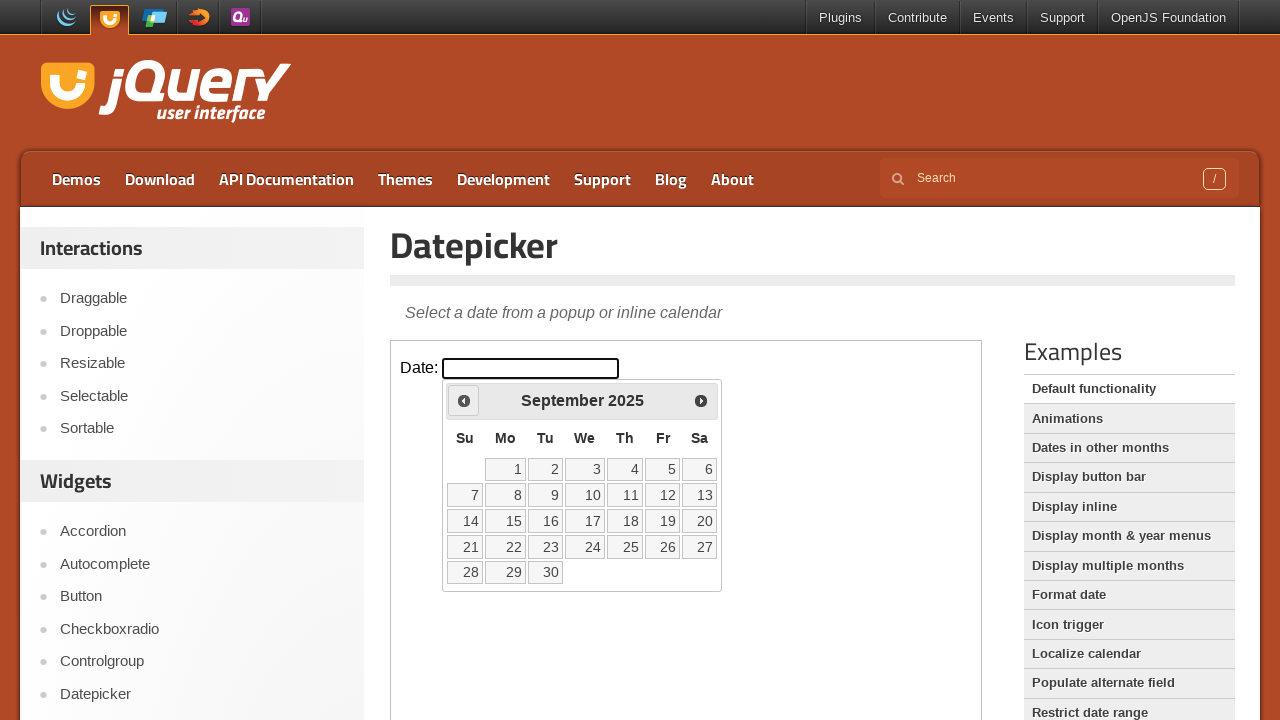

Clicked previous month arrow to navigate backwards from September 2025 at (464, 400) on iframe >> nth=0 >> internal:control=enter-frame >> .ui-icon.ui-icon-circle-trian
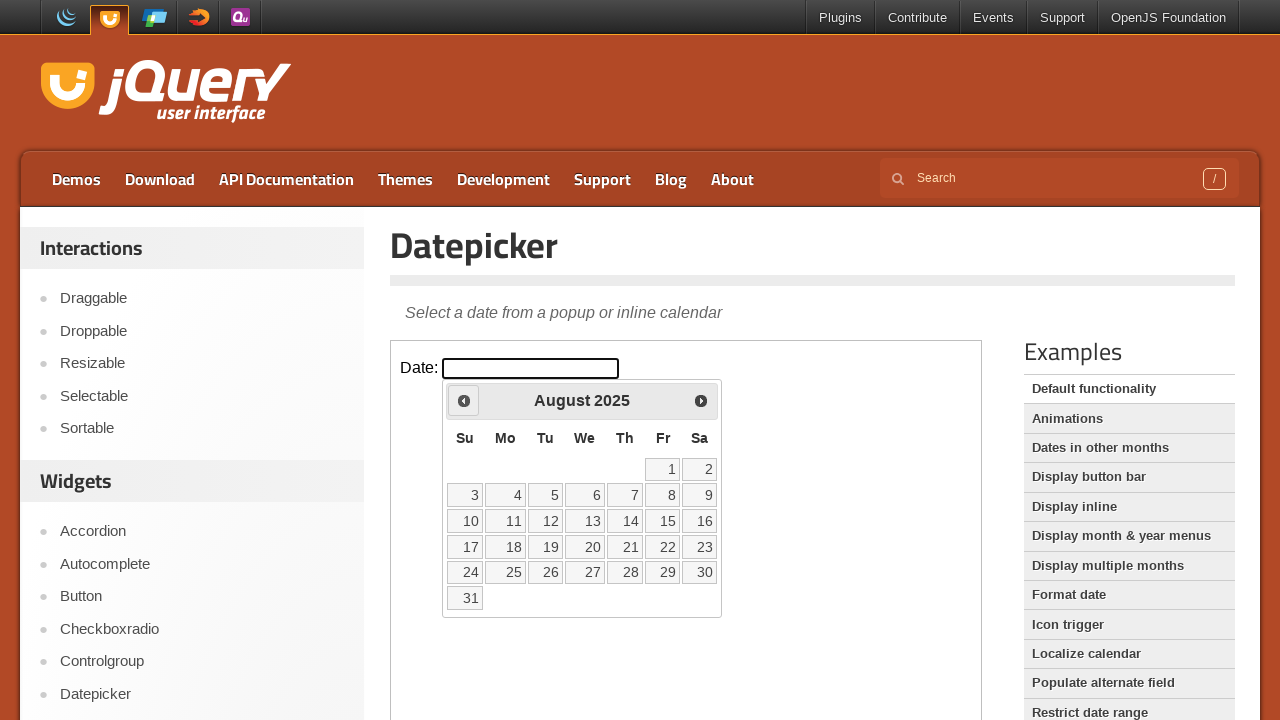

Retrieved current month: August
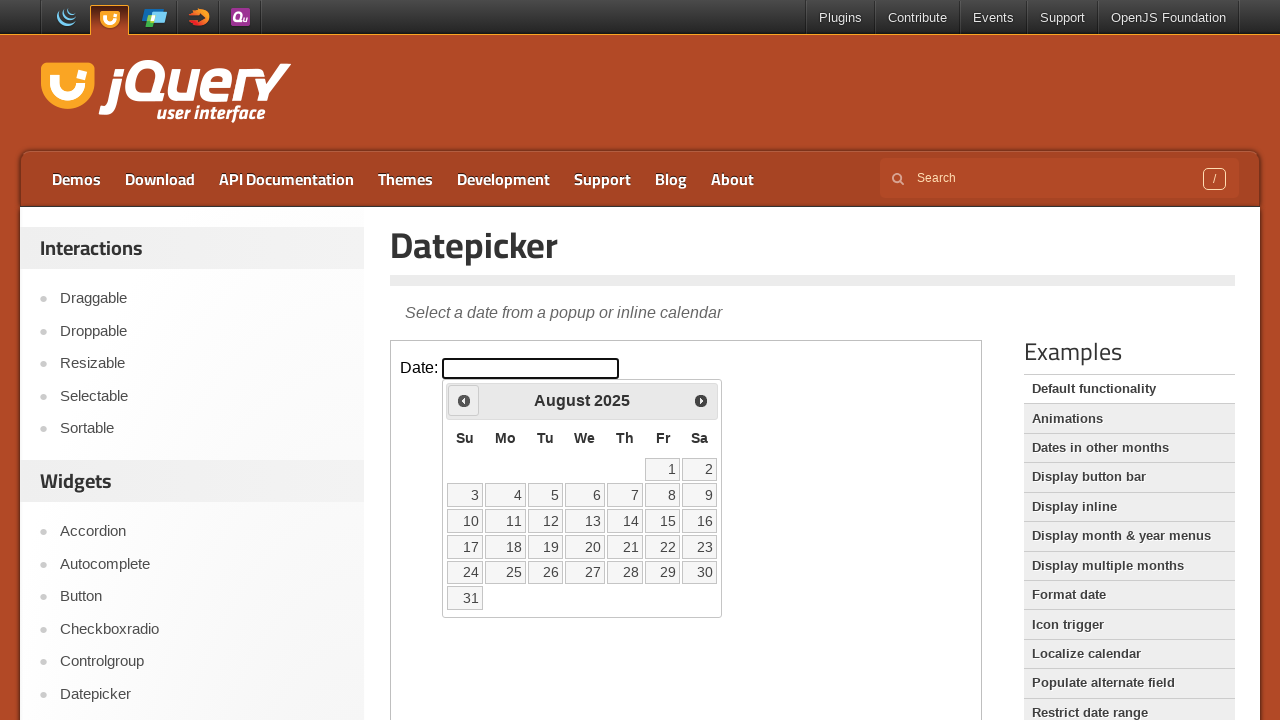

Retrieved current year: 2025
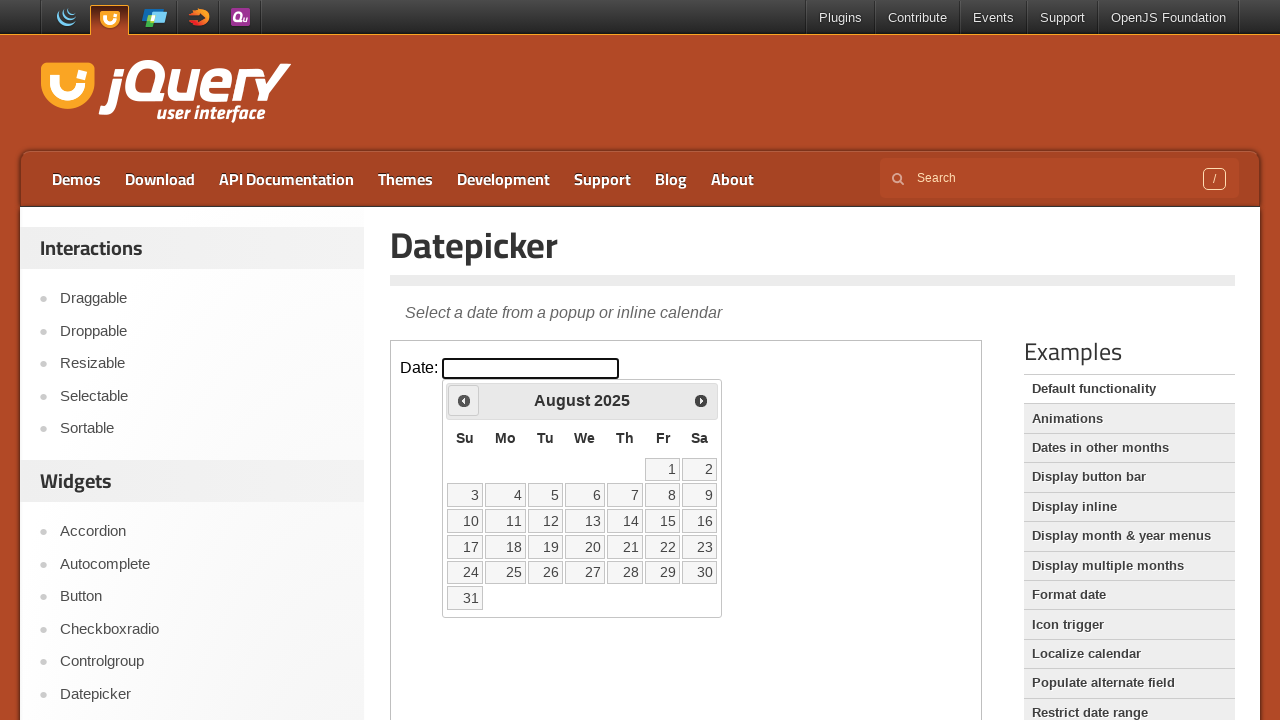

Clicked previous month arrow to navigate backwards from August 2025 at (464, 400) on iframe >> nth=0 >> internal:control=enter-frame >> .ui-icon.ui-icon-circle-trian
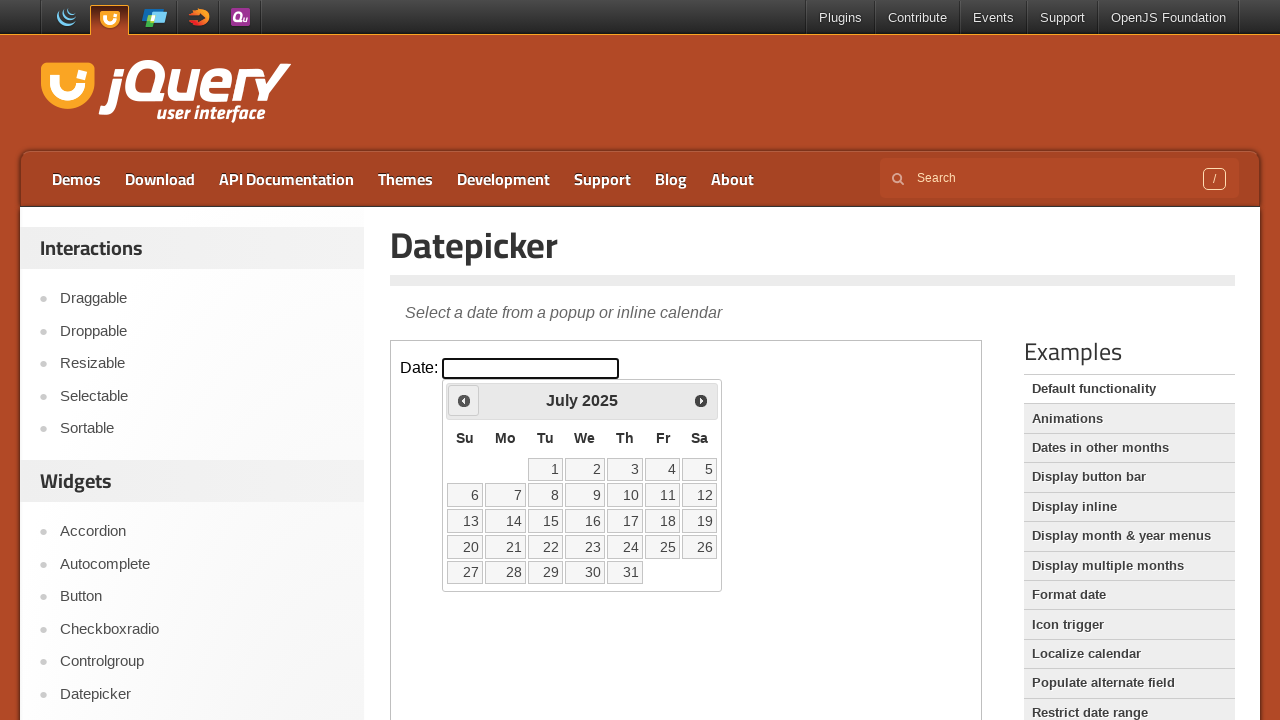

Retrieved current month: July
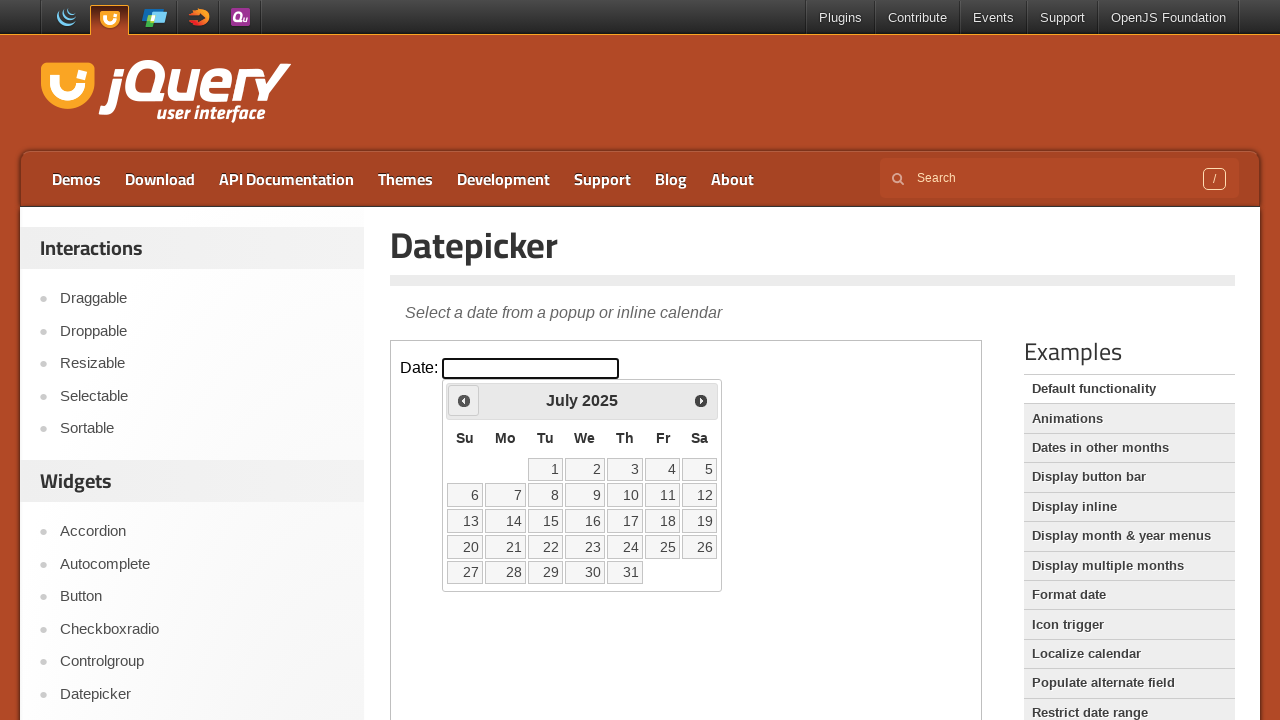

Retrieved current year: 2025
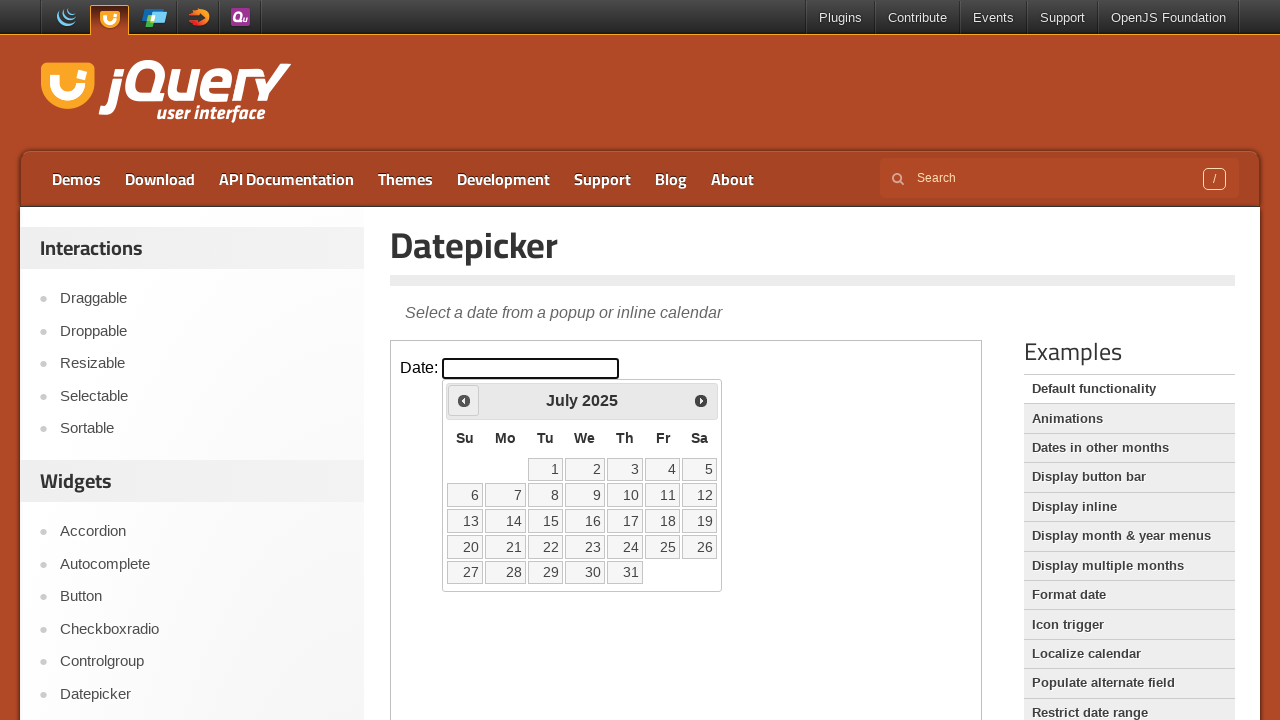

Clicked previous month arrow to navigate backwards from July 2025 at (464, 400) on iframe >> nth=0 >> internal:control=enter-frame >> .ui-icon.ui-icon-circle-trian
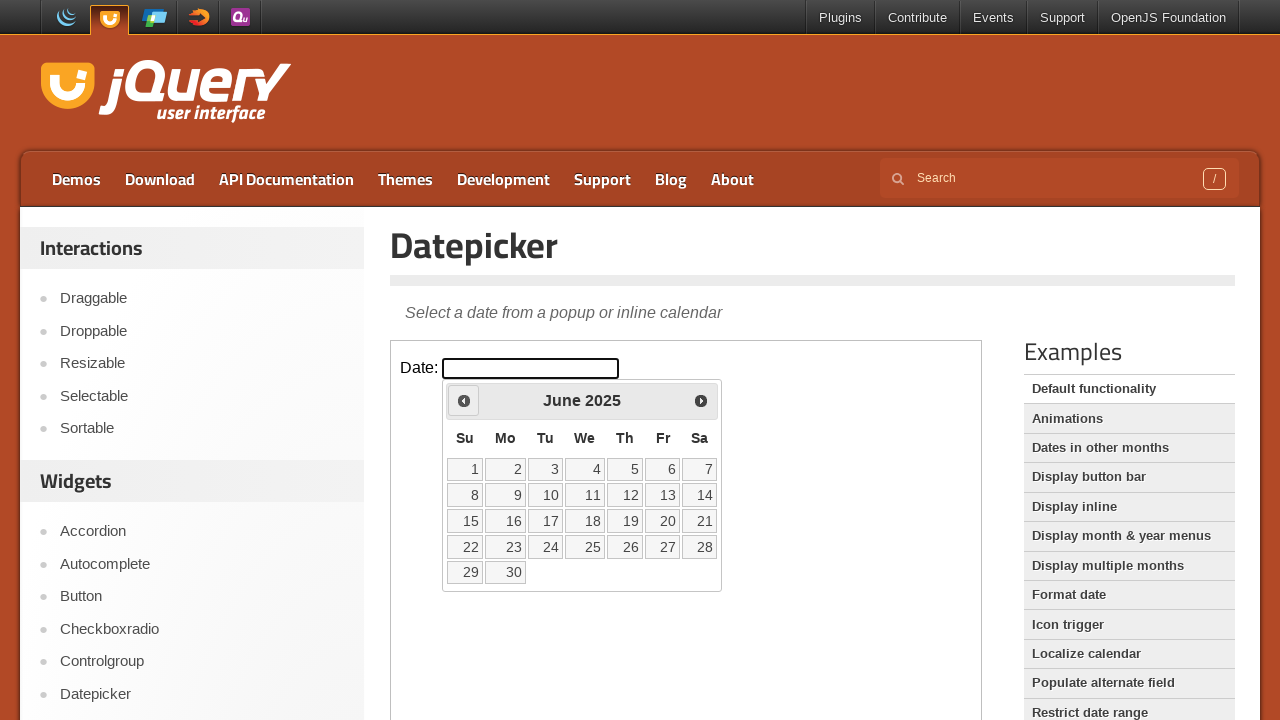

Retrieved current month: June
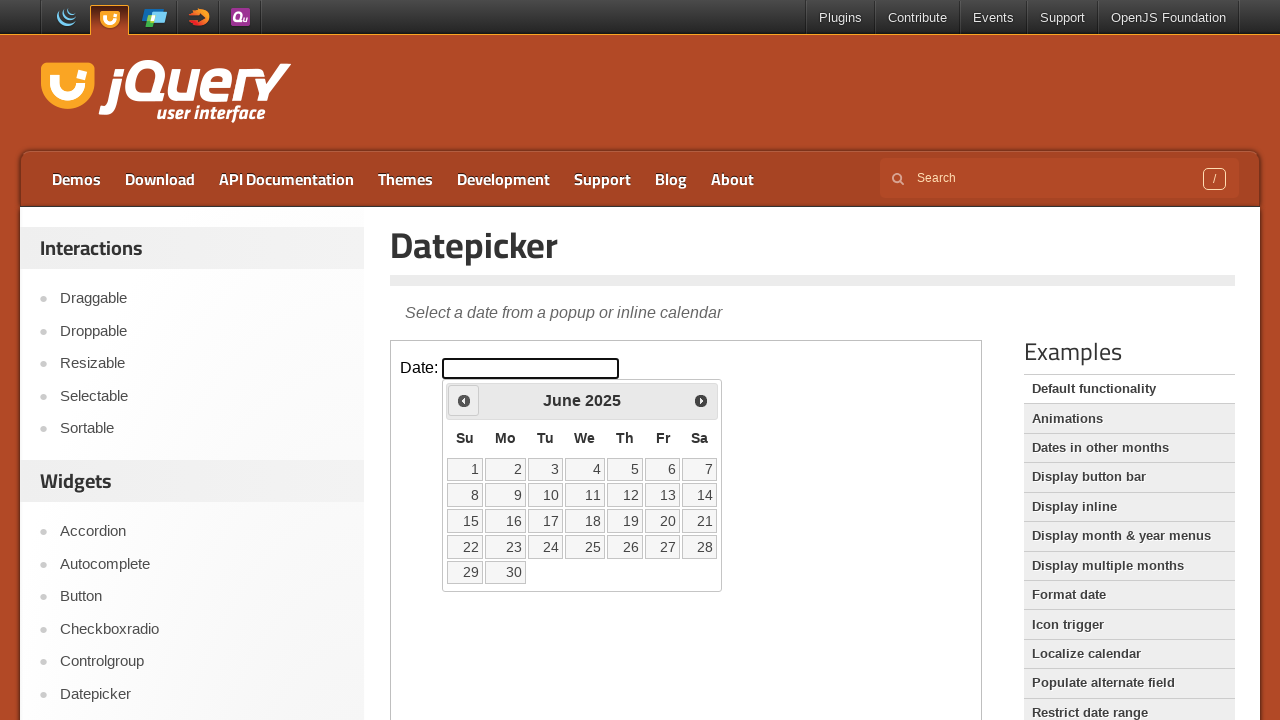

Retrieved current year: 2025
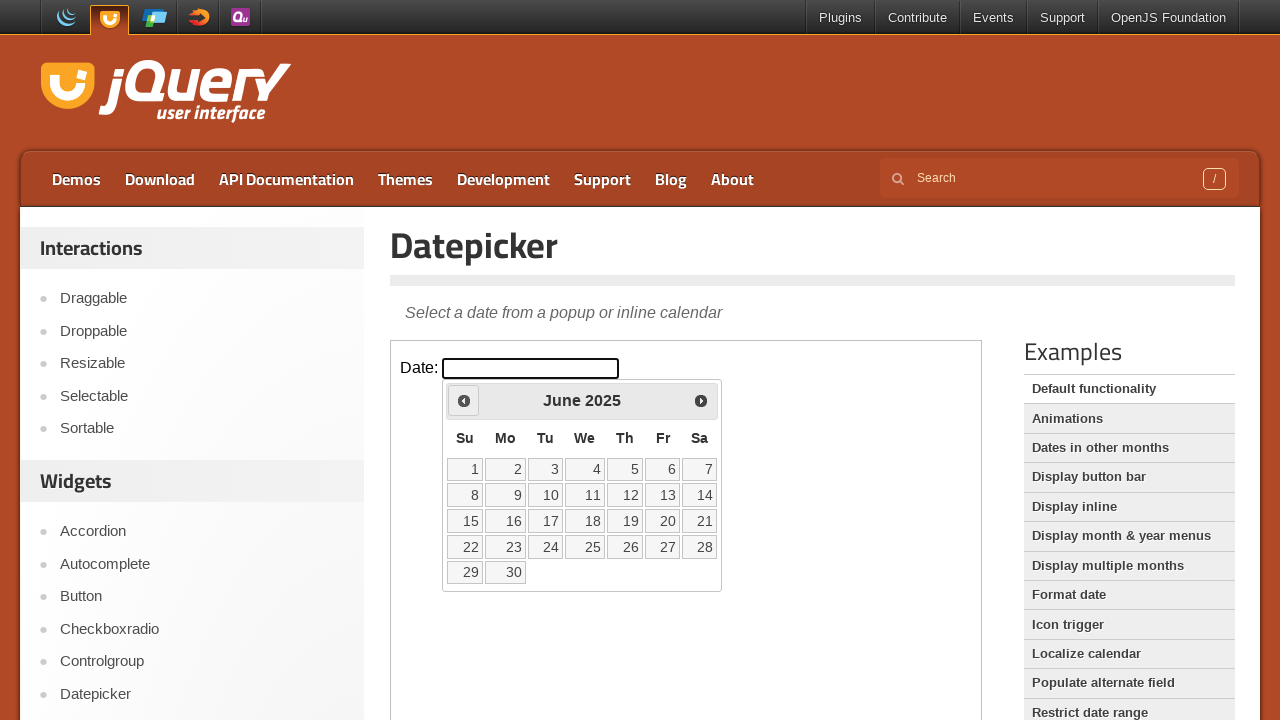

Clicked previous month arrow to navigate backwards from June 2025 at (464, 400) on iframe >> nth=0 >> internal:control=enter-frame >> .ui-icon.ui-icon-circle-trian
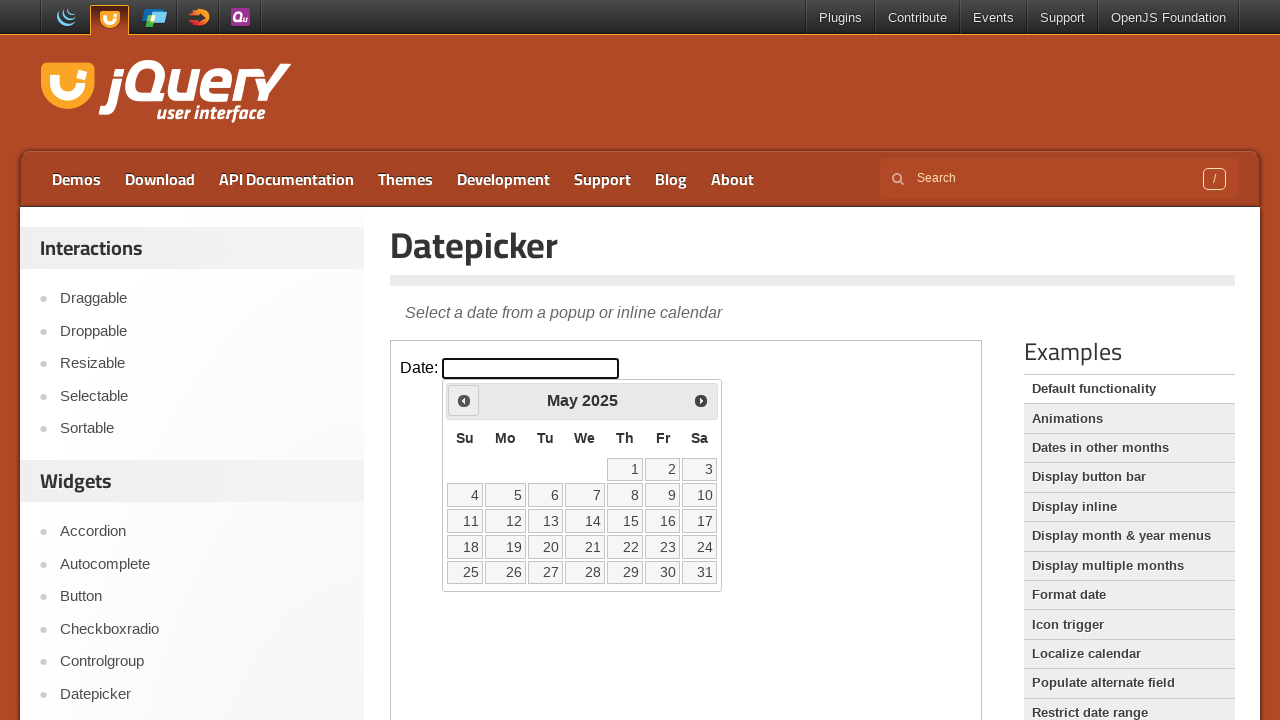

Retrieved current month: May
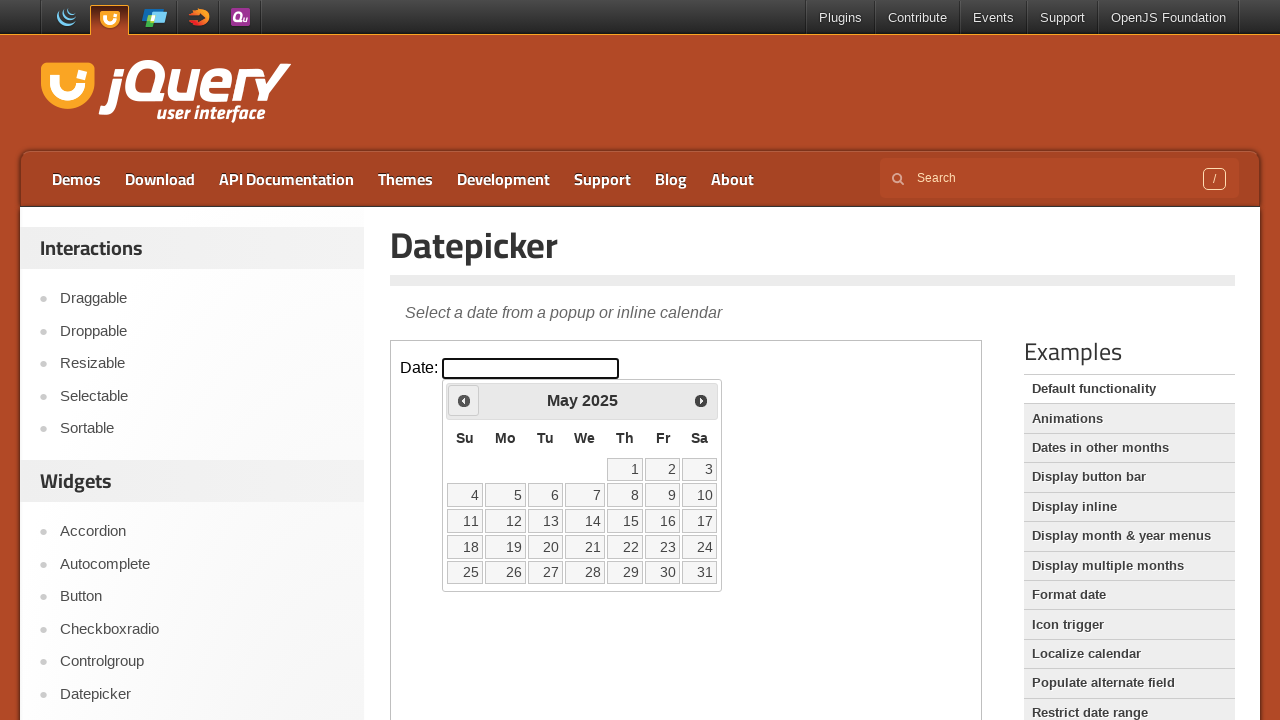

Retrieved current year: 2025
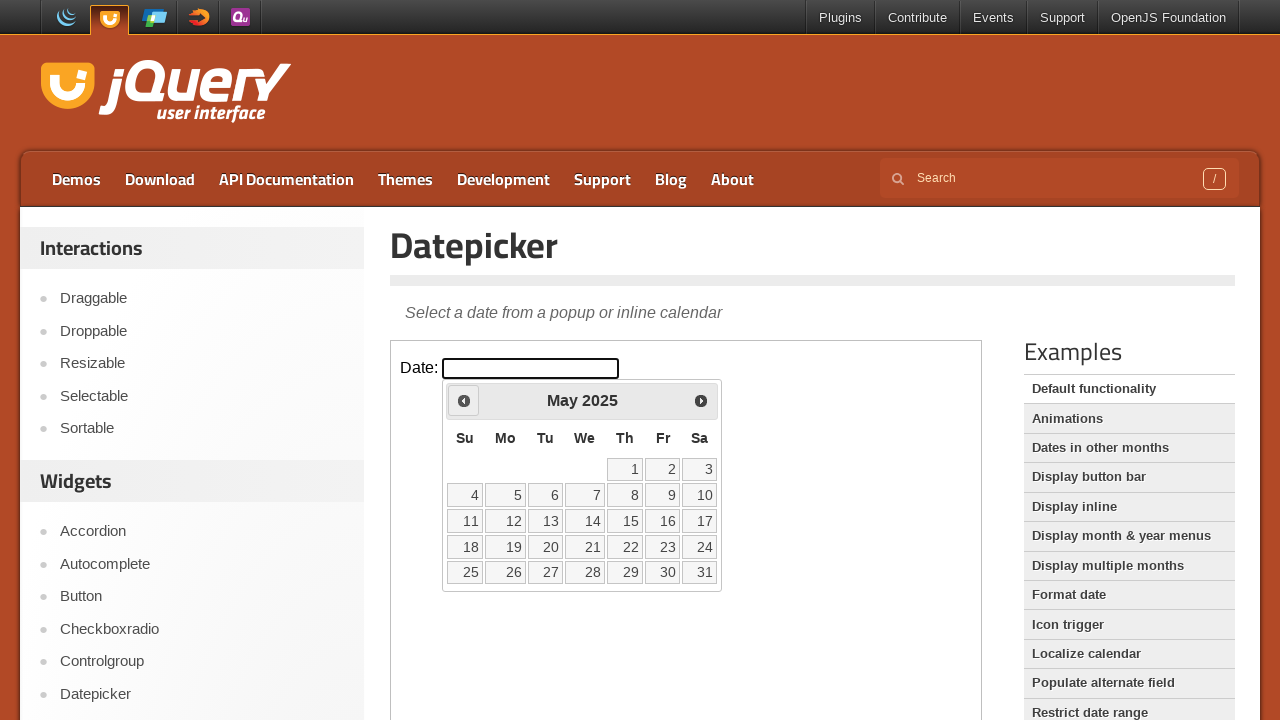

Clicked previous month arrow to navigate backwards from May 2025 at (464, 400) on iframe >> nth=0 >> internal:control=enter-frame >> .ui-icon.ui-icon-circle-trian
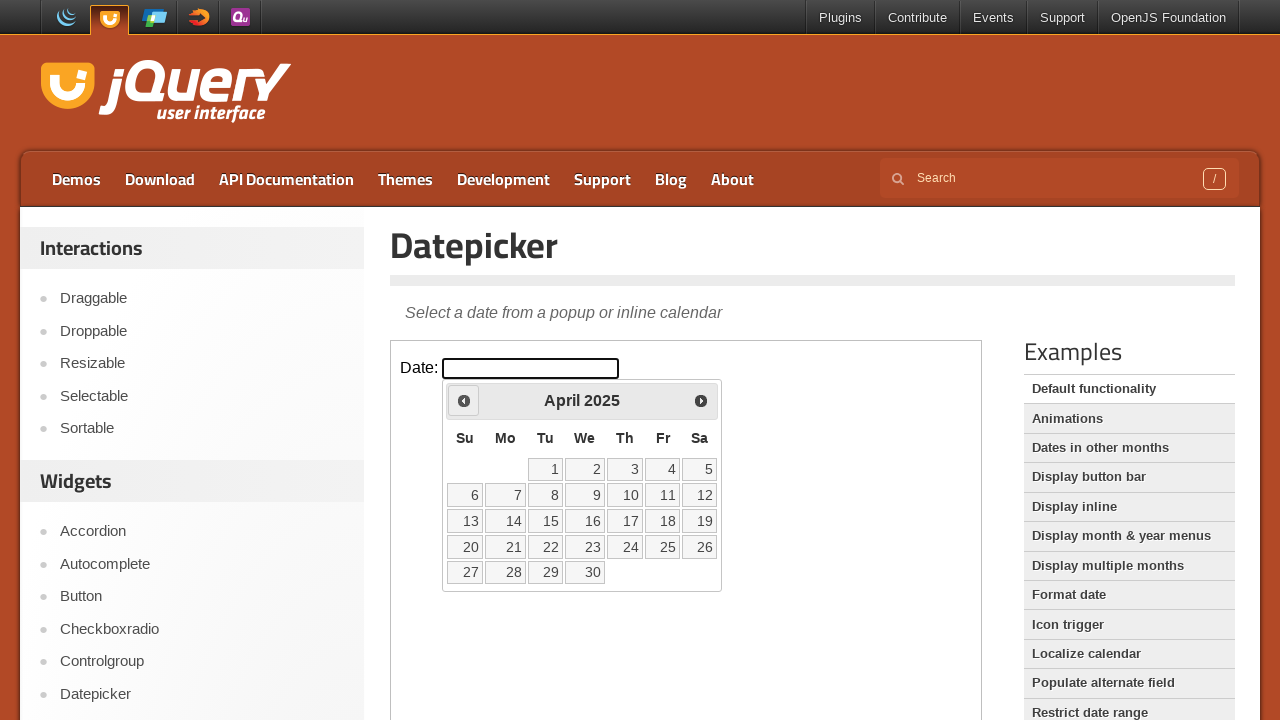

Retrieved current month: April
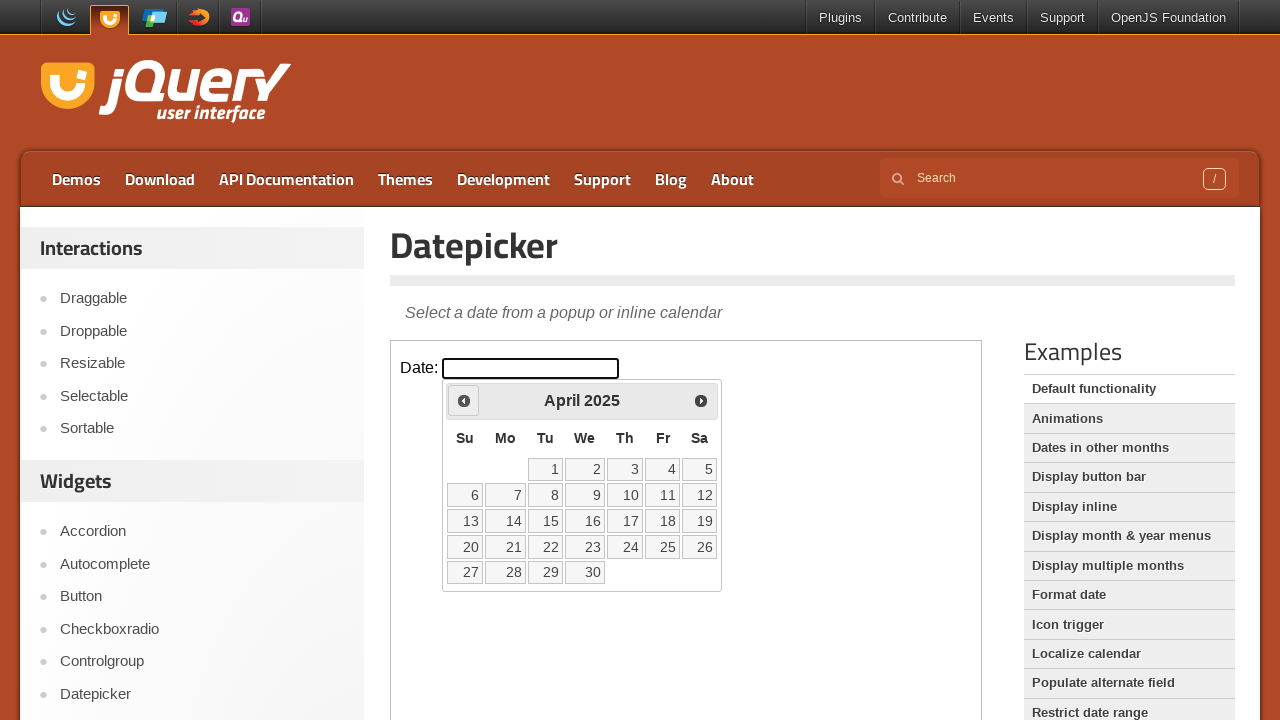

Retrieved current year: 2025
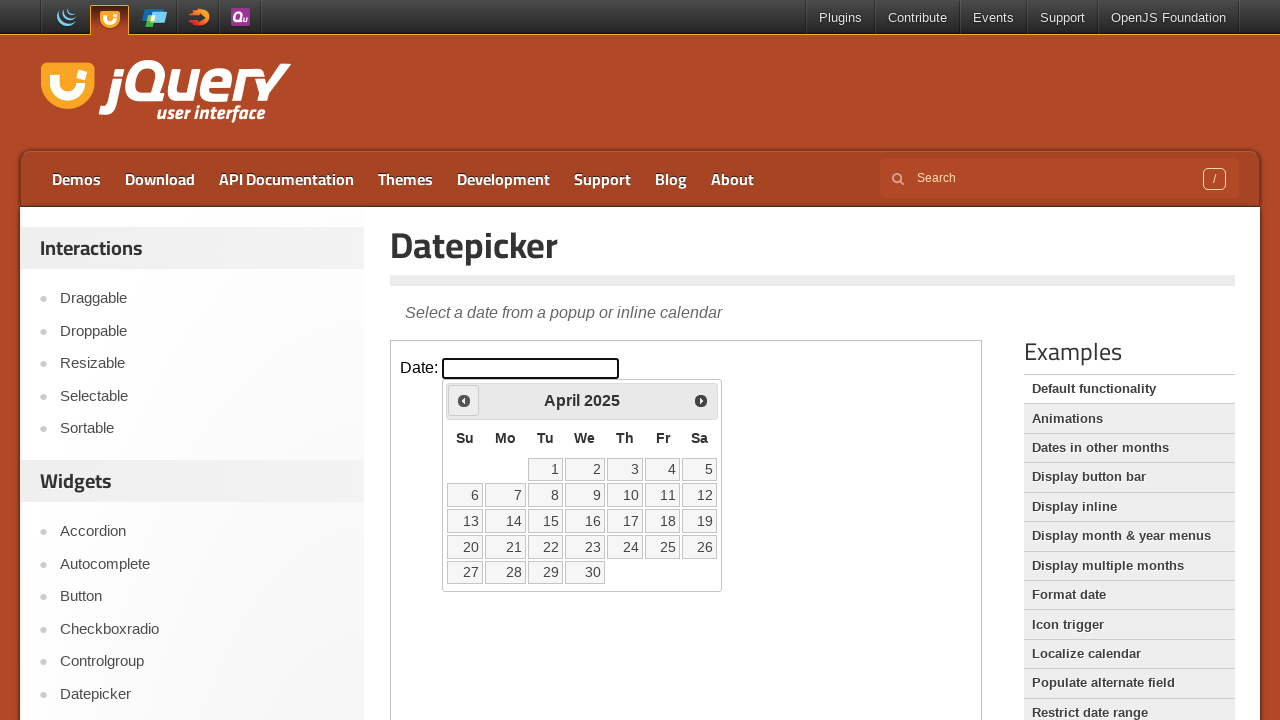

Clicked previous month arrow to navigate backwards from April 2025 at (464, 400) on iframe >> nth=0 >> internal:control=enter-frame >> .ui-icon.ui-icon-circle-trian
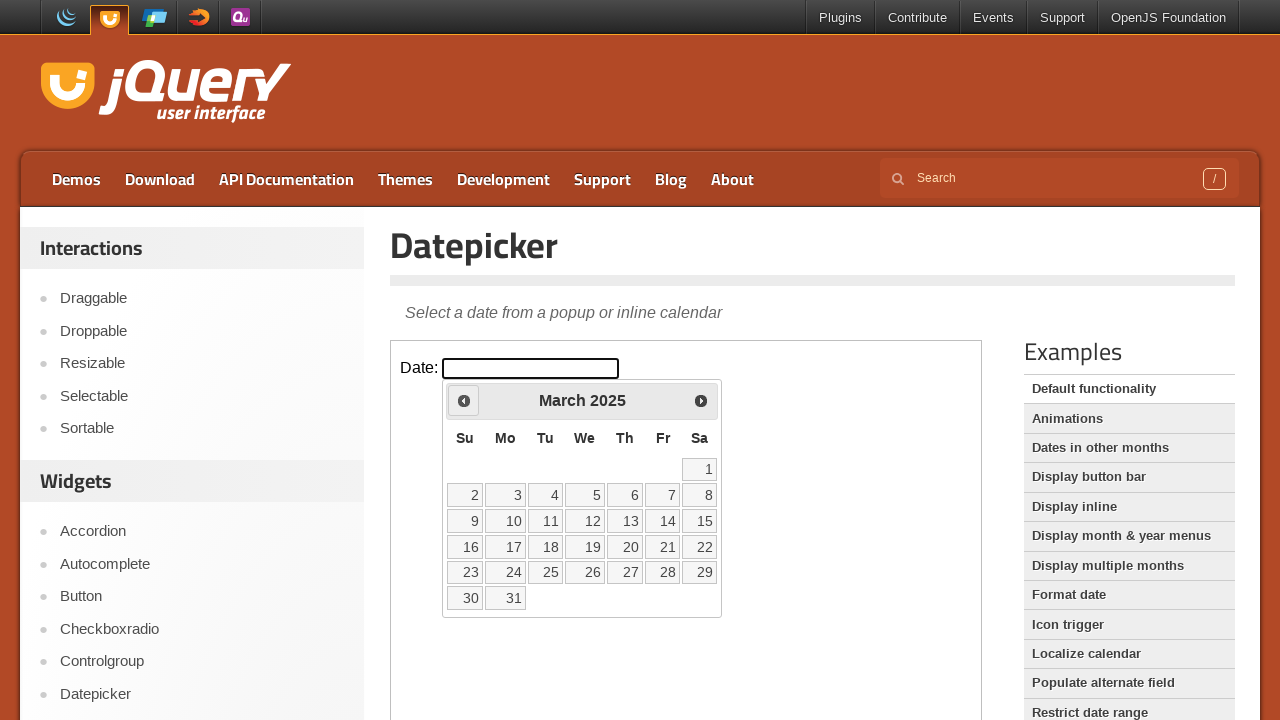

Retrieved current month: March
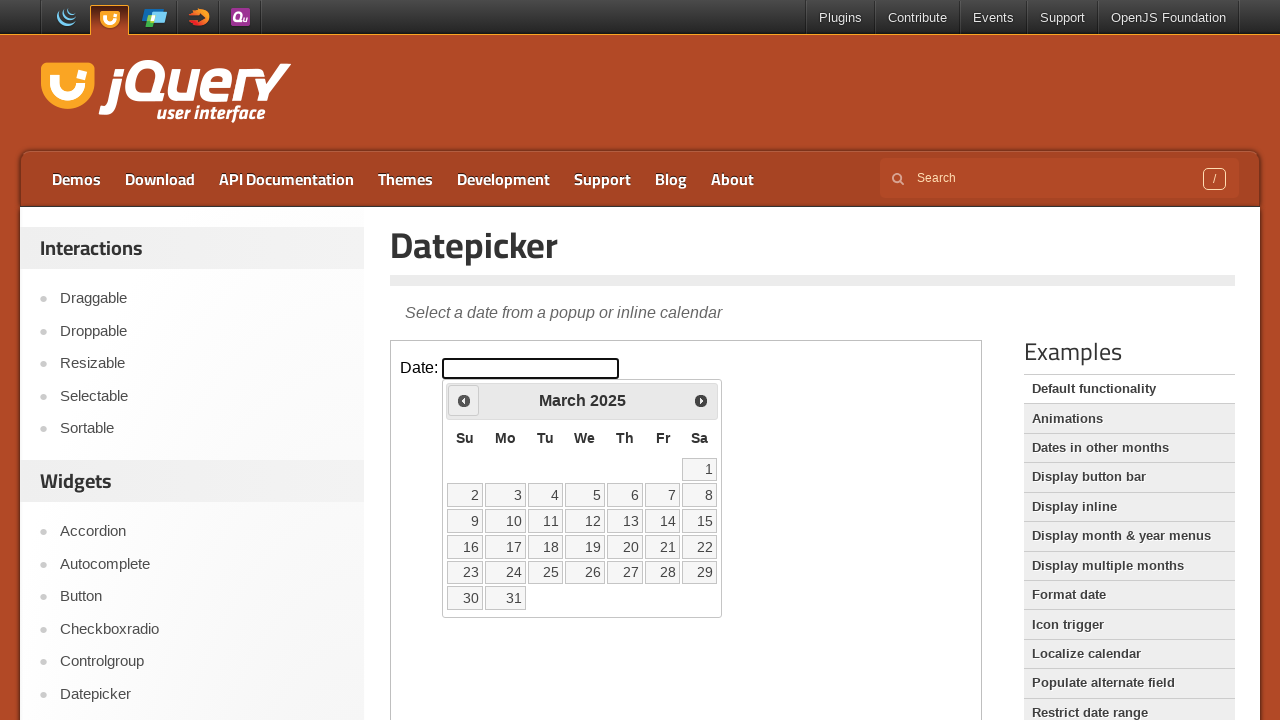

Retrieved current year: 2025
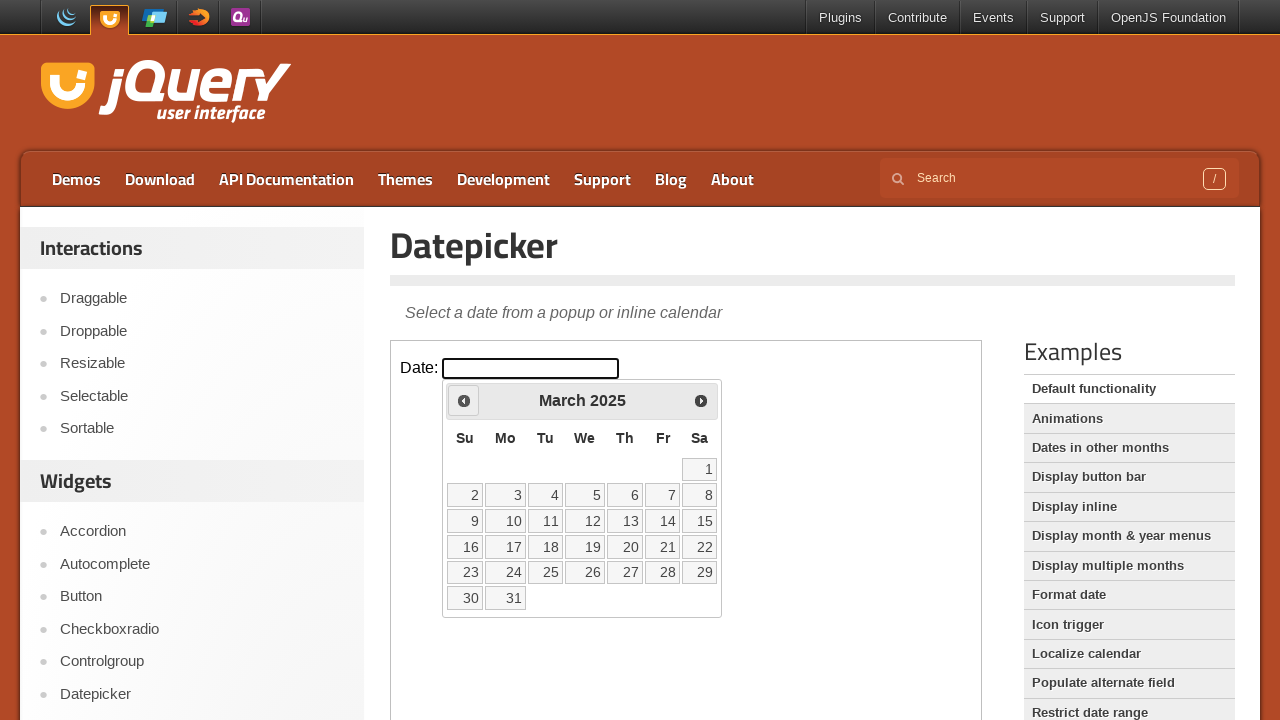

Clicked previous month arrow to navigate backwards from March 2025 at (464, 400) on iframe >> nth=0 >> internal:control=enter-frame >> .ui-icon.ui-icon-circle-trian
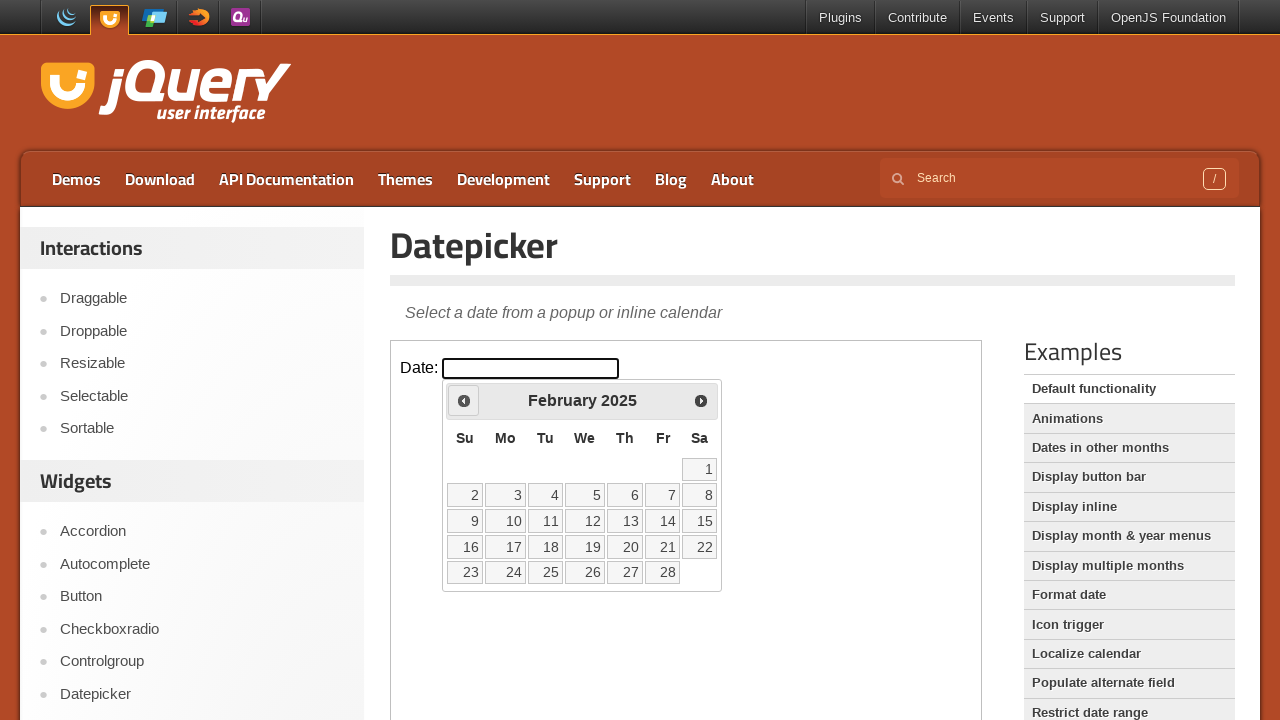

Retrieved current month: February
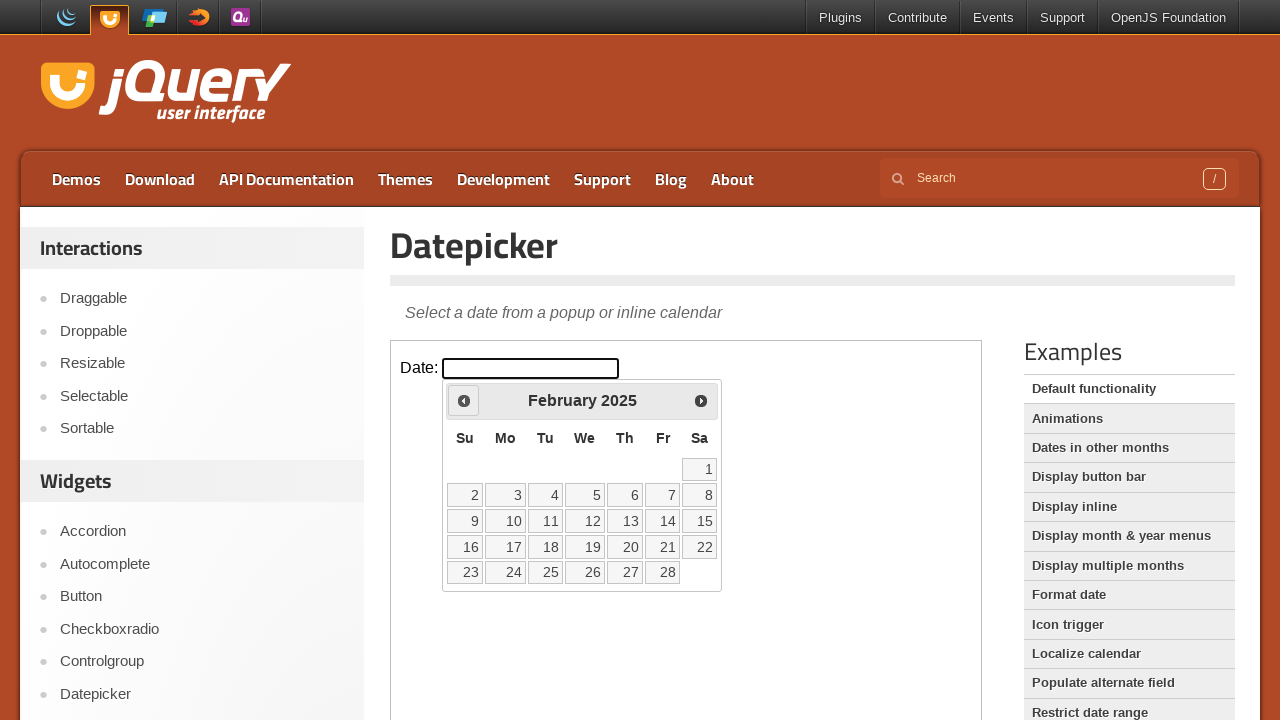

Retrieved current year: 2025
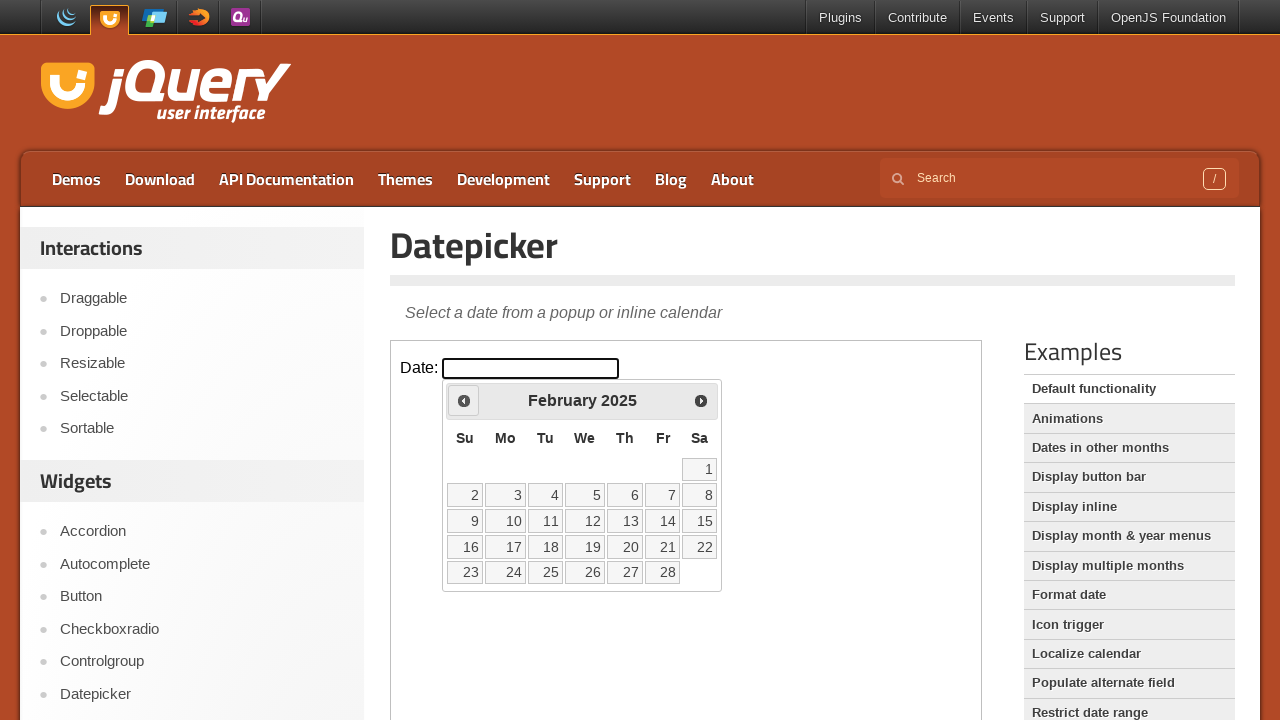

Clicked previous month arrow to navigate backwards from February 2025 at (464, 400) on iframe >> nth=0 >> internal:control=enter-frame >> .ui-icon.ui-icon-circle-trian
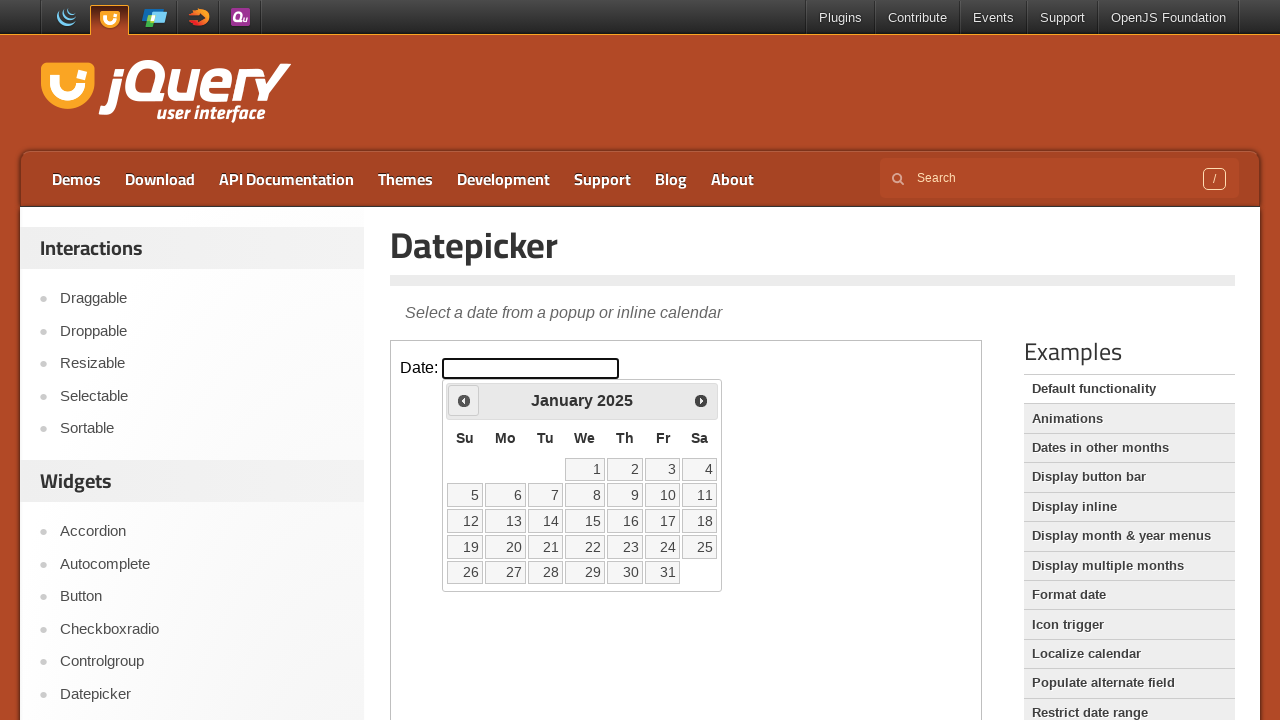

Retrieved current month: January
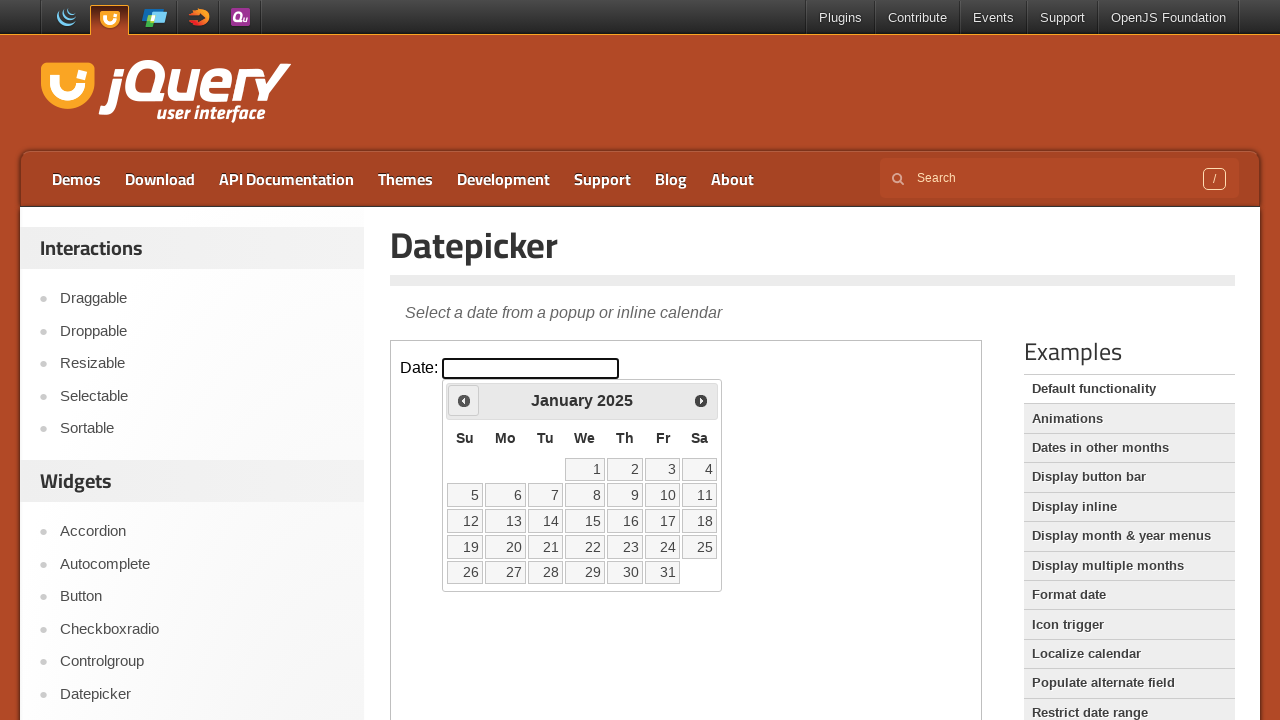

Retrieved current year: 2025
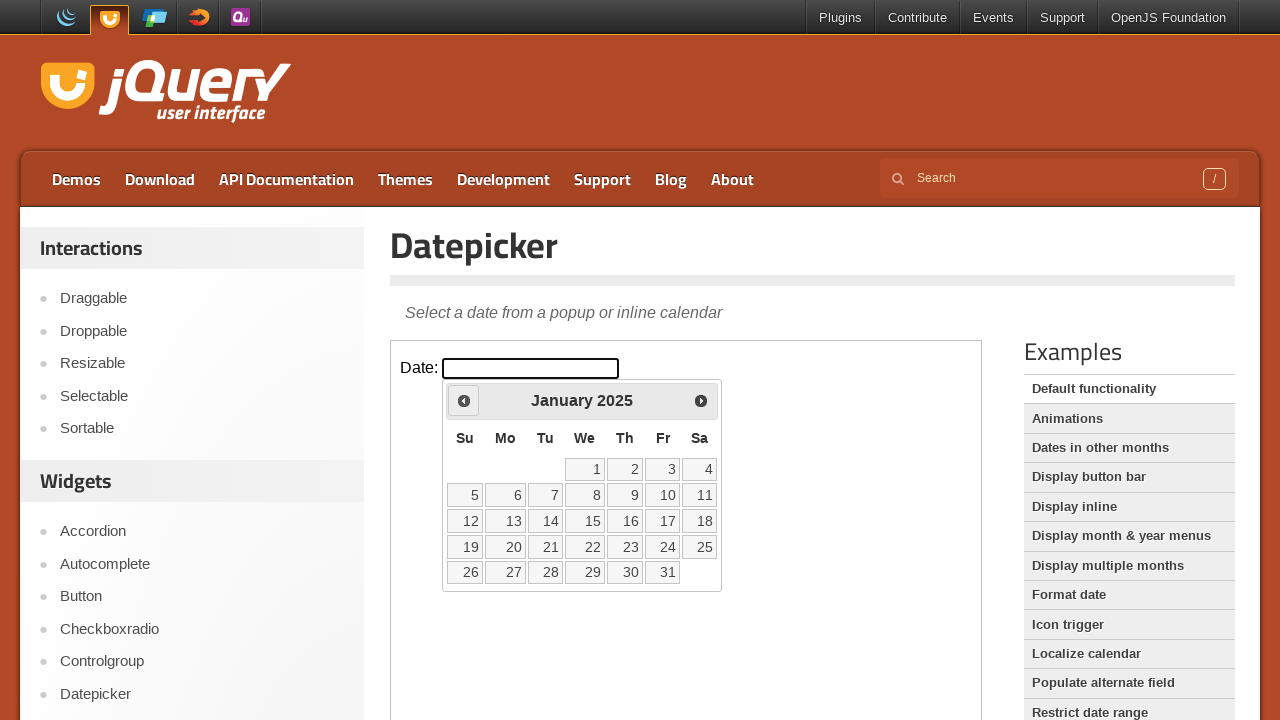

Clicked previous month arrow to navigate backwards from January 2025 at (464, 400) on iframe >> nth=0 >> internal:control=enter-frame >> .ui-icon.ui-icon-circle-trian
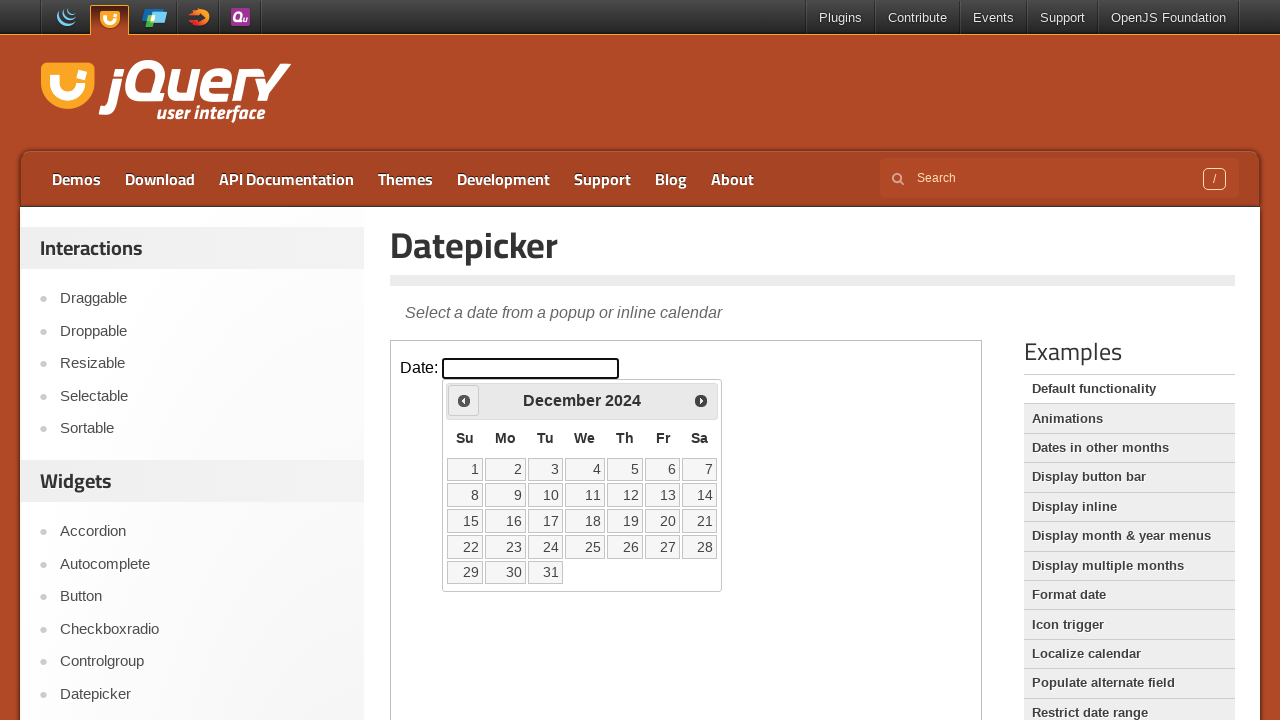

Retrieved current month: December
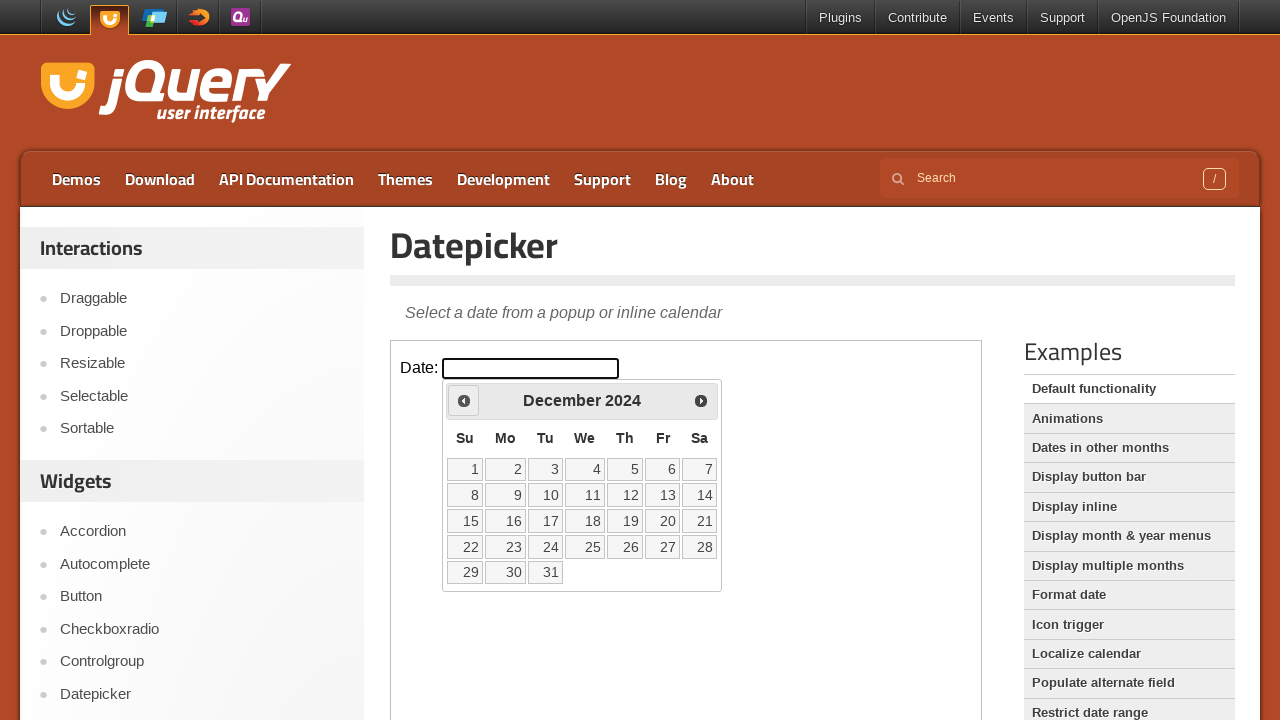

Retrieved current year: 2024
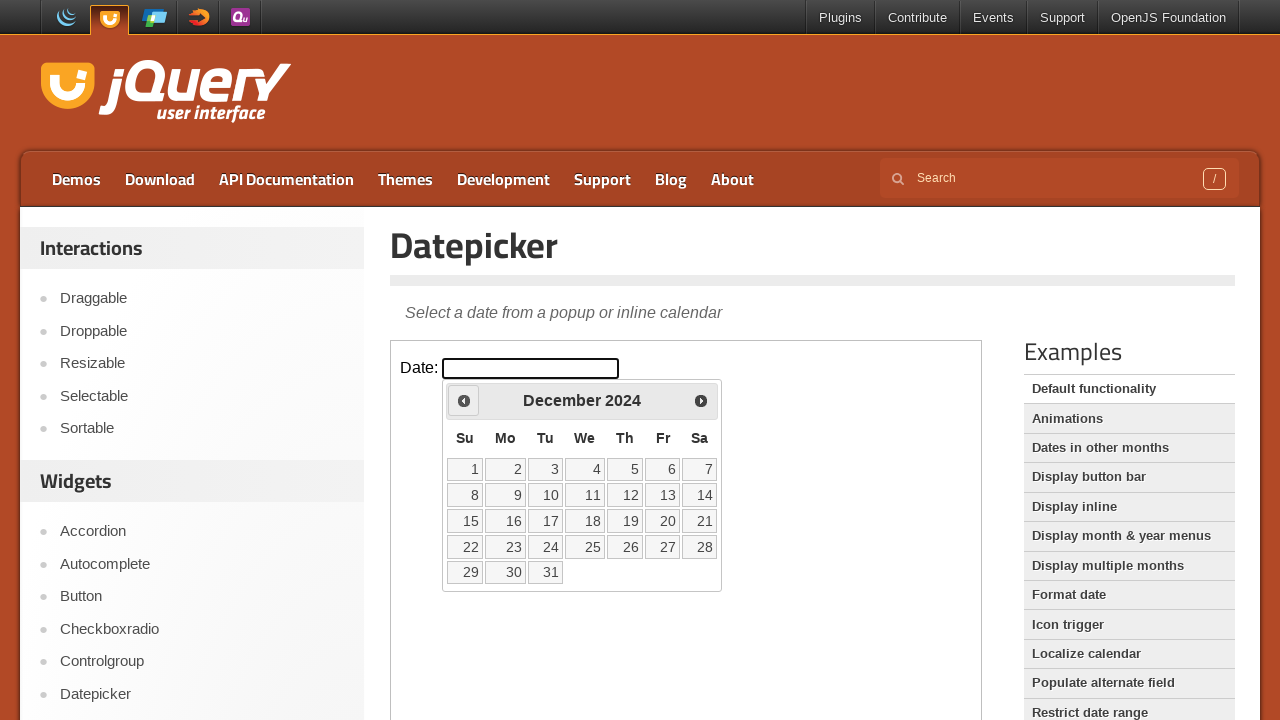

Clicked previous month arrow to navigate backwards from December 2024 at (464, 400) on iframe >> nth=0 >> internal:control=enter-frame >> .ui-icon.ui-icon-circle-trian
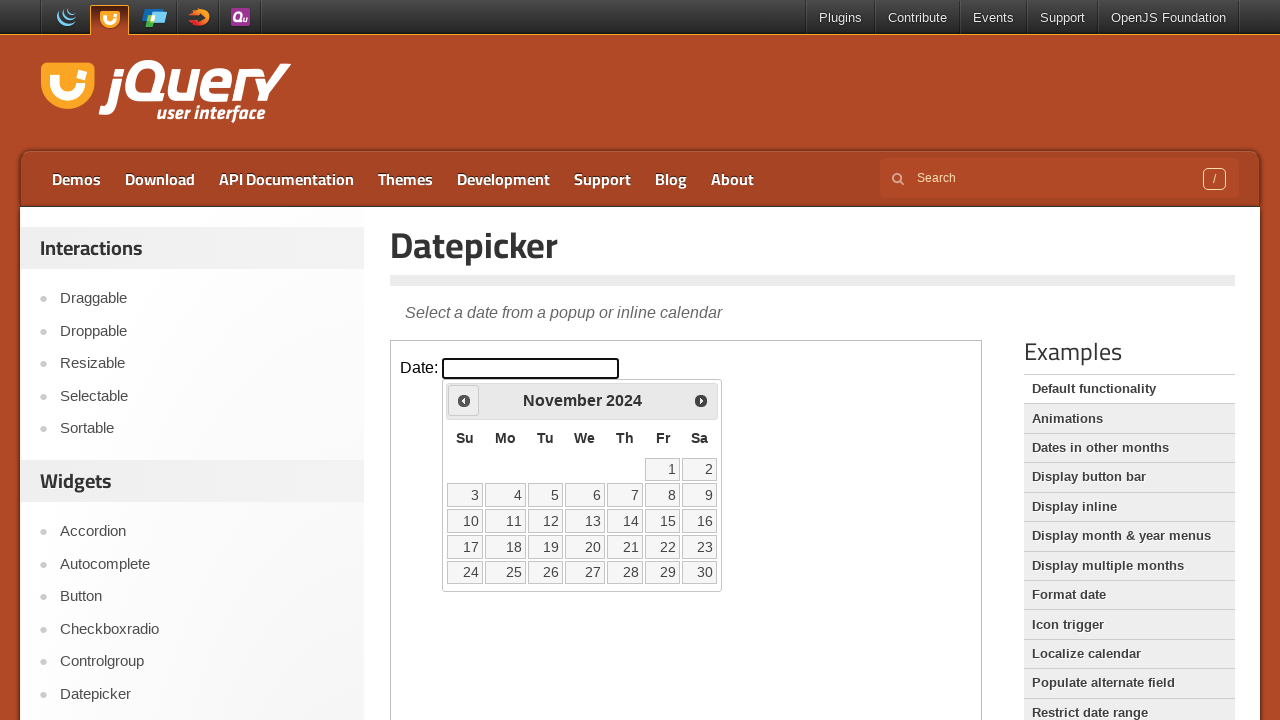

Retrieved current month: November
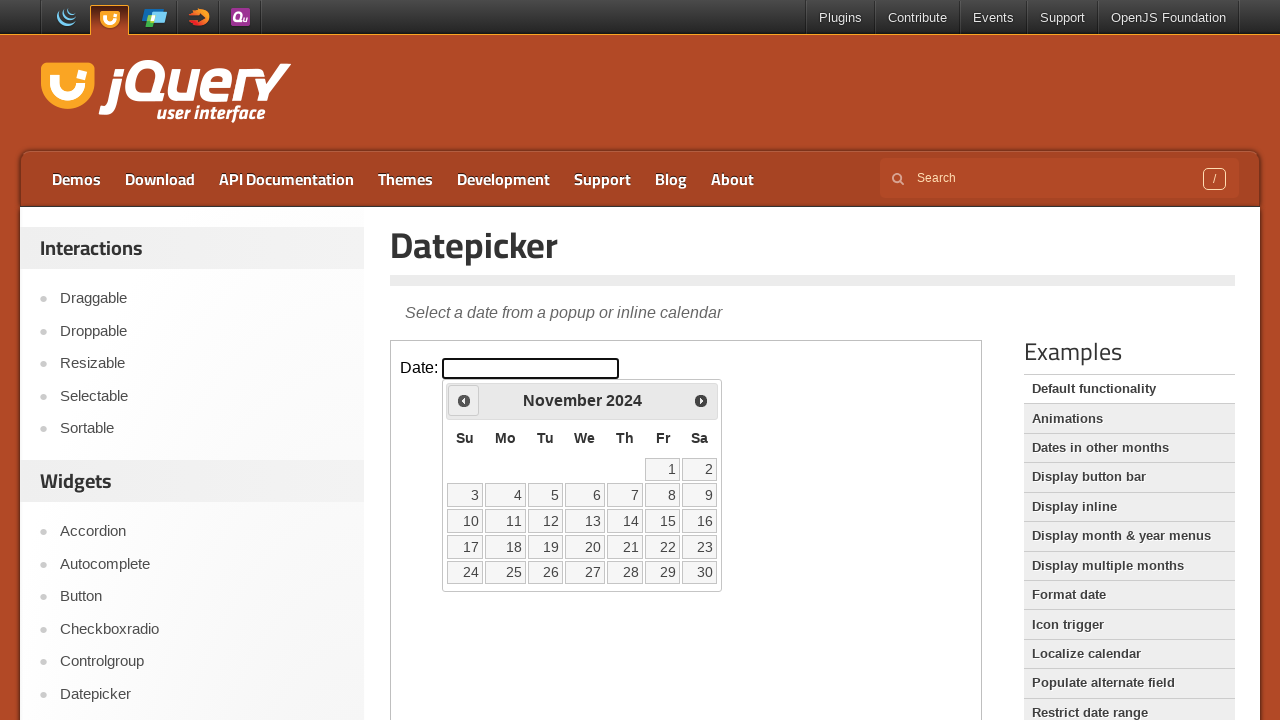

Retrieved current year: 2024
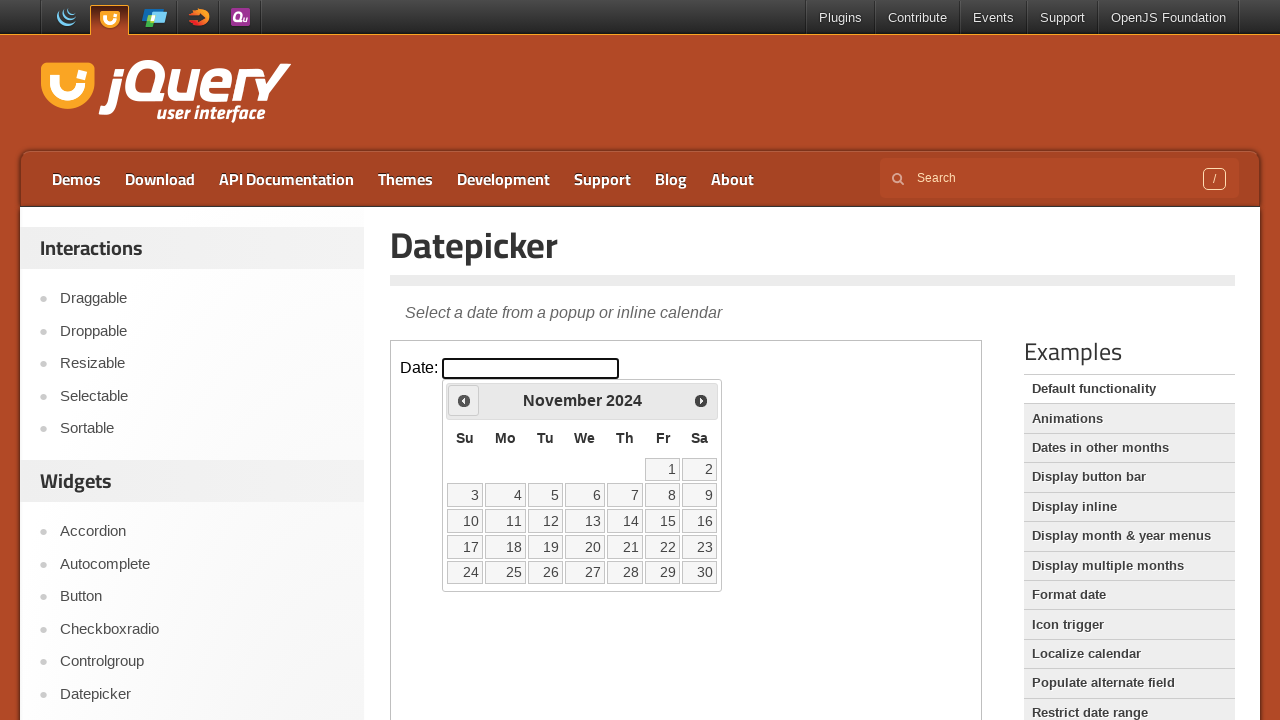

Clicked previous month arrow to navigate backwards from November 2024 at (464, 400) on iframe >> nth=0 >> internal:control=enter-frame >> .ui-icon.ui-icon-circle-trian
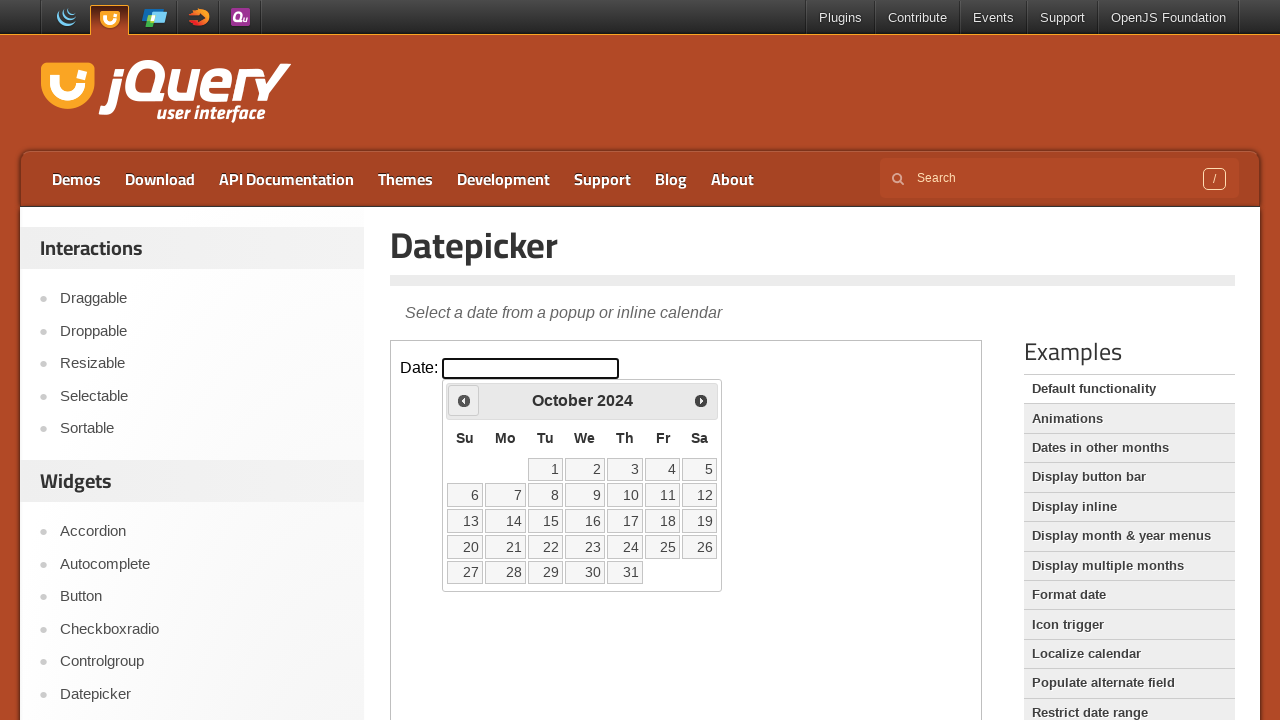

Retrieved current month: October
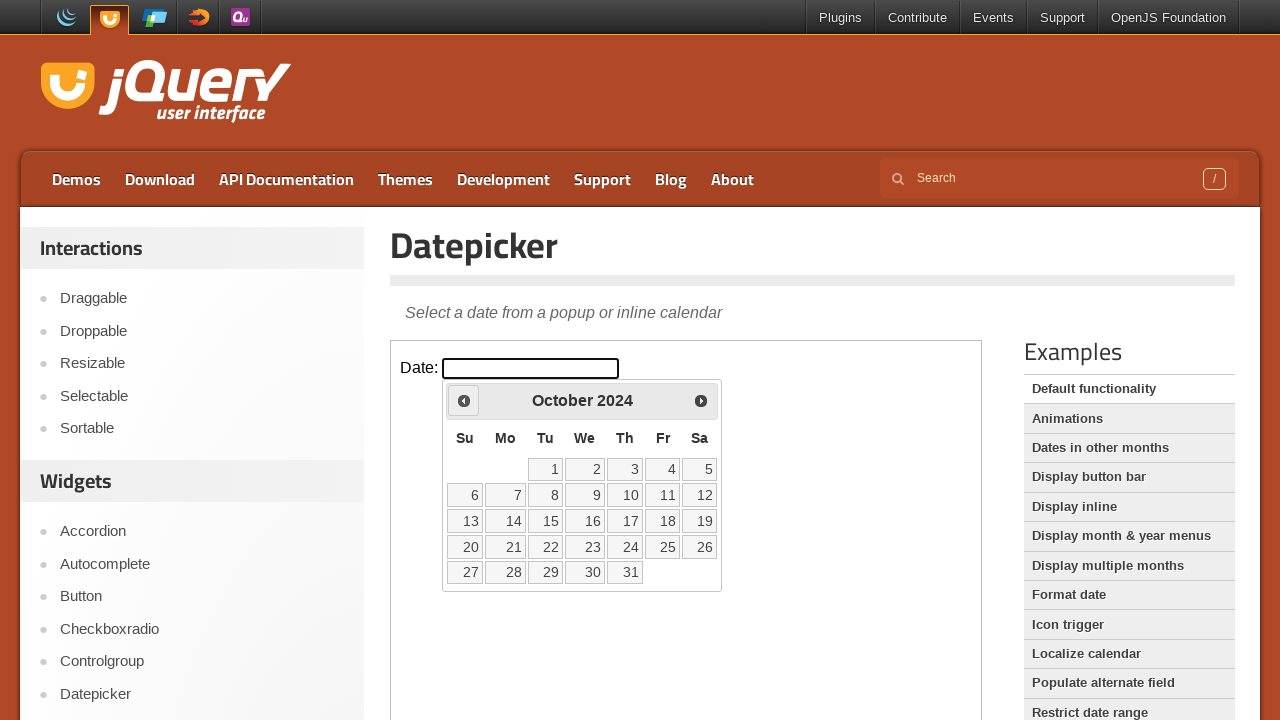

Retrieved current year: 2024
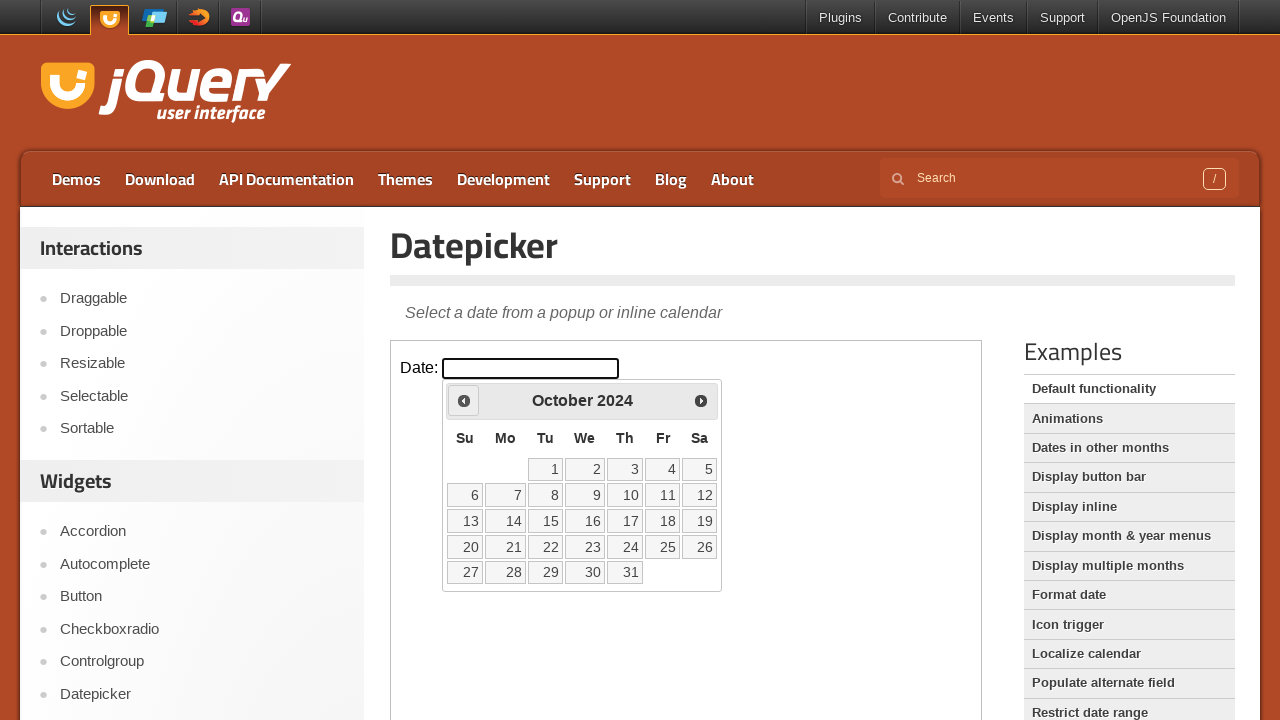

Clicked previous month arrow to navigate backwards from October 2024 at (464, 400) on iframe >> nth=0 >> internal:control=enter-frame >> .ui-icon.ui-icon-circle-trian
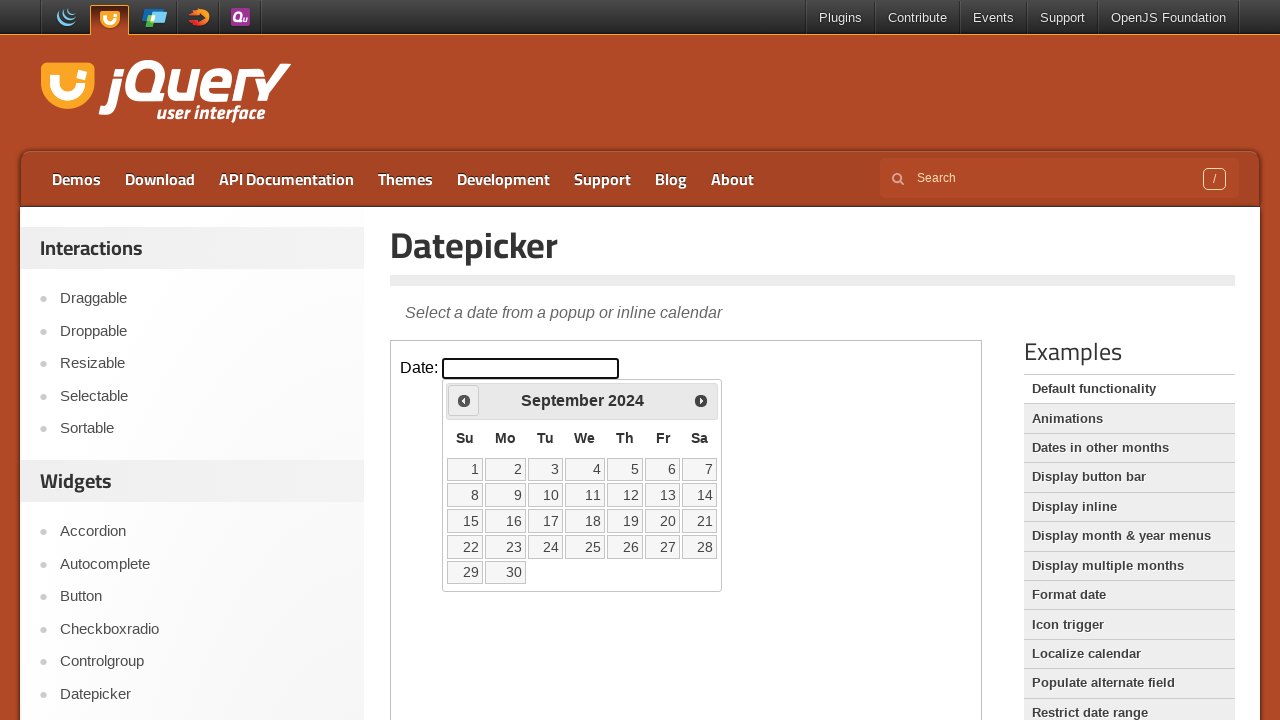

Retrieved current month: September
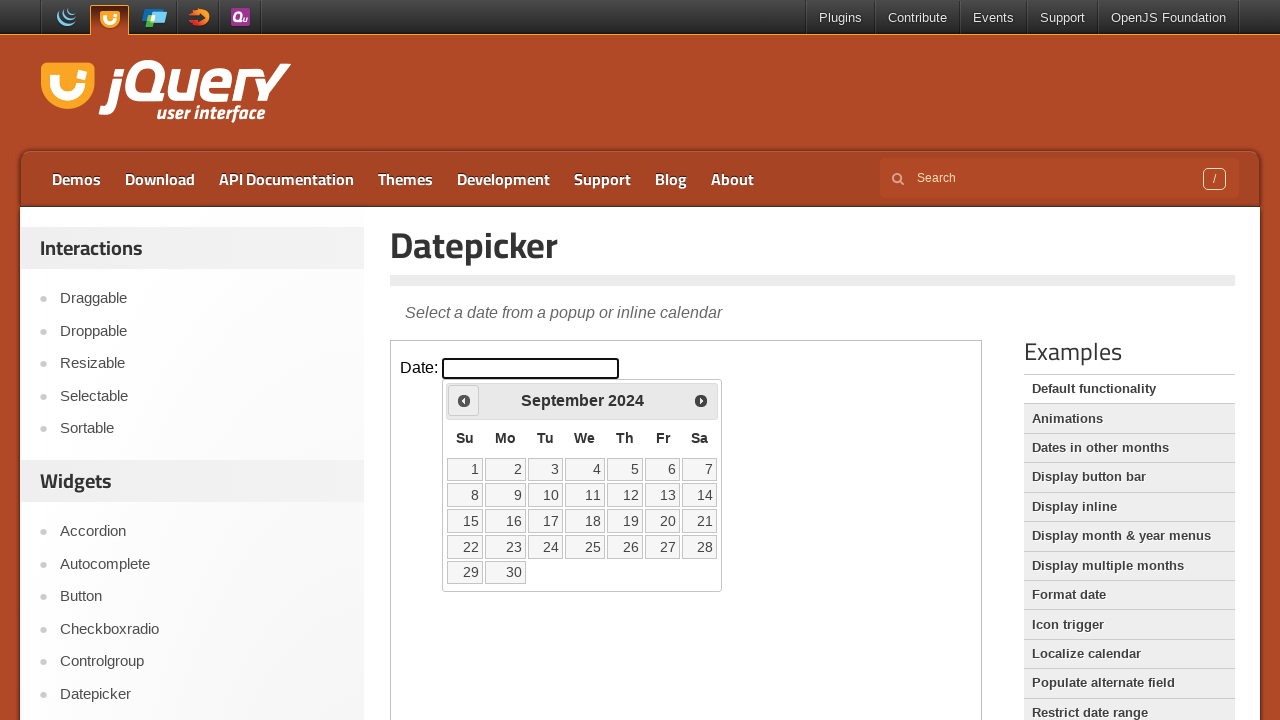

Retrieved current year: 2024
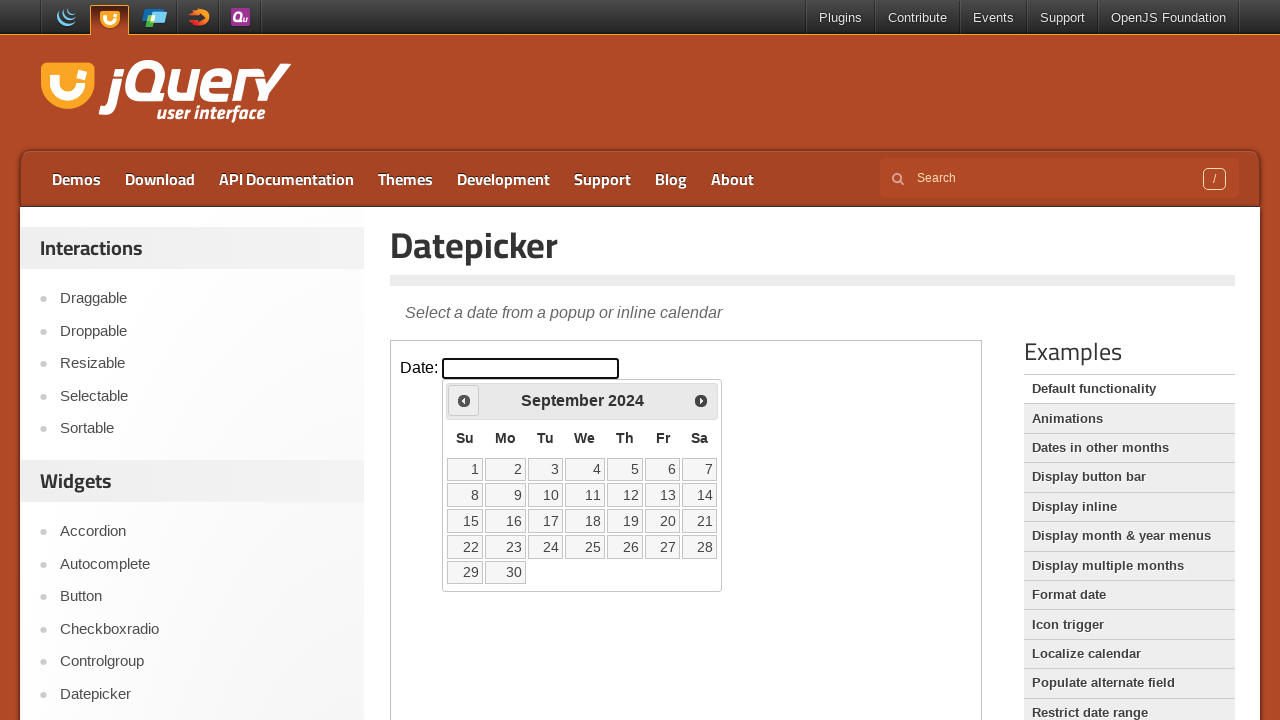

Clicked previous month arrow to navigate backwards from September 2024 at (464, 400) on iframe >> nth=0 >> internal:control=enter-frame >> .ui-icon.ui-icon-circle-trian
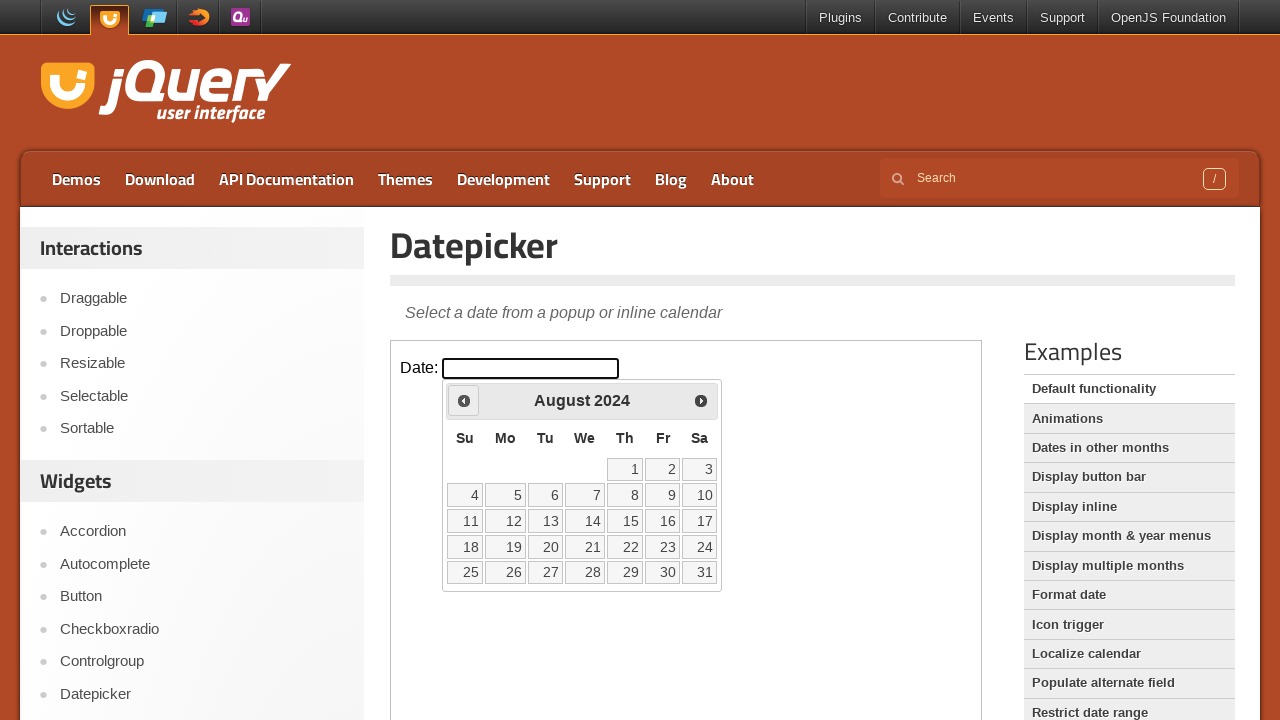

Retrieved current month: August
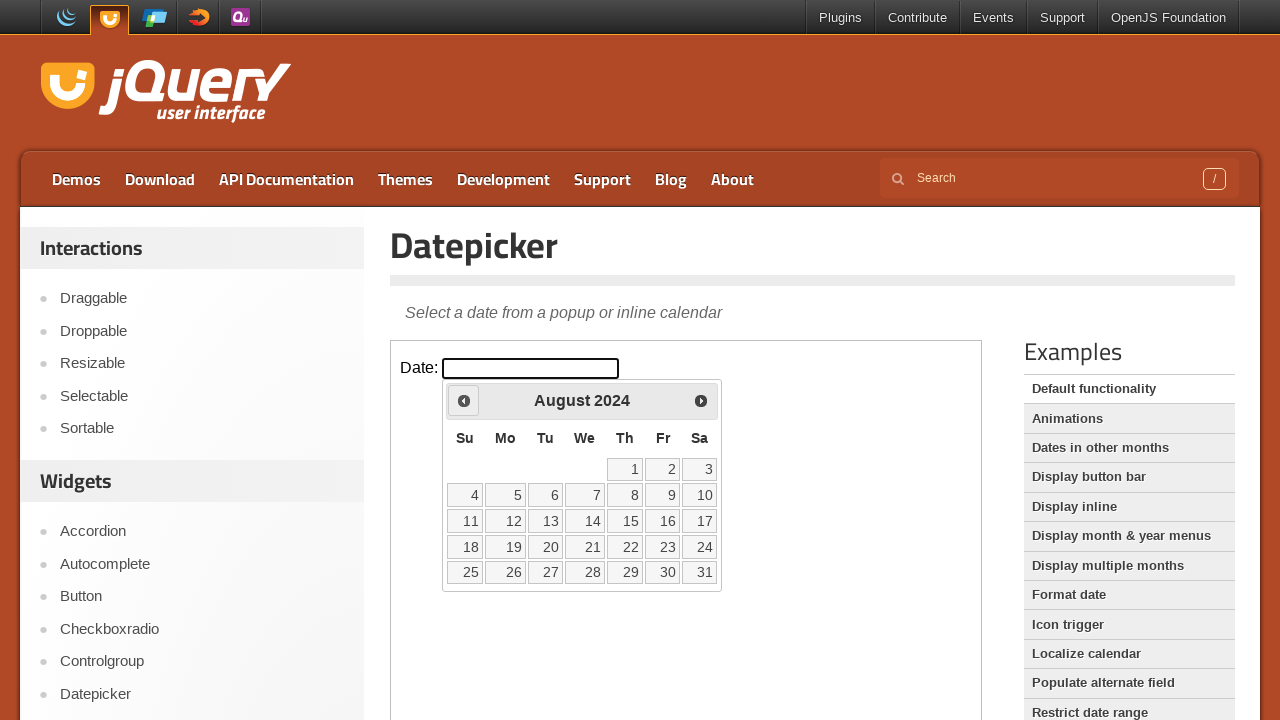

Retrieved current year: 2024
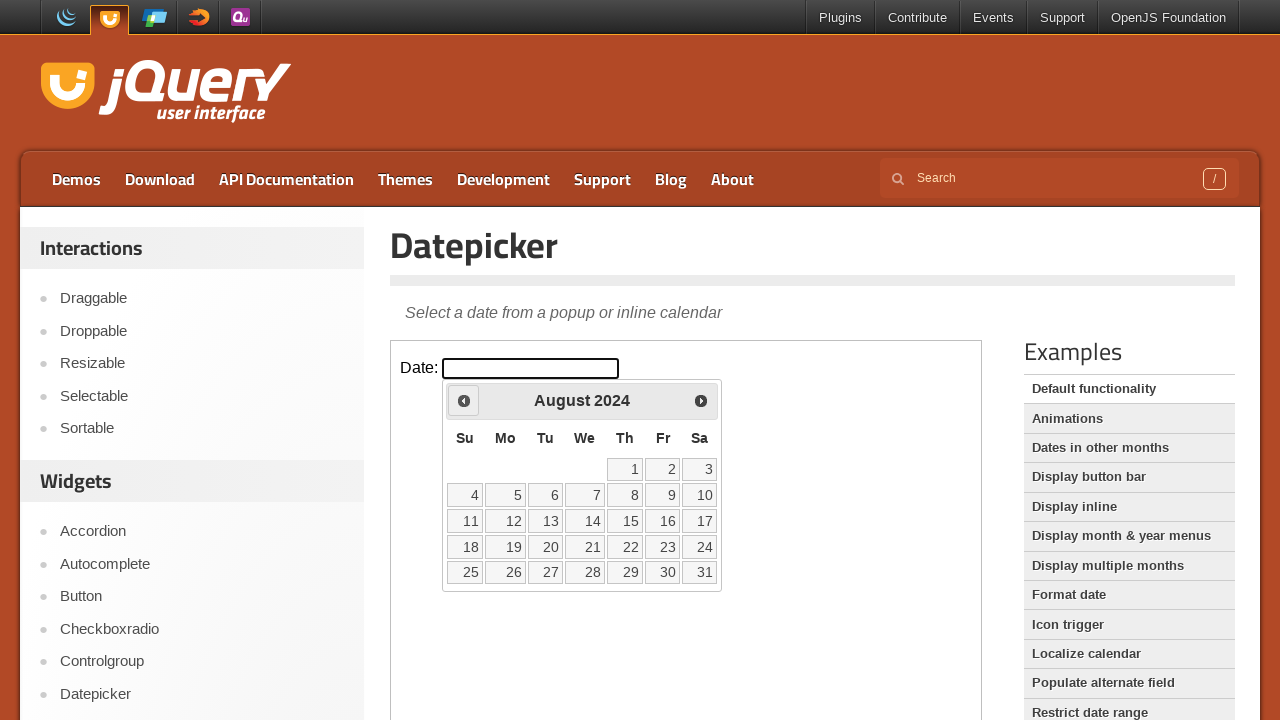

Clicked previous month arrow to navigate backwards from August 2024 at (464, 400) on iframe >> nth=0 >> internal:control=enter-frame >> .ui-icon.ui-icon-circle-trian
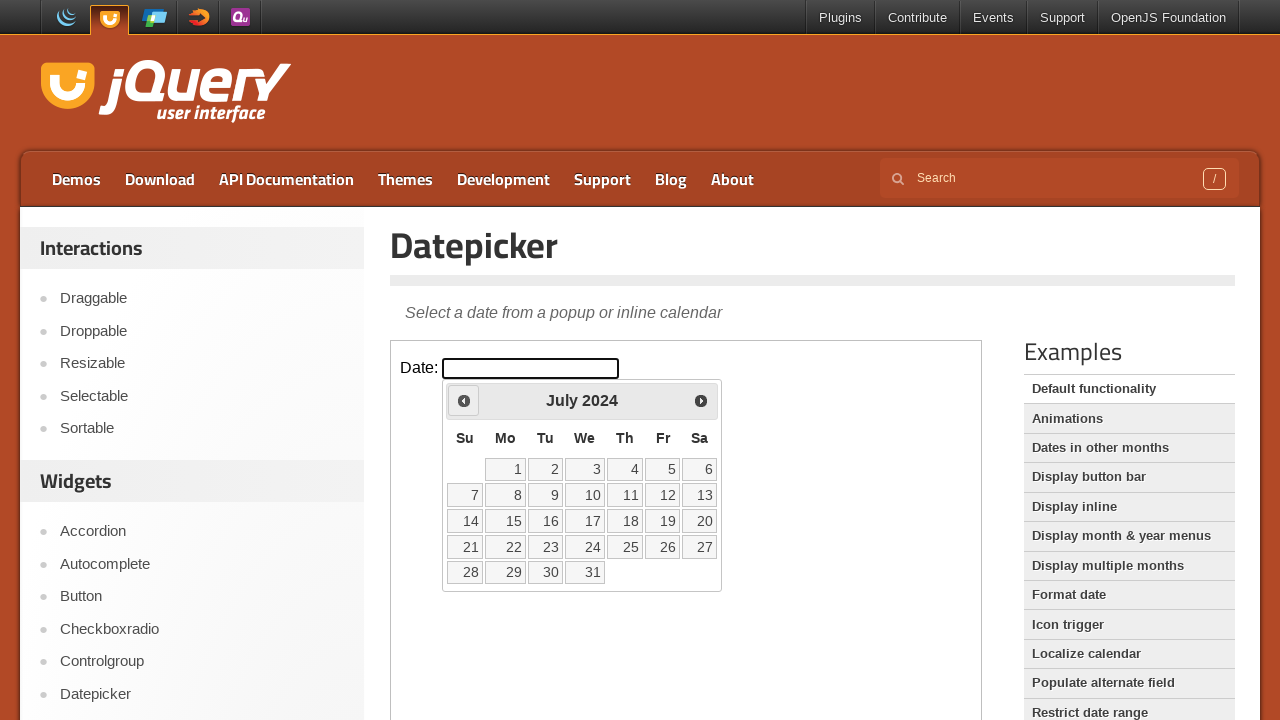

Retrieved current month: July
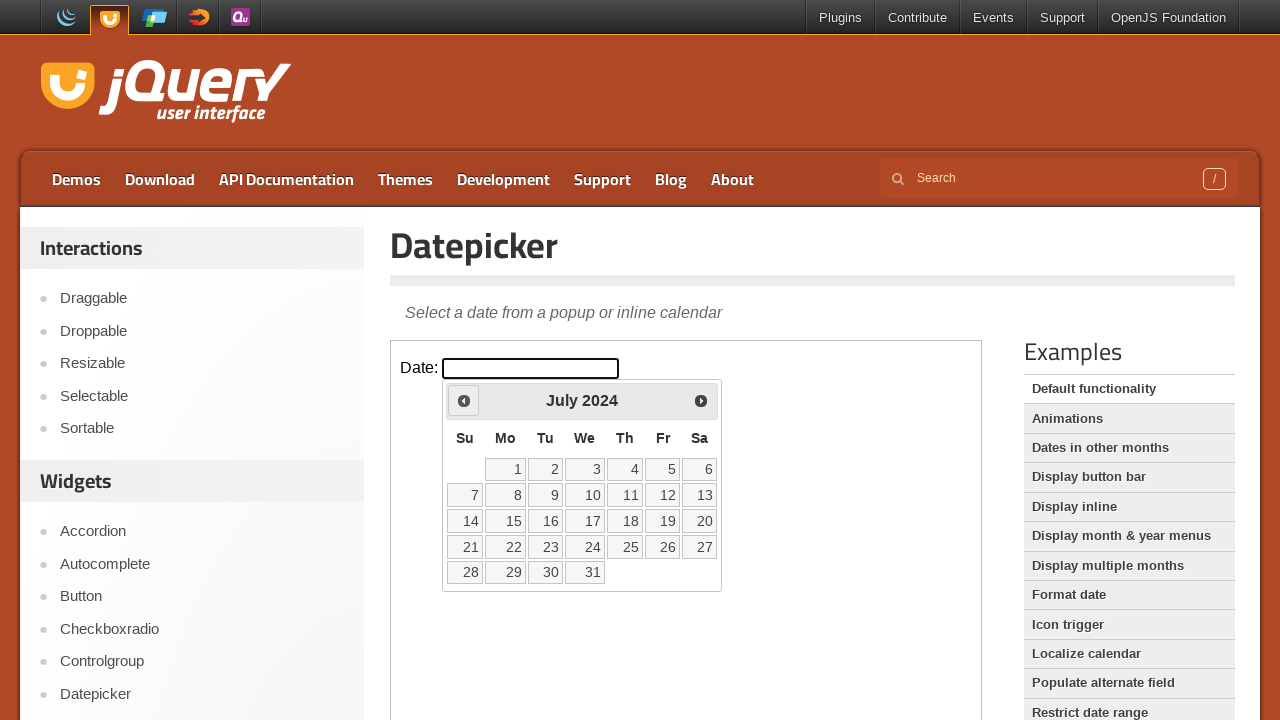

Retrieved current year: 2024
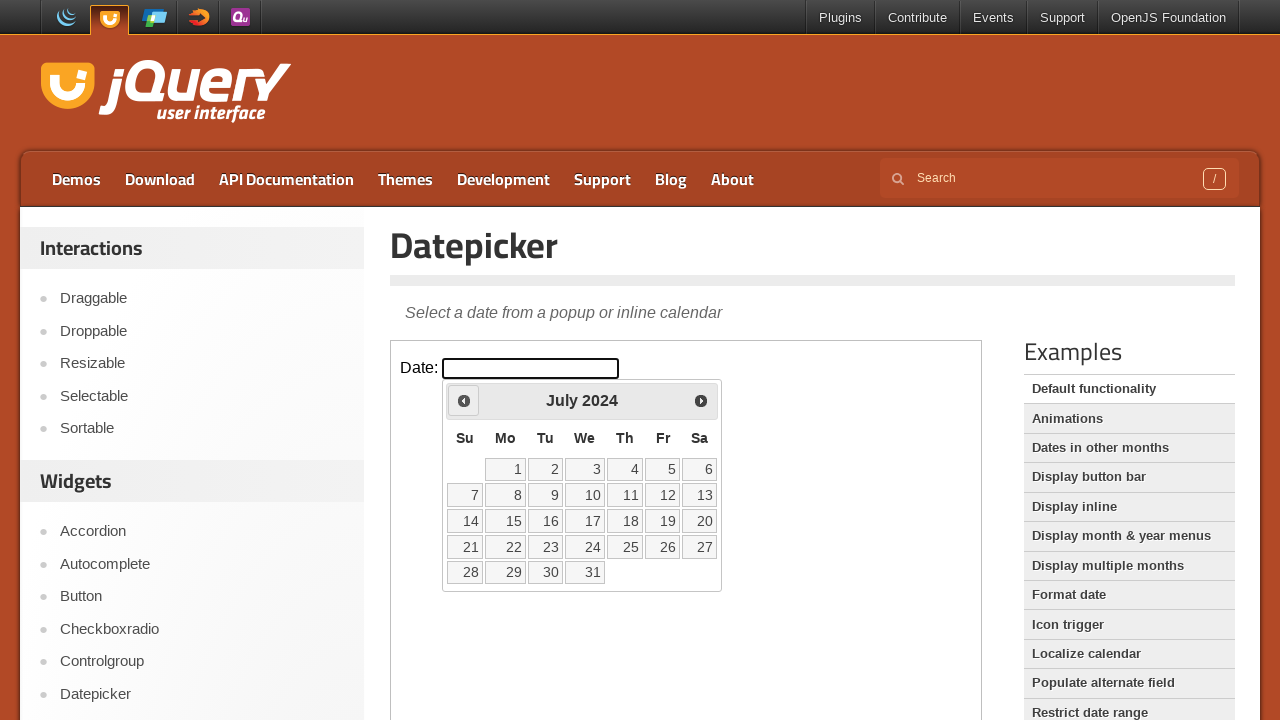

Clicked previous month arrow to navigate backwards from July 2024 at (464, 400) on iframe >> nth=0 >> internal:control=enter-frame >> .ui-icon.ui-icon-circle-trian
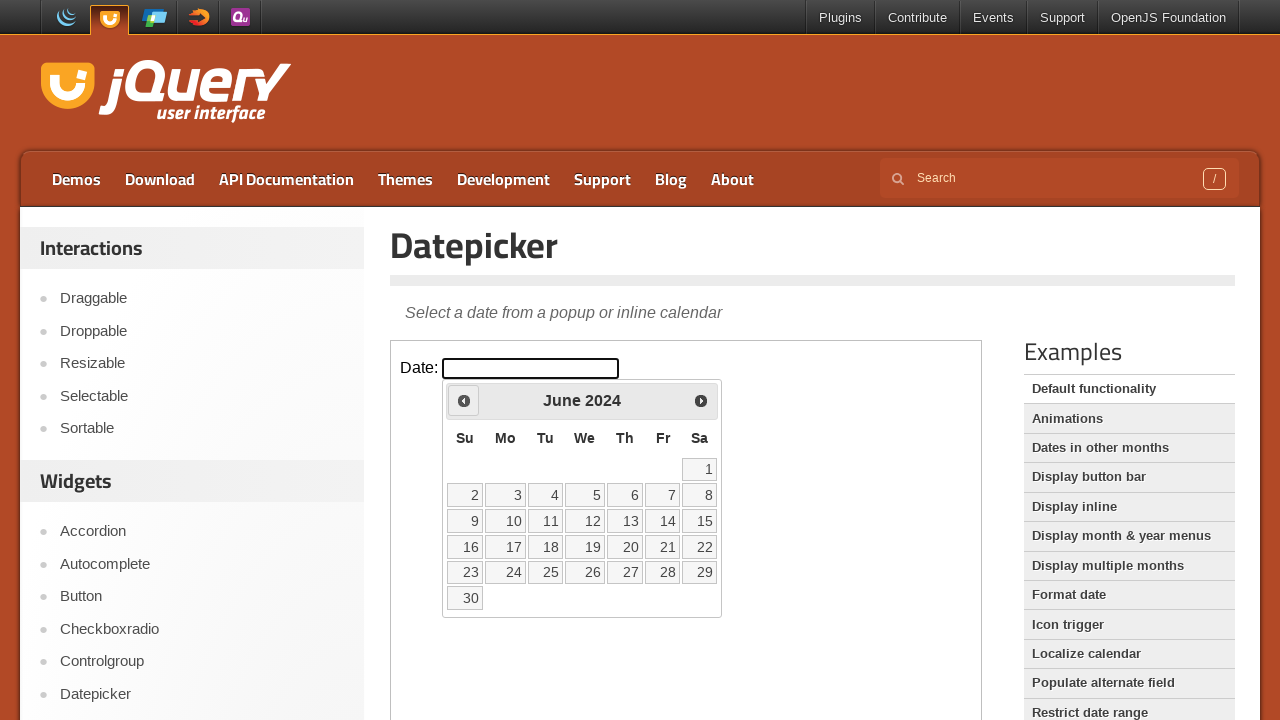

Retrieved current month: June
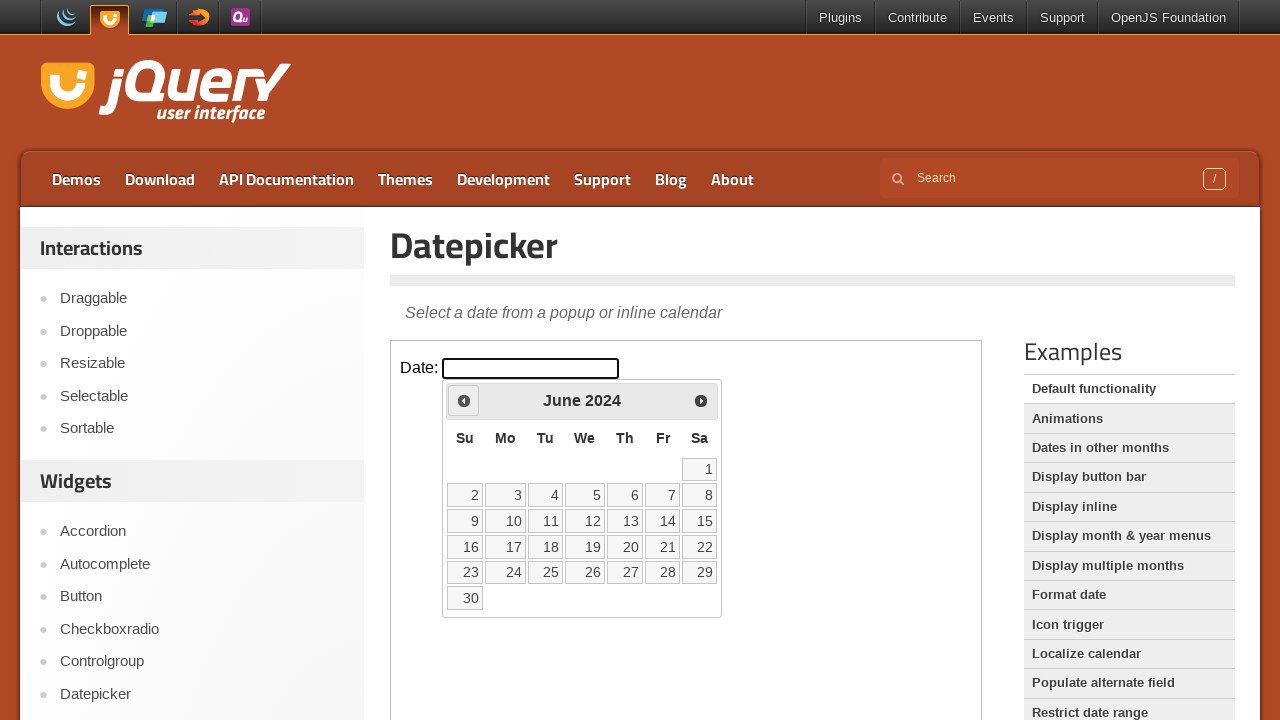

Retrieved current year: 2024
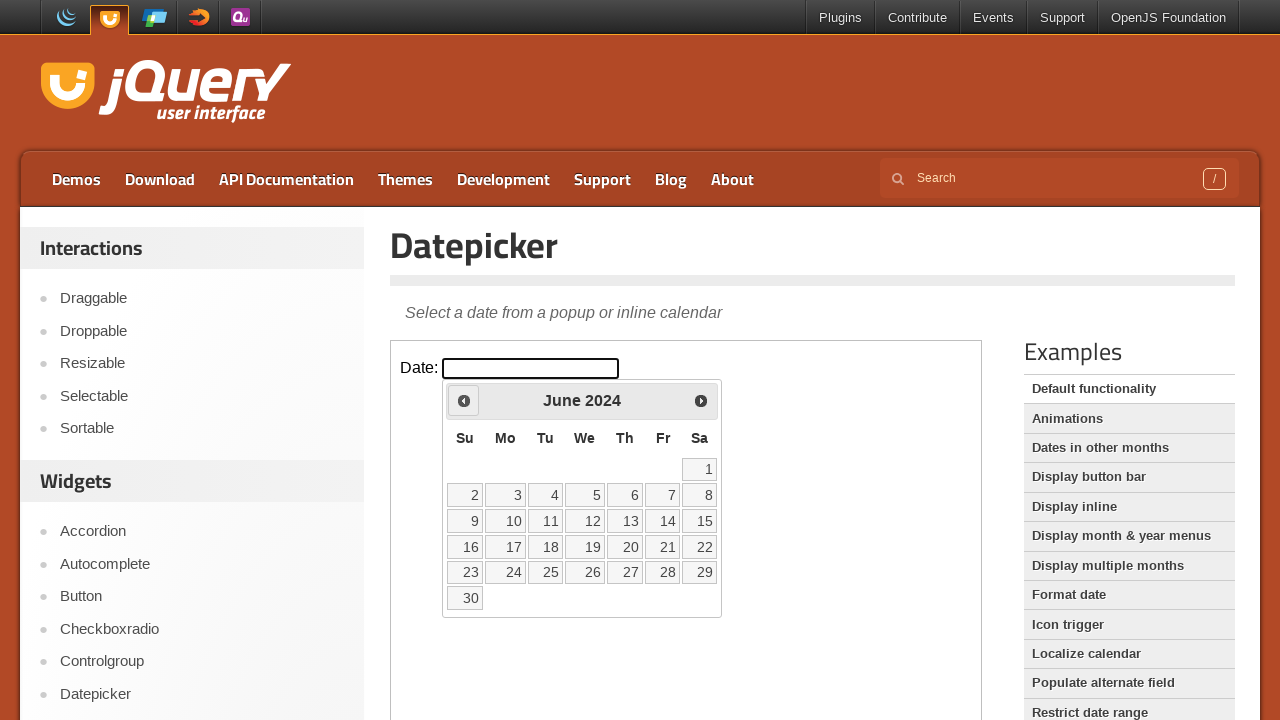

Clicked previous month arrow to navigate backwards from June 2024 at (464, 400) on iframe >> nth=0 >> internal:control=enter-frame >> .ui-icon.ui-icon-circle-trian
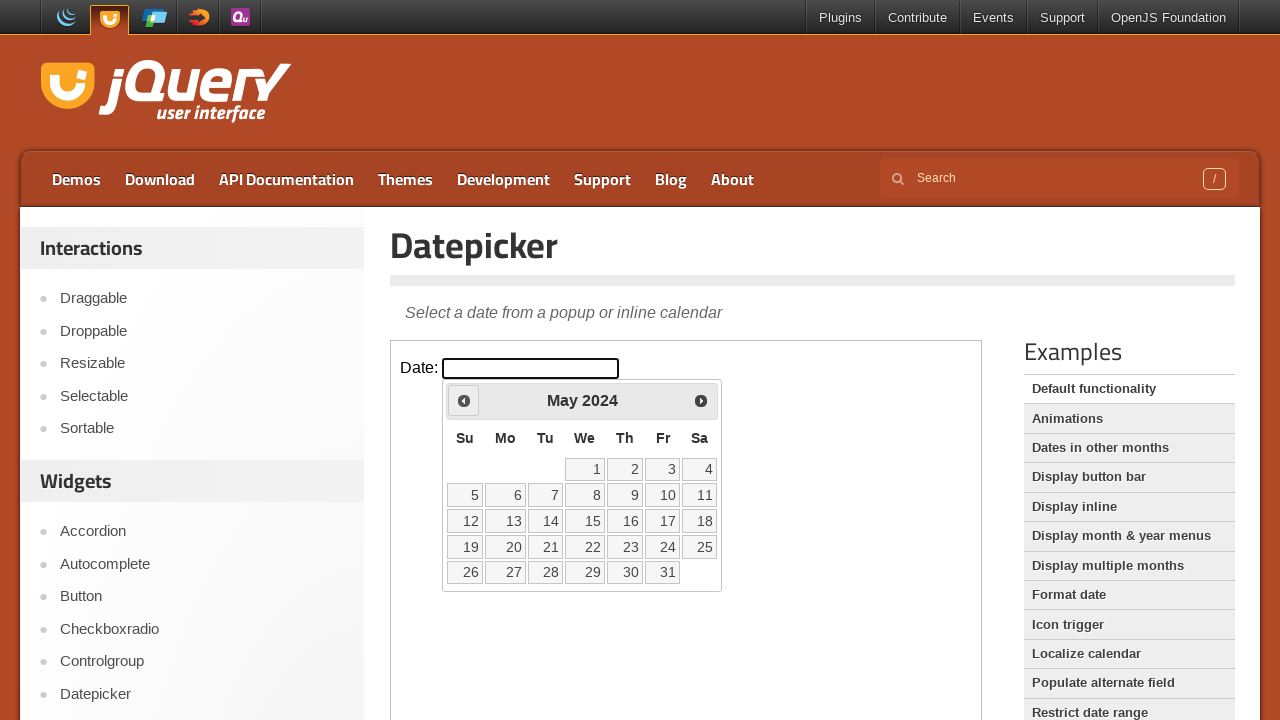

Retrieved current month: May
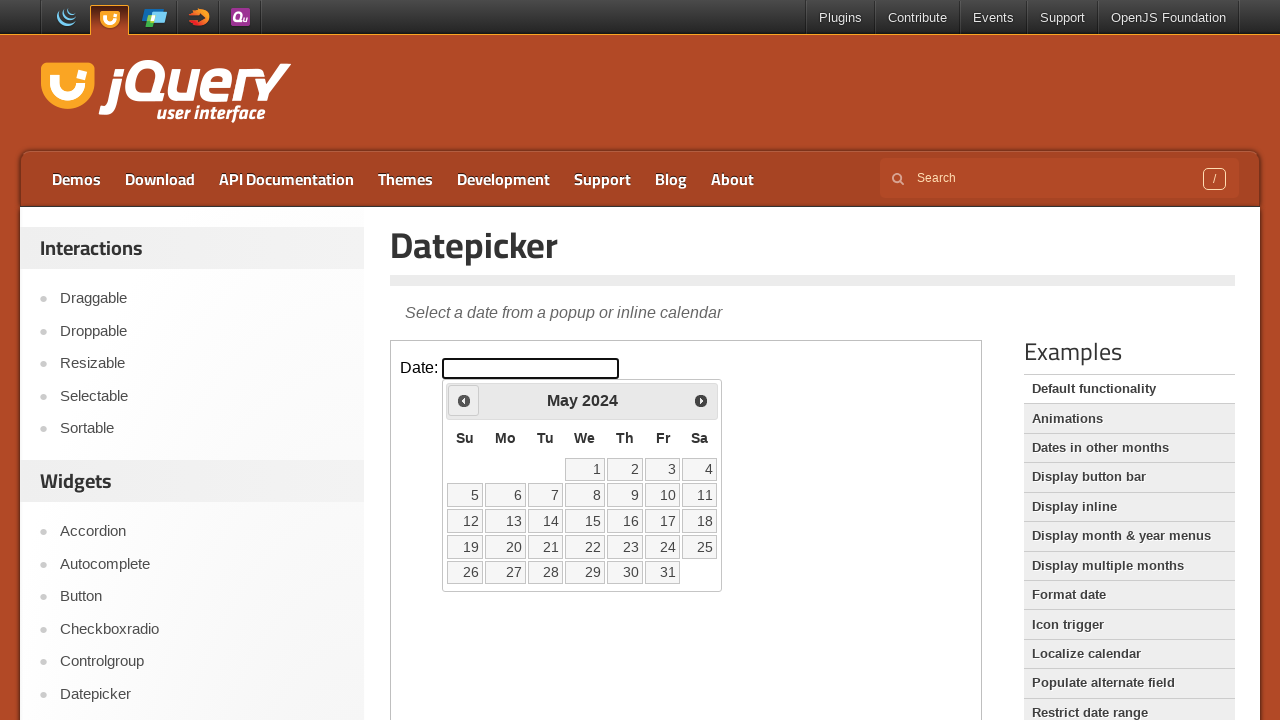

Retrieved current year: 2024
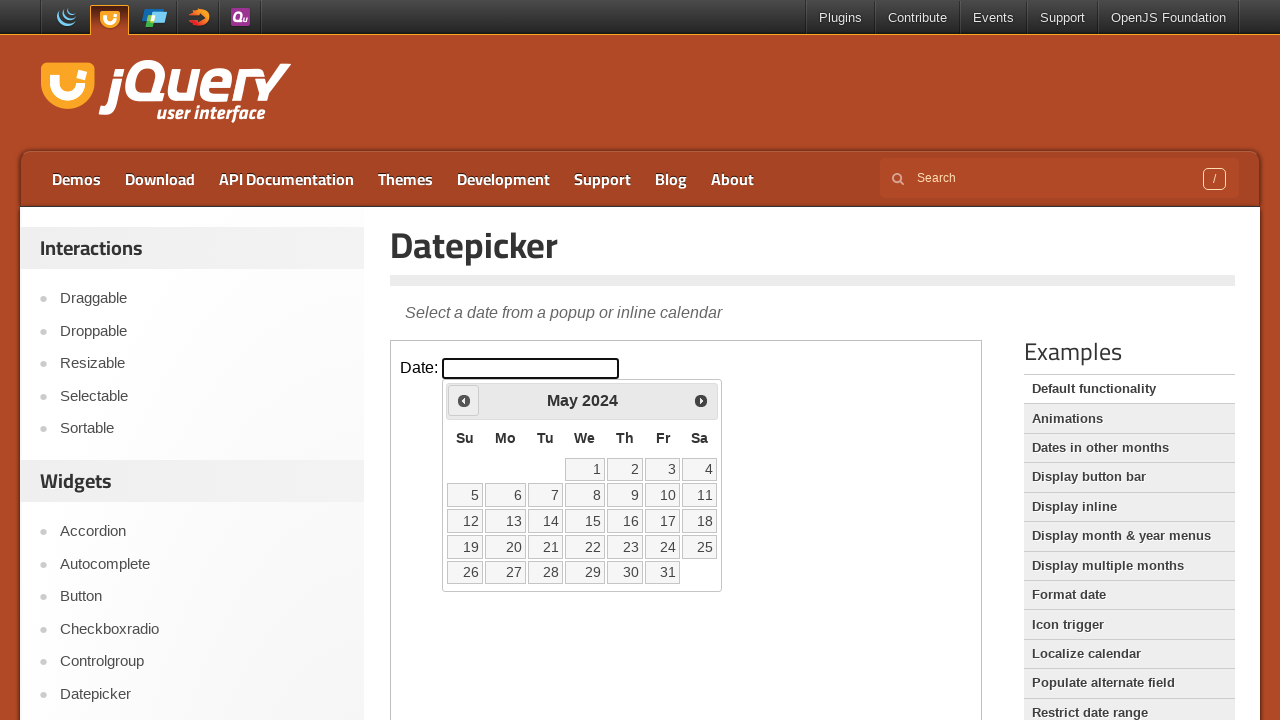

Clicked previous month arrow to navigate backwards from May 2024 at (464, 400) on iframe >> nth=0 >> internal:control=enter-frame >> .ui-icon.ui-icon-circle-trian
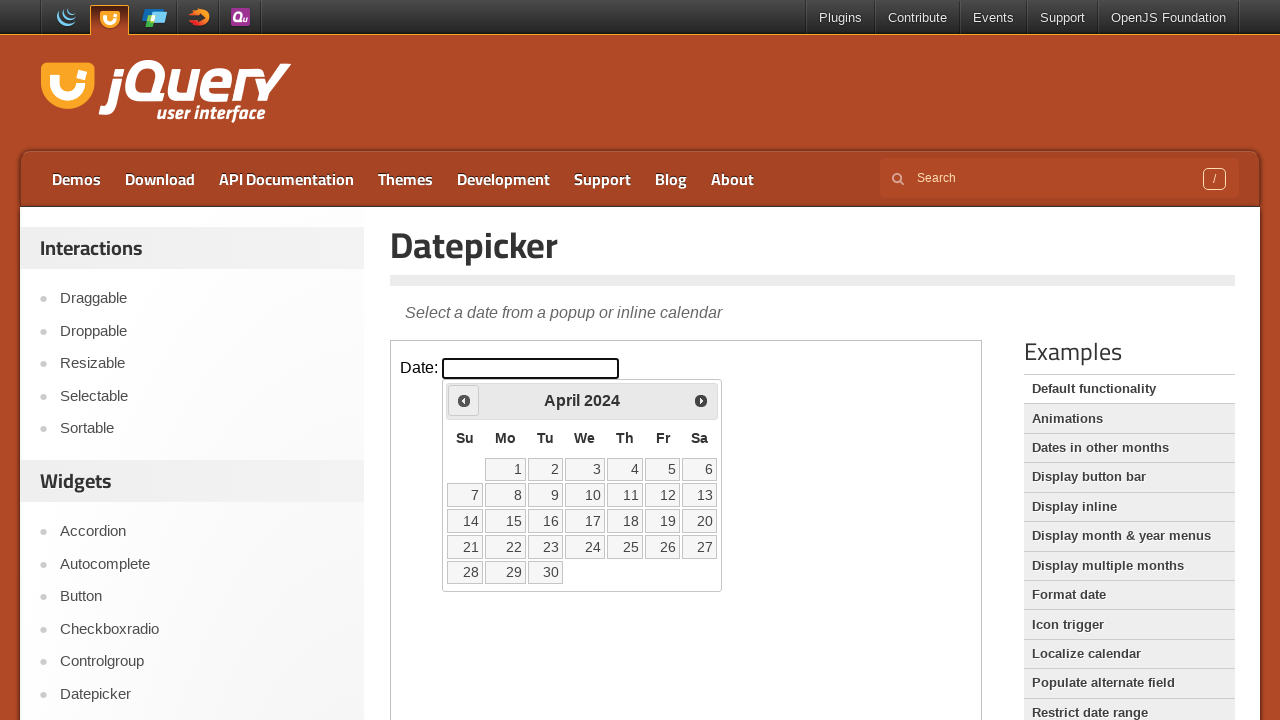

Retrieved current month: April
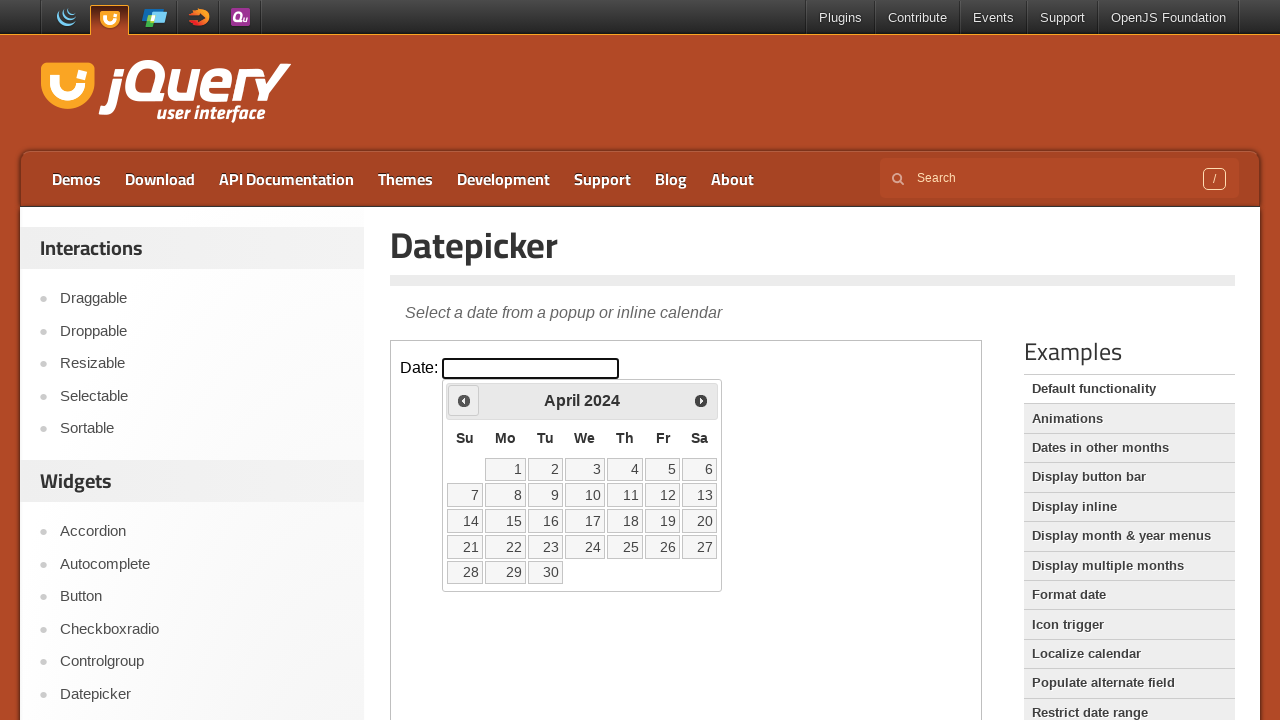

Retrieved current year: 2024
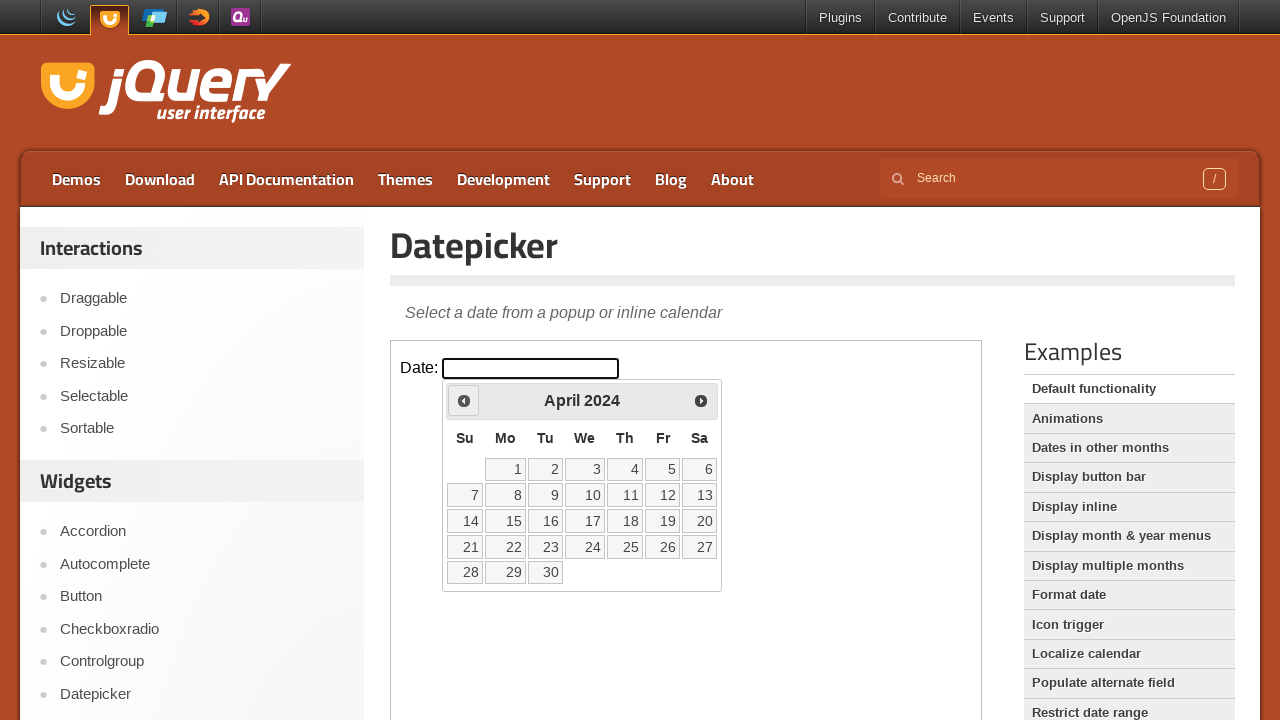

Clicked previous month arrow to navigate backwards from April 2024 at (464, 400) on iframe >> nth=0 >> internal:control=enter-frame >> .ui-icon.ui-icon-circle-trian
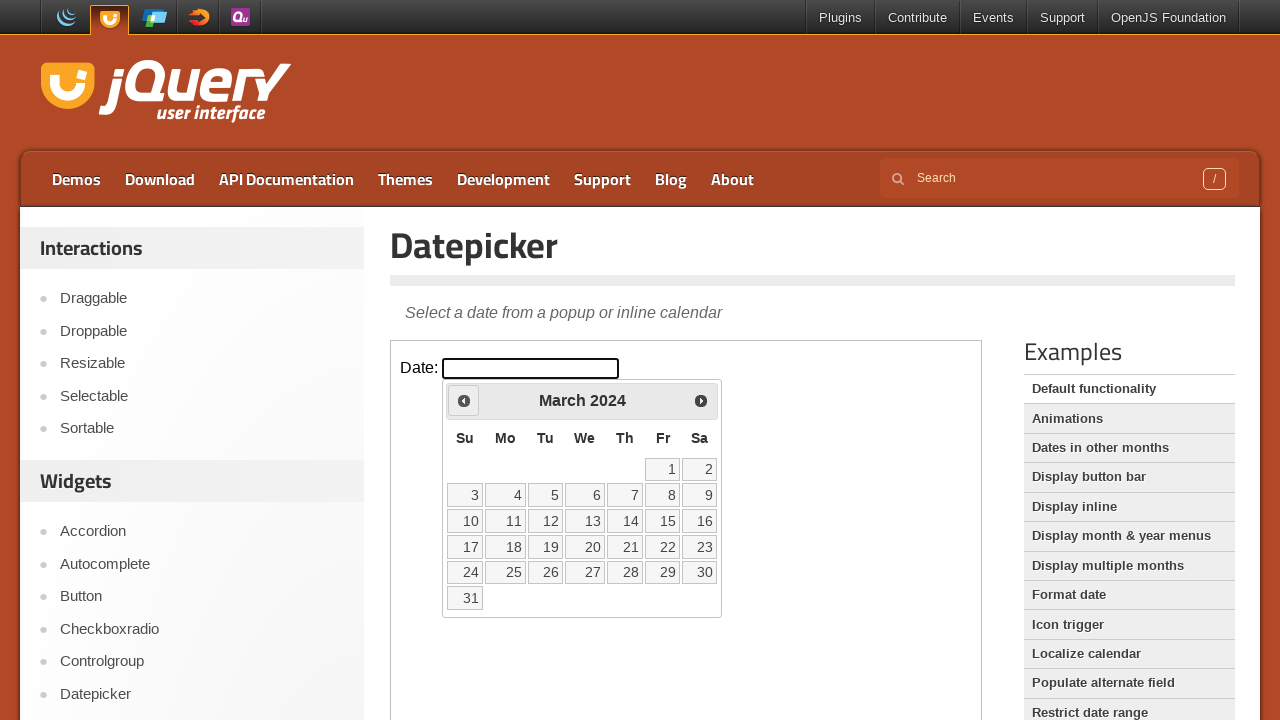

Retrieved current month: March
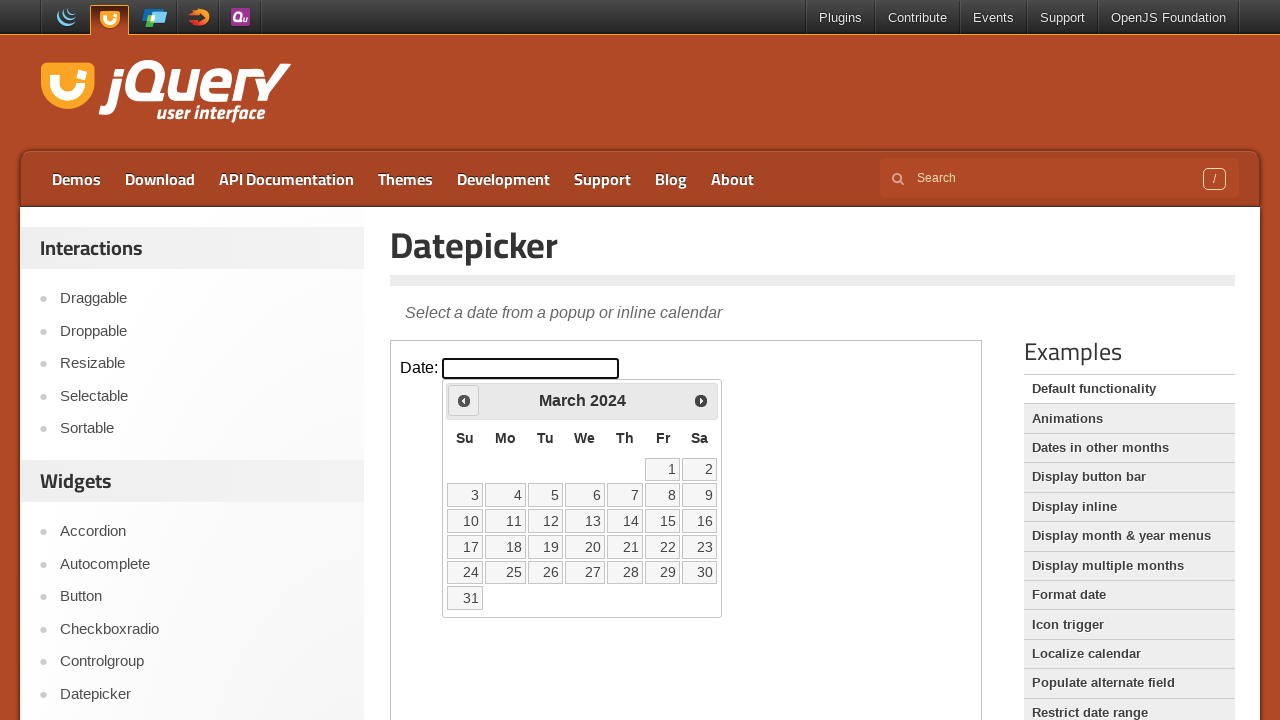

Retrieved current year: 2024
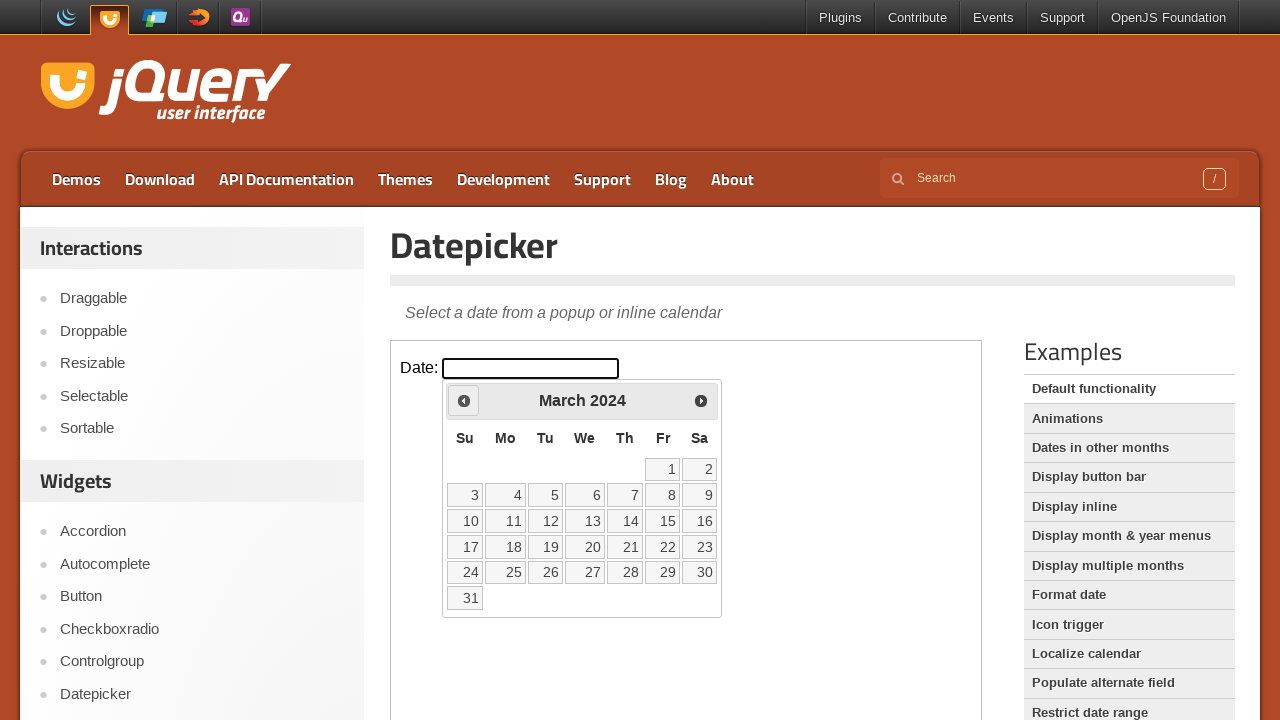

Clicked previous month arrow to navigate backwards from March 2024 at (464, 400) on iframe >> nth=0 >> internal:control=enter-frame >> .ui-icon.ui-icon-circle-trian
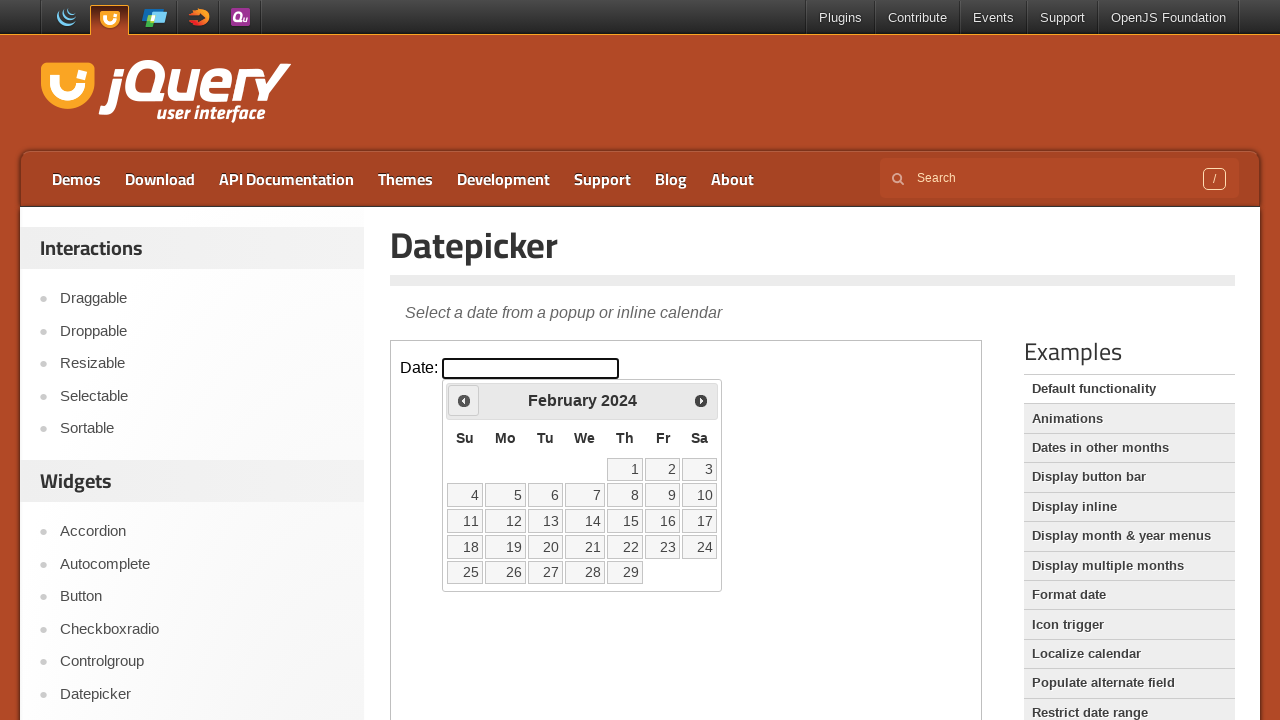

Retrieved current month: February
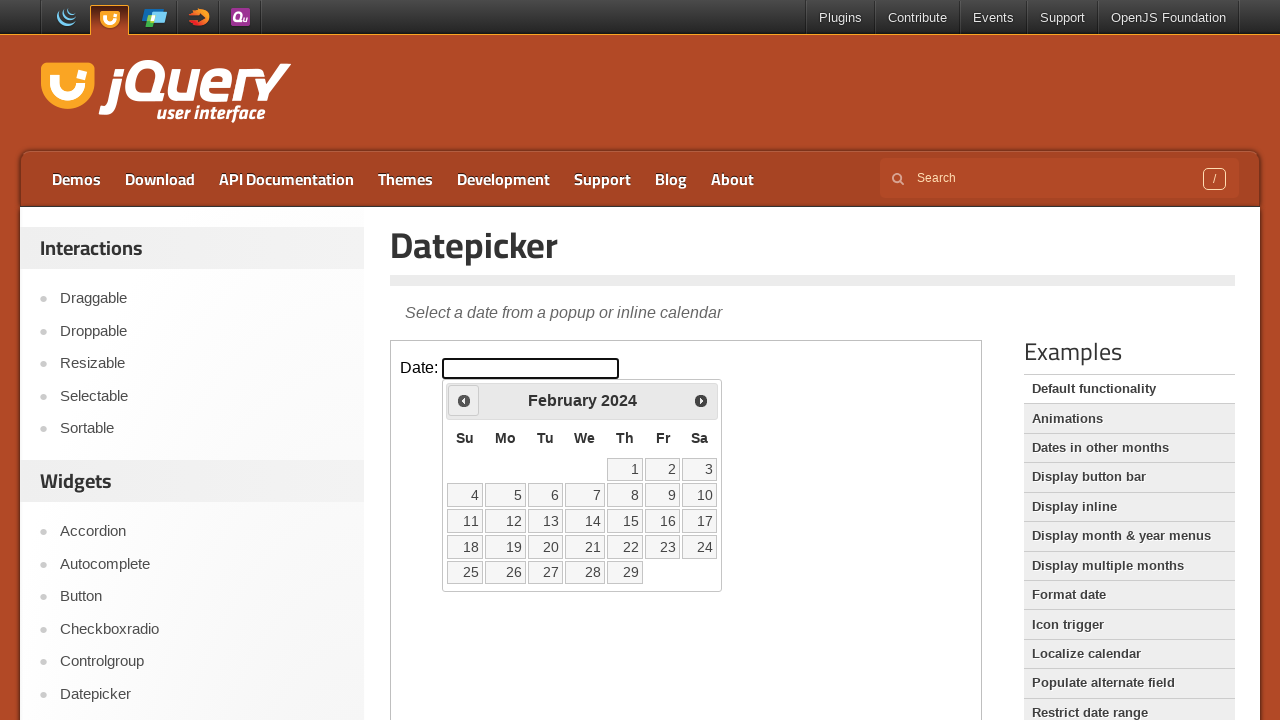

Retrieved current year: 2024
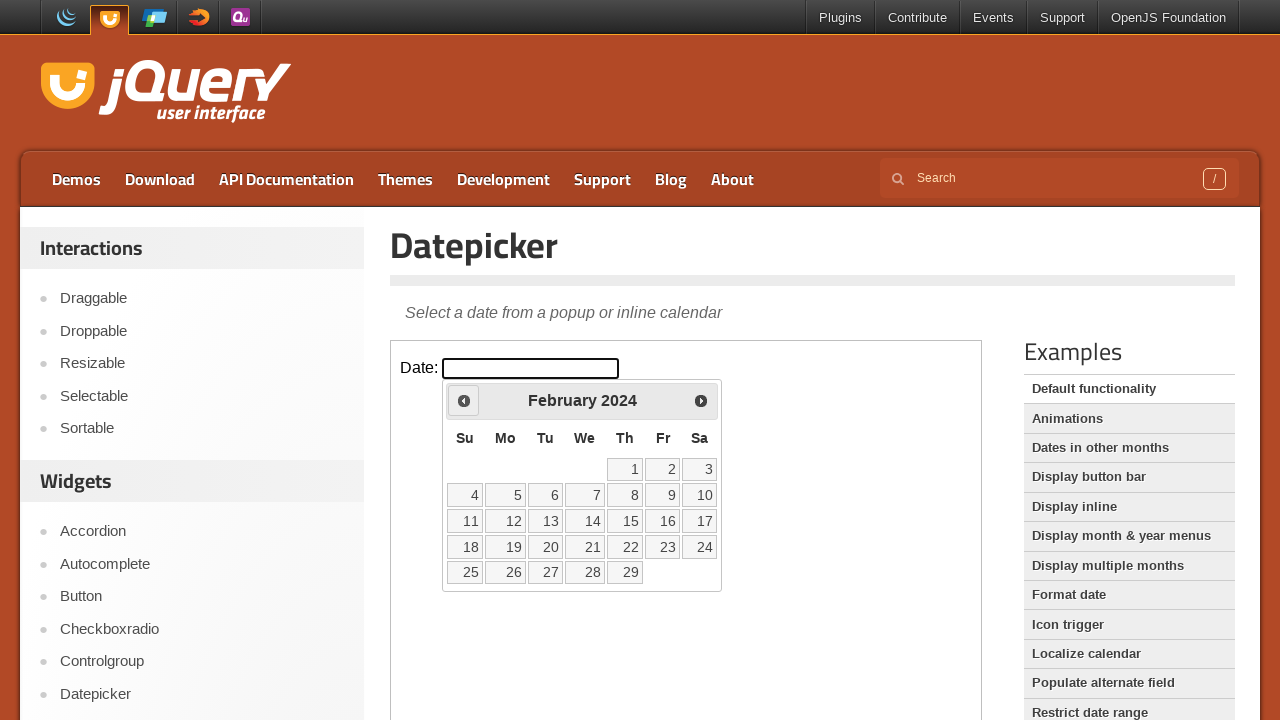

Clicked previous month arrow to navigate backwards from February 2024 at (464, 400) on iframe >> nth=0 >> internal:control=enter-frame >> .ui-icon.ui-icon-circle-trian
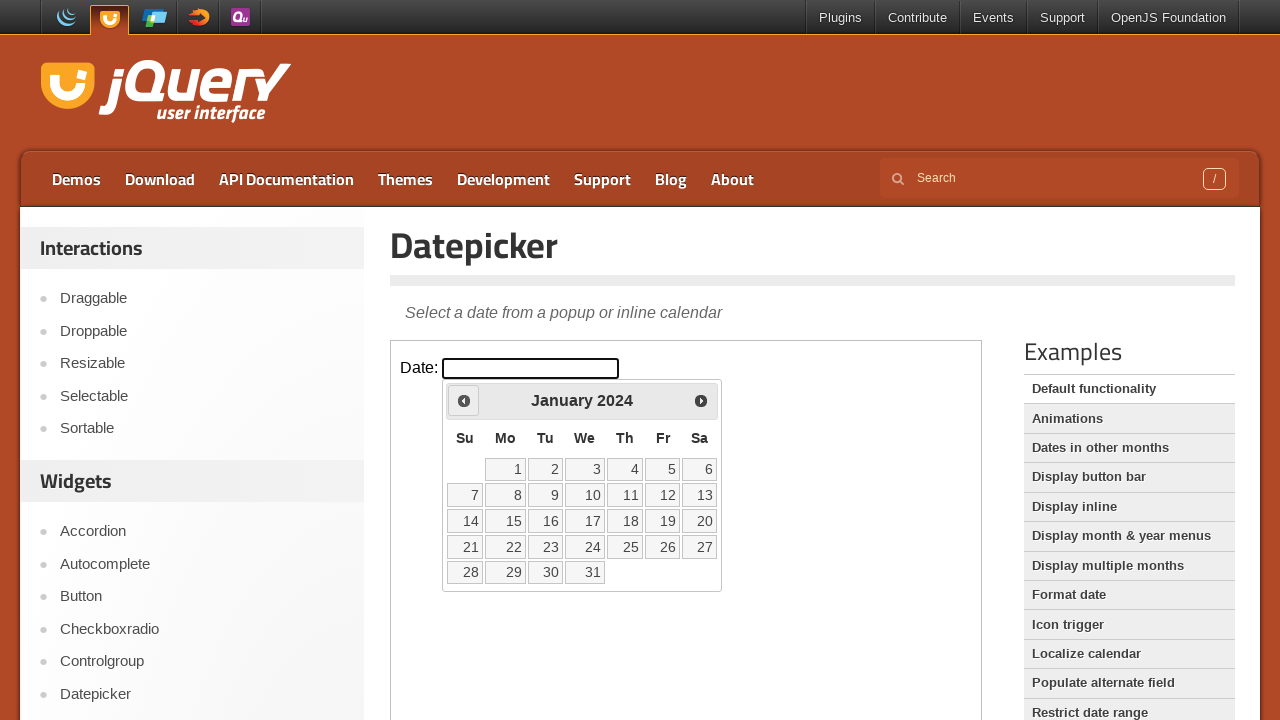

Retrieved current month: January
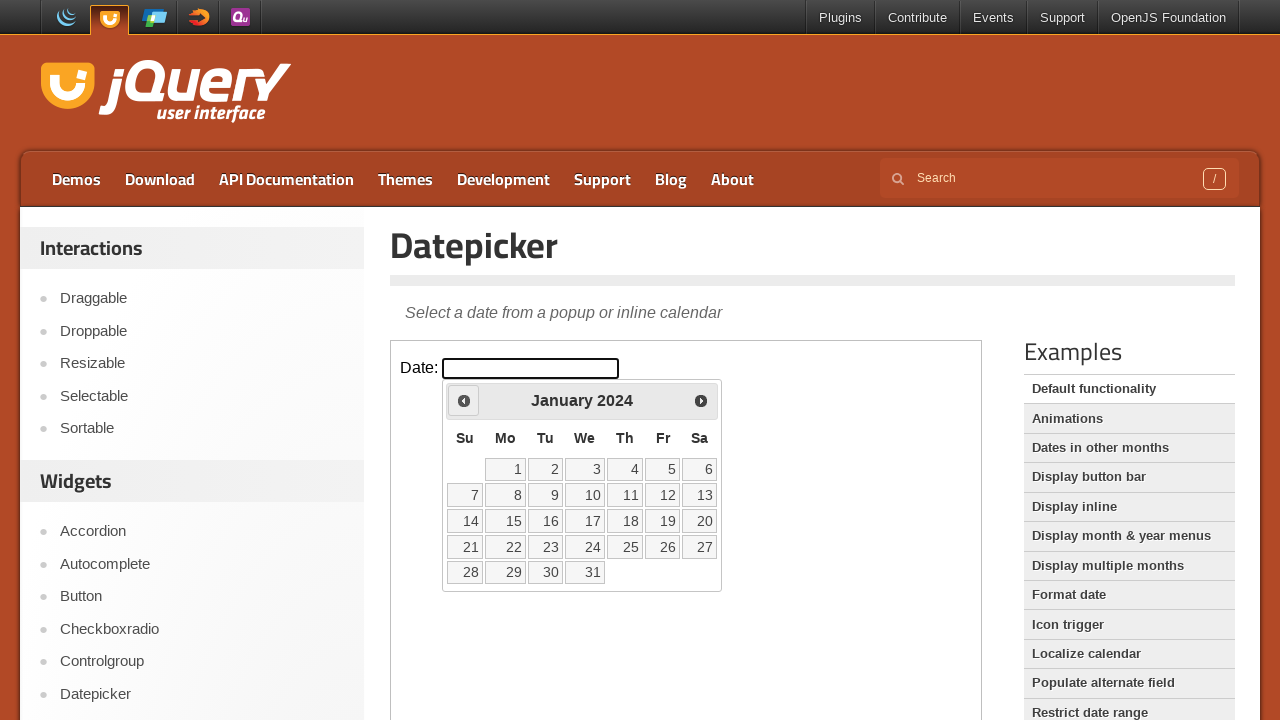

Retrieved current year: 2024
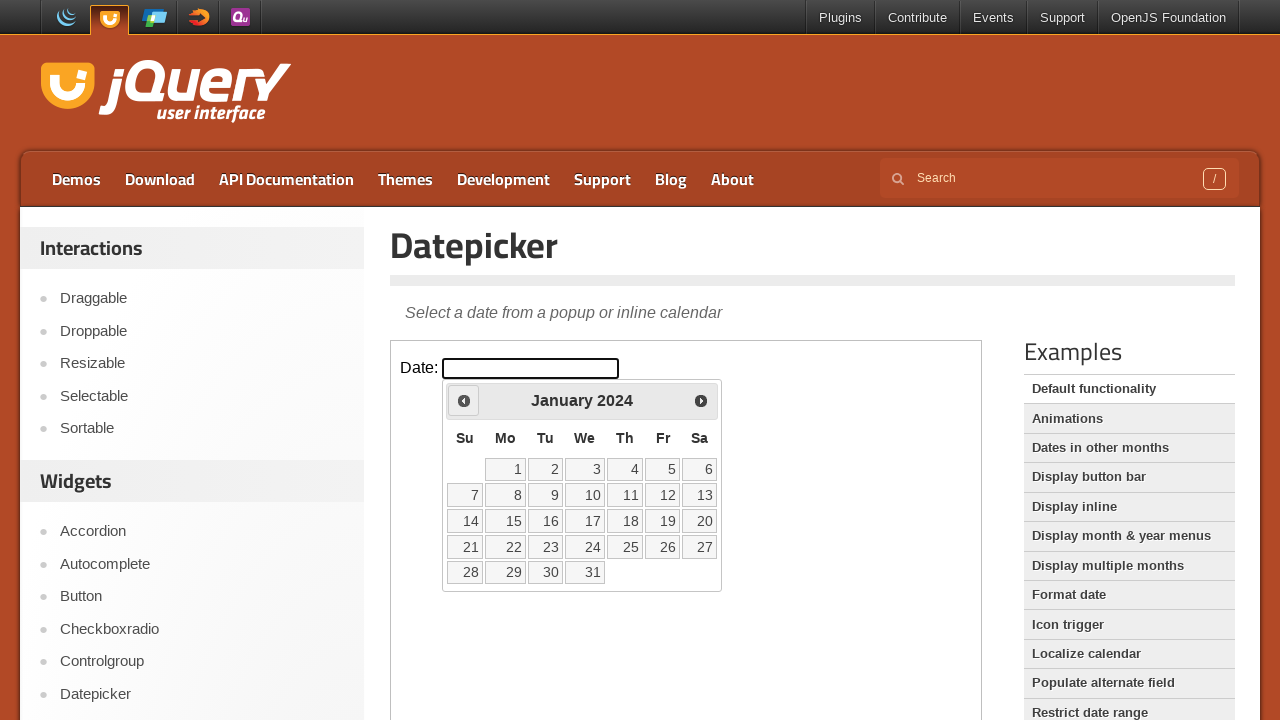

Clicked previous month arrow to navigate backwards from January 2024 at (464, 400) on iframe >> nth=0 >> internal:control=enter-frame >> .ui-icon.ui-icon-circle-trian
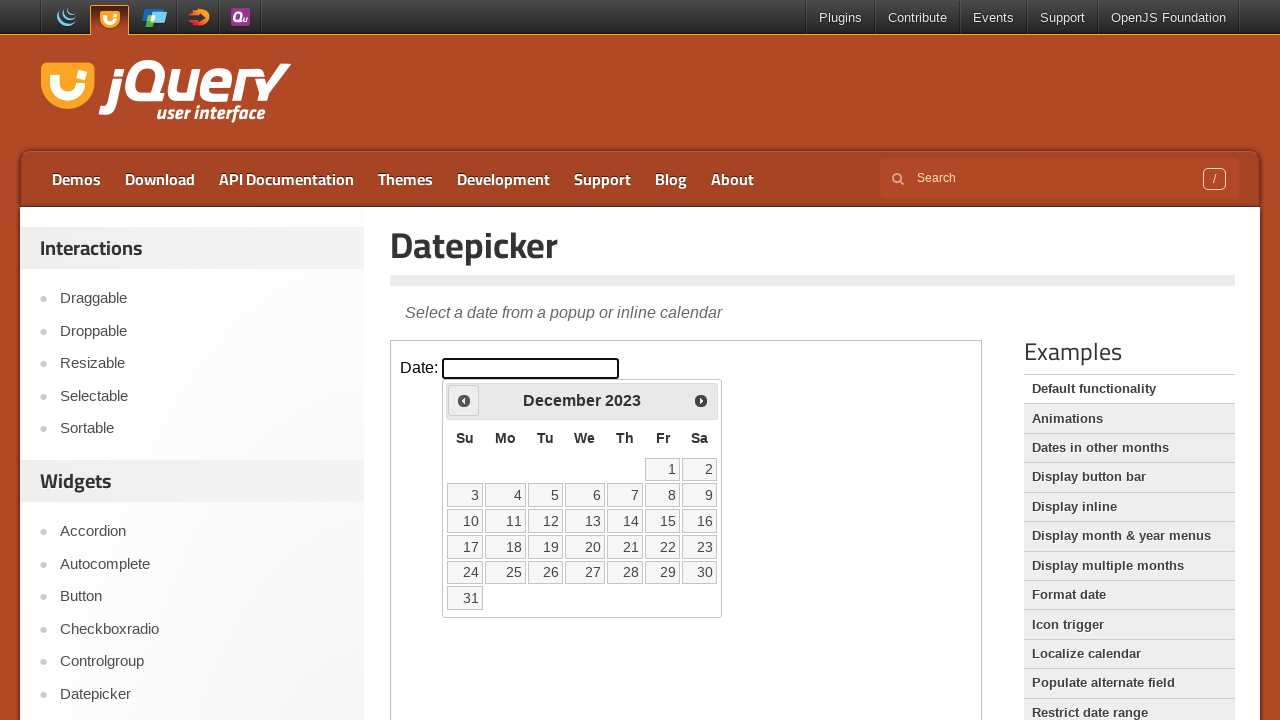

Retrieved current month: December
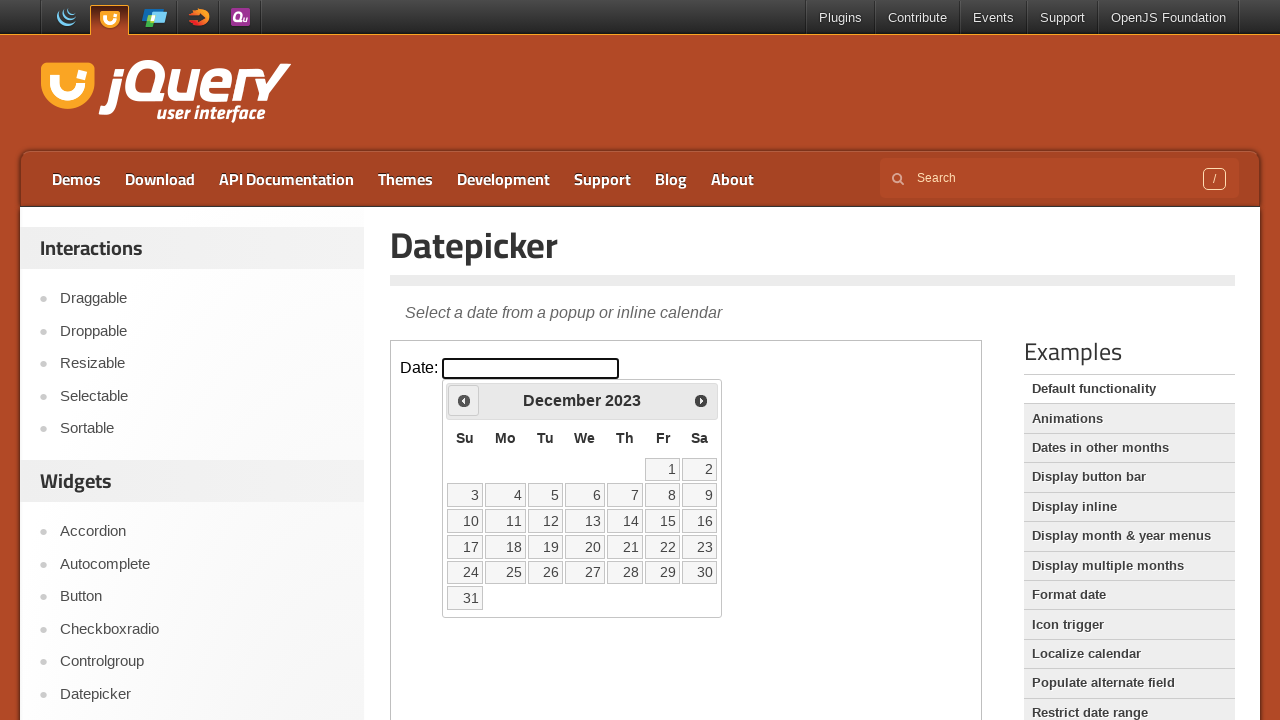

Retrieved current year: 2023
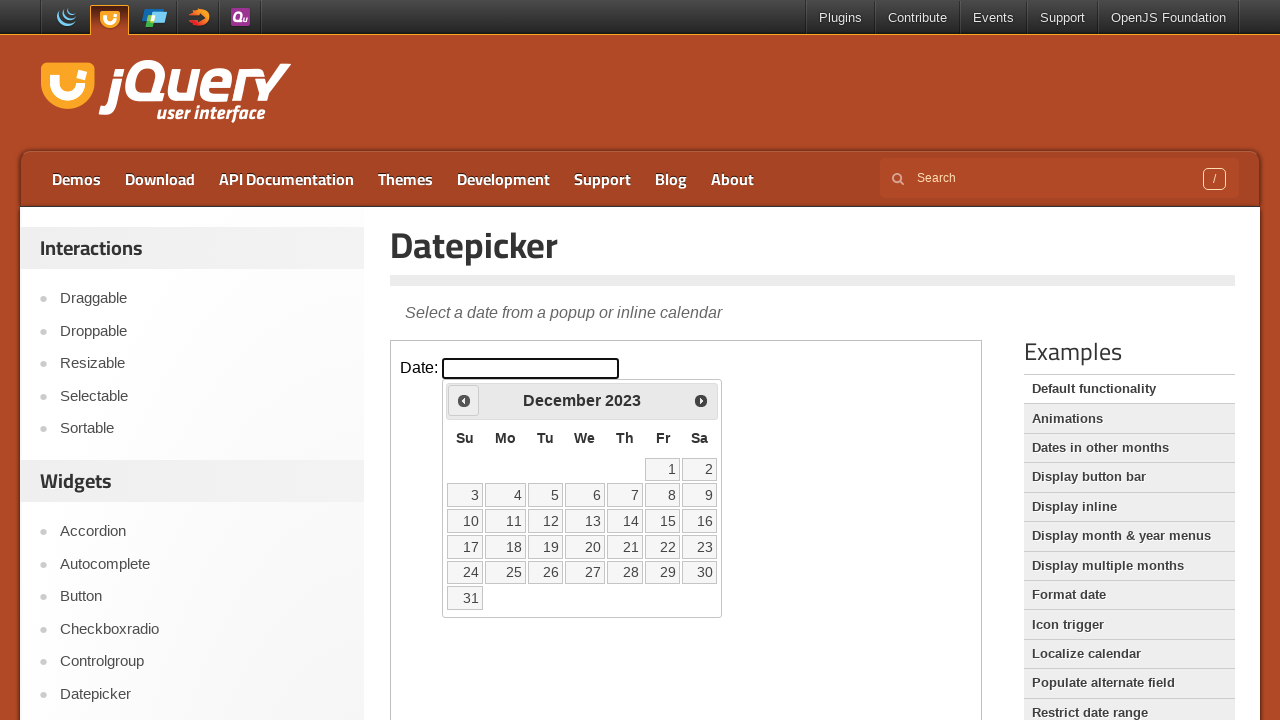

Clicked previous month arrow to navigate backwards from December 2023 at (464, 400) on iframe >> nth=0 >> internal:control=enter-frame >> .ui-icon.ui-icon-circle-trian
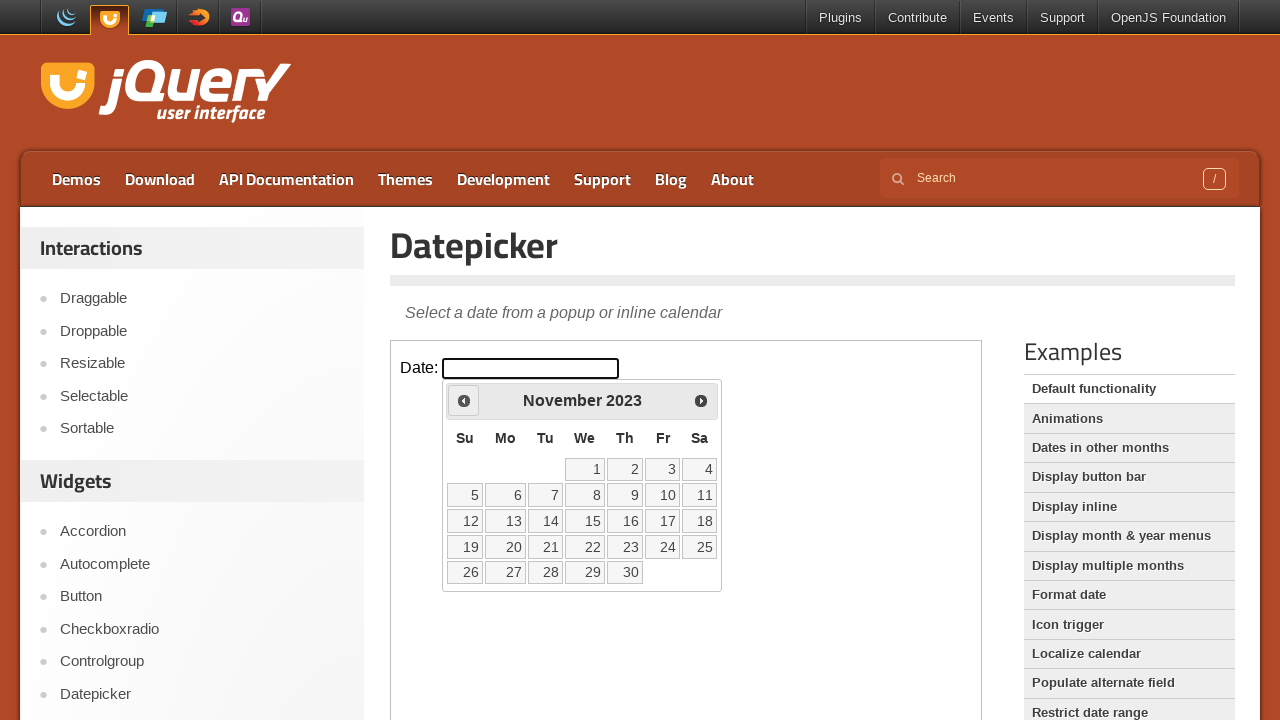

Retrieved current month: November
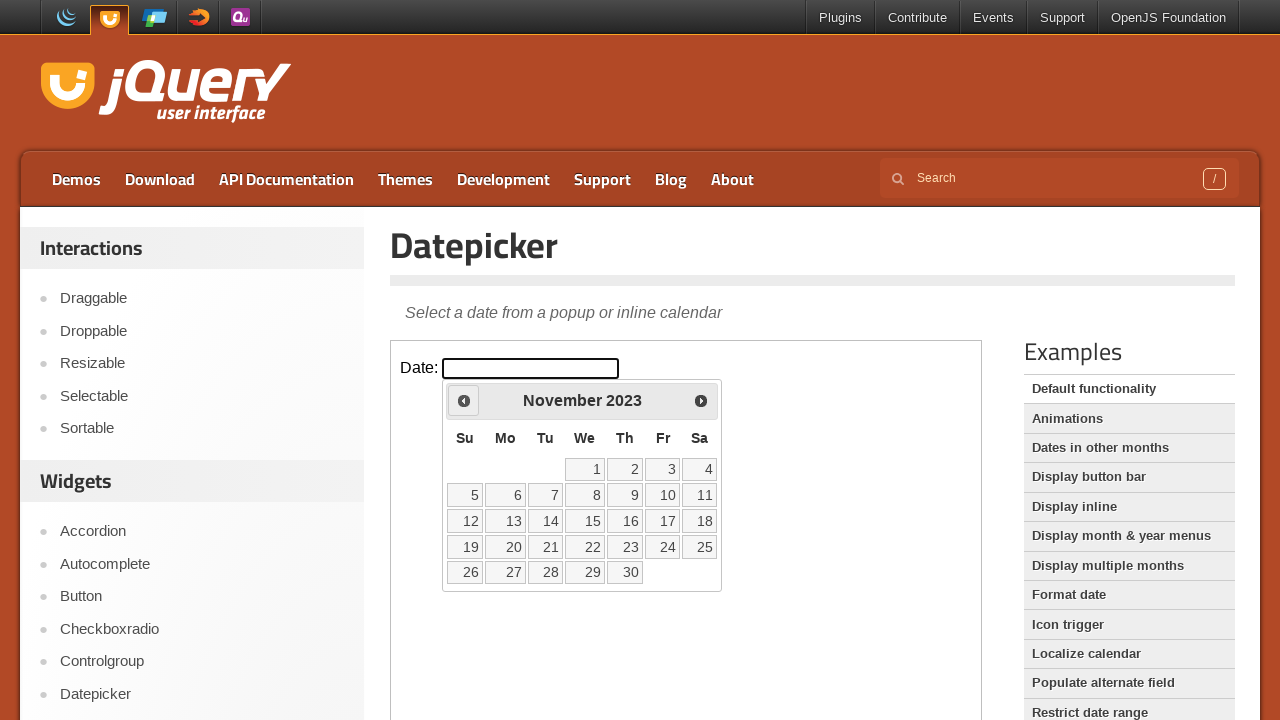

Retrieved current year: 2023
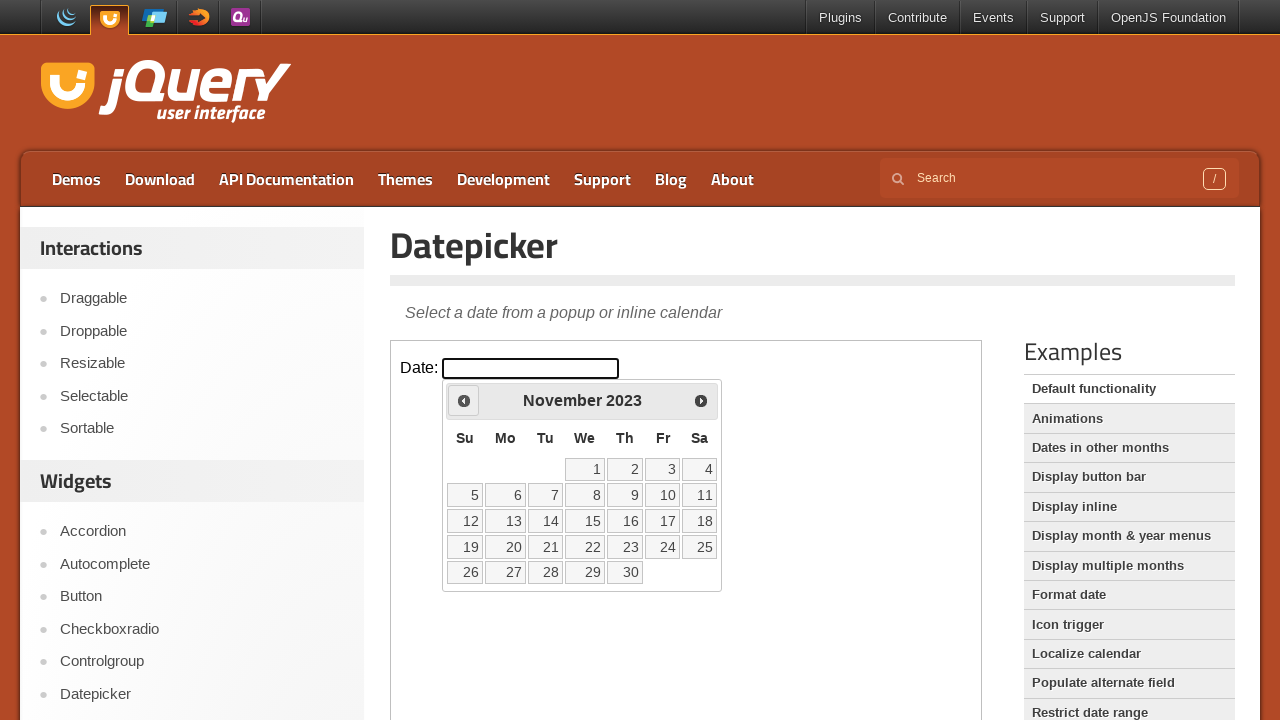

Clicked previous month arrow to navigate backwards from November 2023 at (464, 400) on iframe >> nth=0 >> internal:control=enter-frame >> .ui-icon.ui-icon-circle-trian
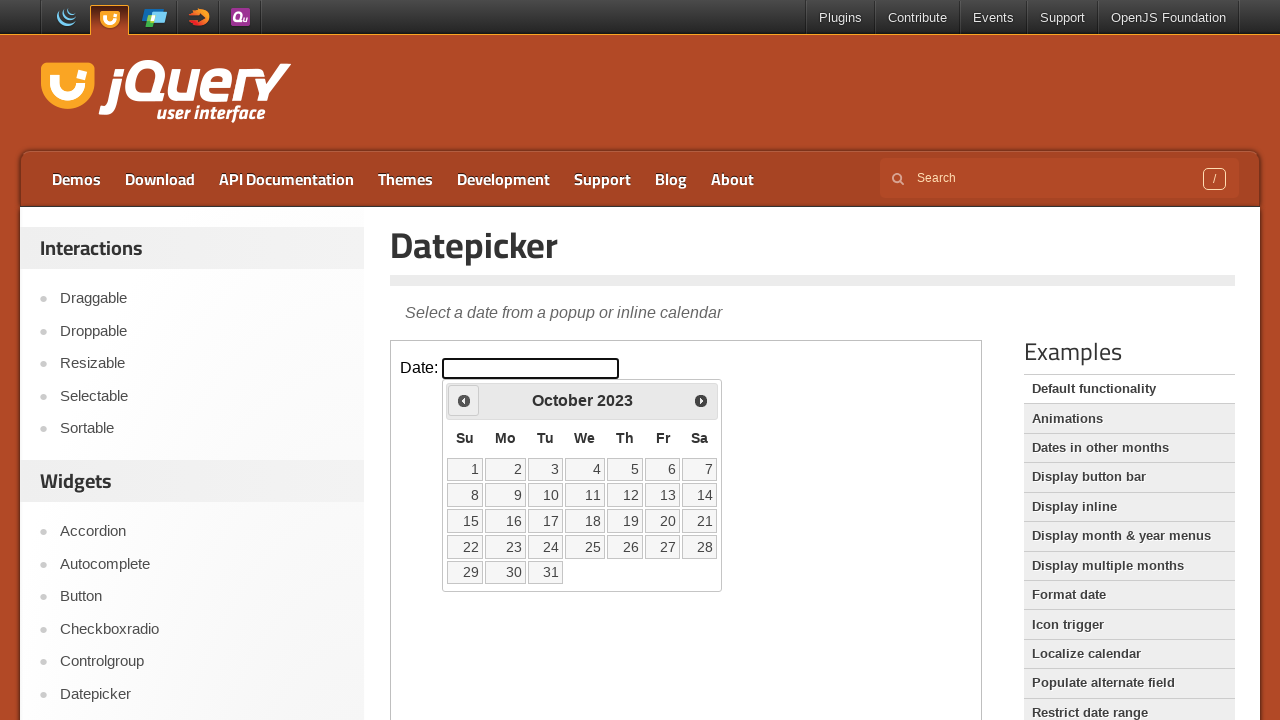

Retrieved current month: October
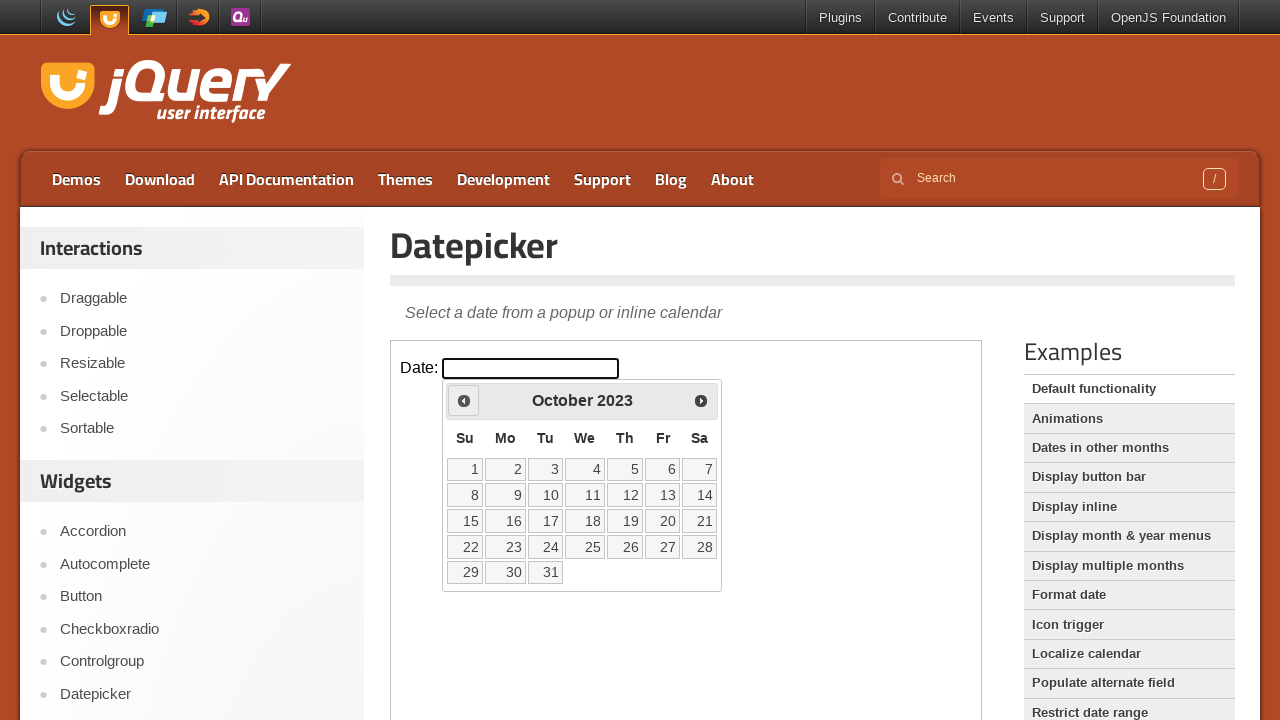

Retrieved current year: 2023
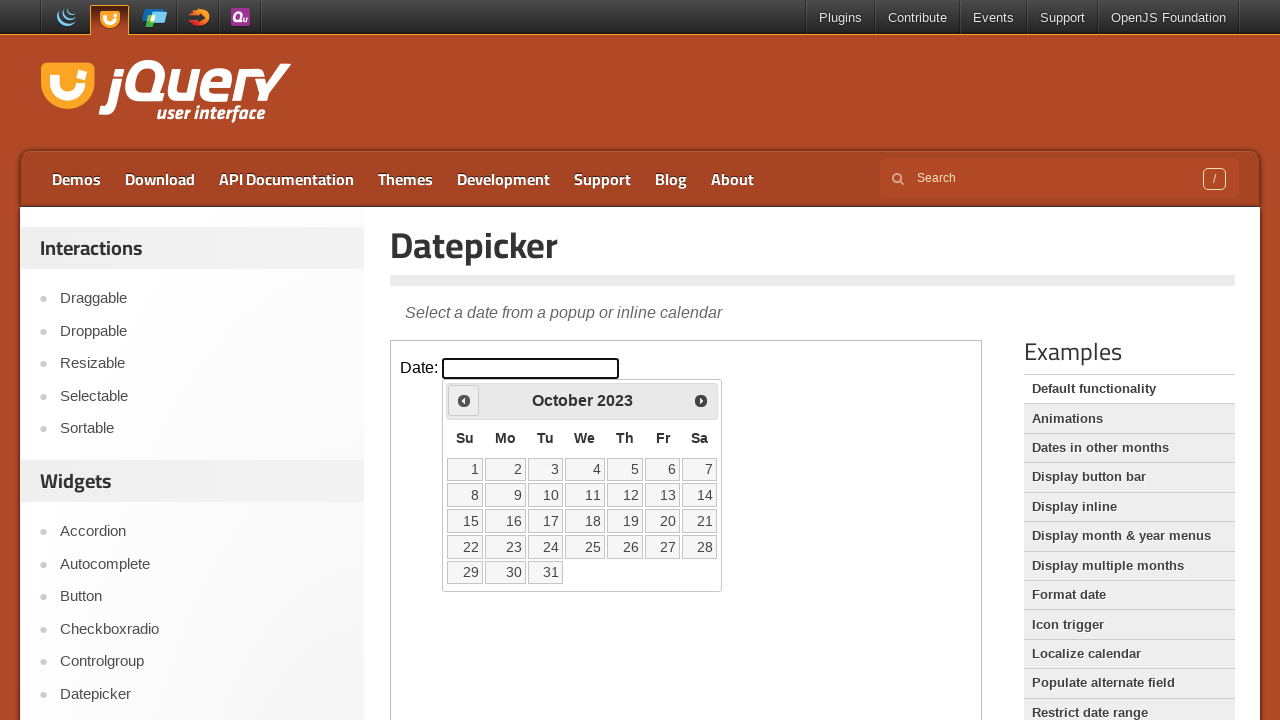

Clicked previous month arrow to navigate backwards from October 2023 at (464, 400) on iframe >> nth=0 >> internal:control=enter-frame >> .ui-icon.ui-icon-circle-trian
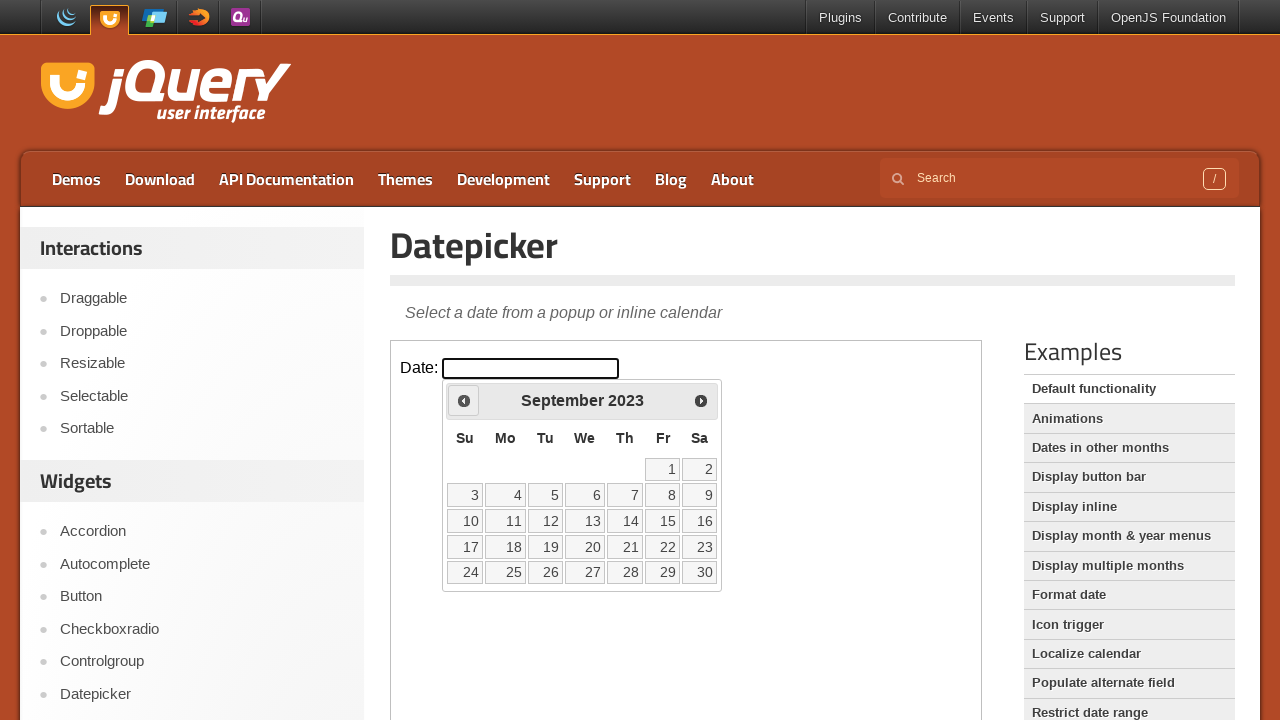

Retrieved current month: September
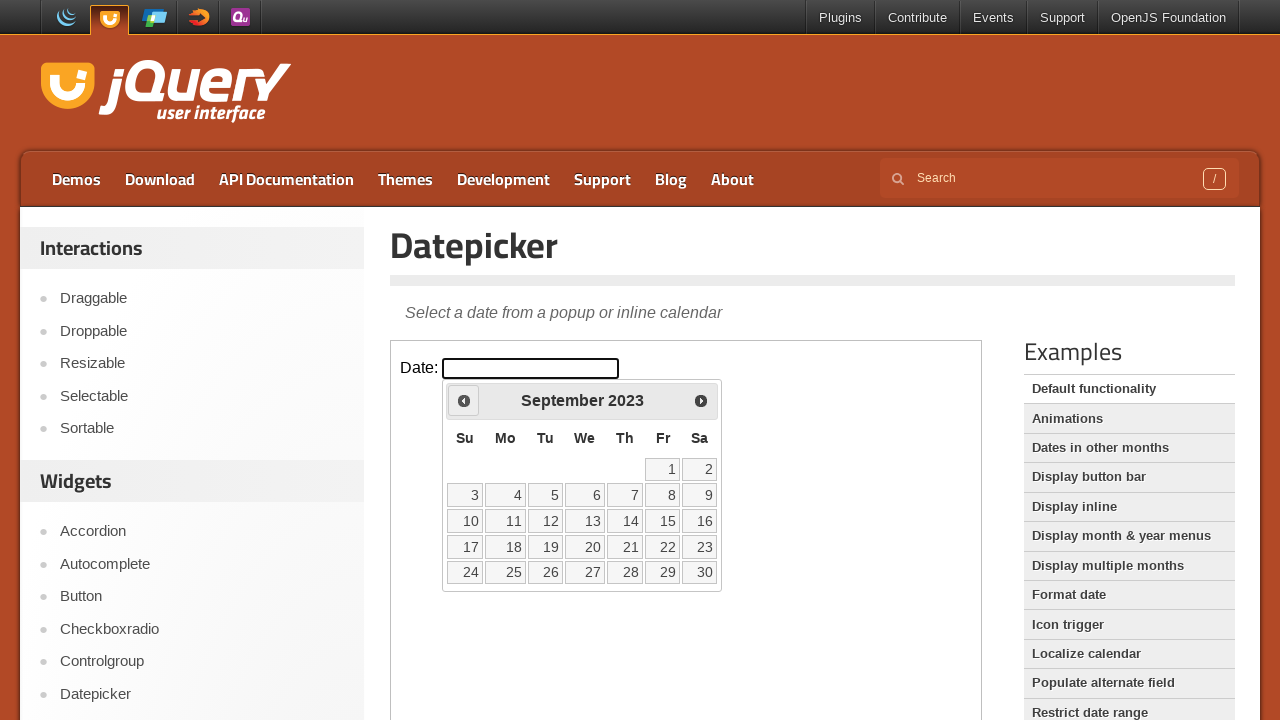

Retrieved current year: 2023
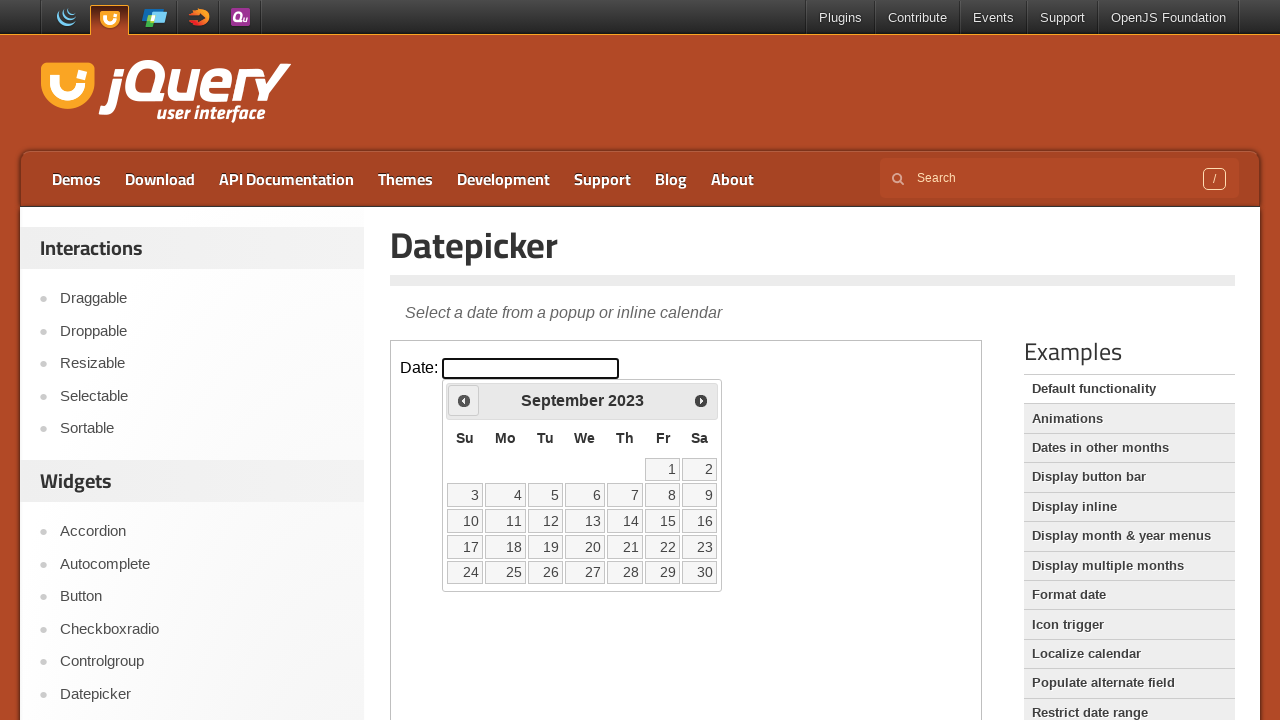

Clicked previous month arrow to navigate backwards from September 2023 at (464, 400) on iframe >> nth=0 >> internal:control=enter-frame >> .ui-icon.ui-icon-circle-trian
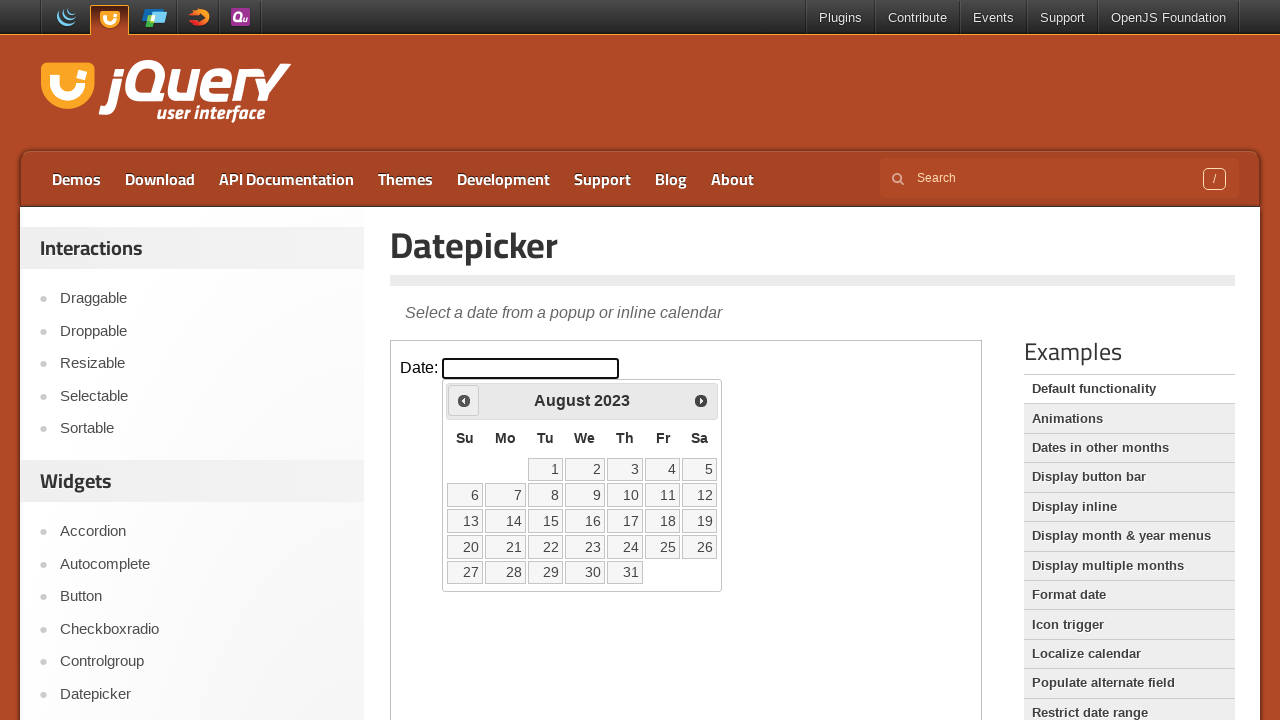

Retrieved current month: August
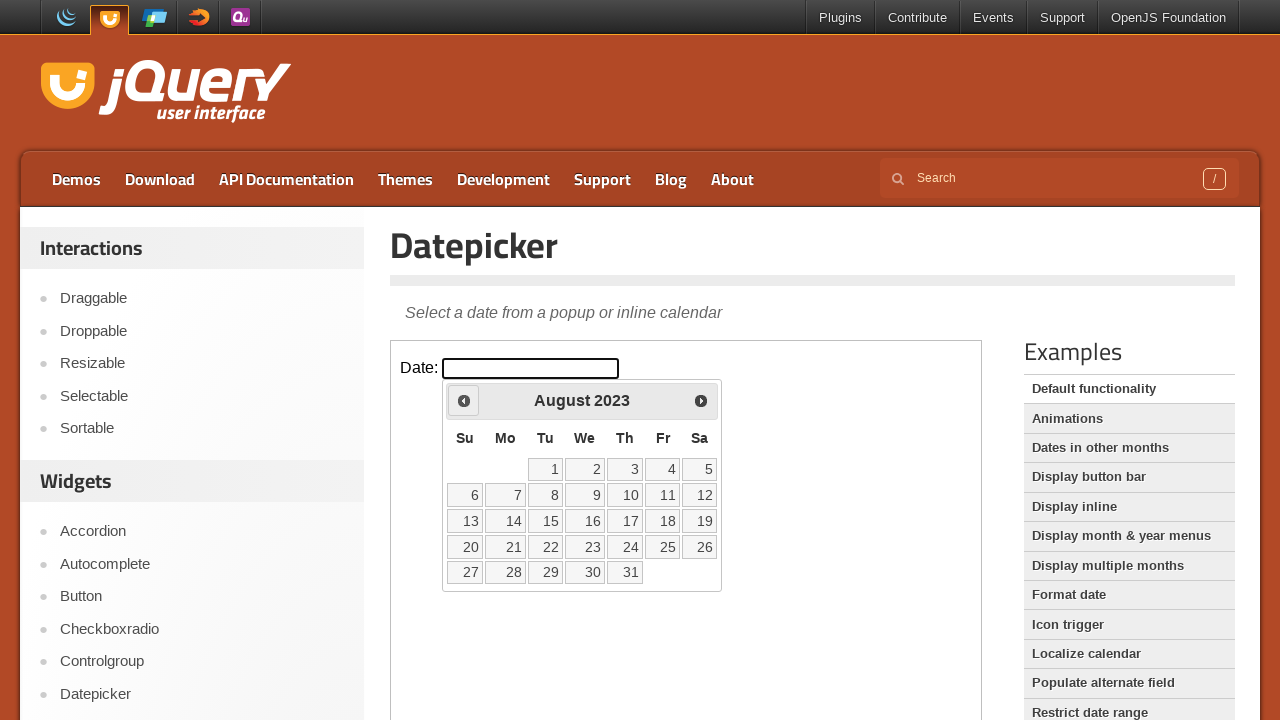

Retrieved current year: 2023
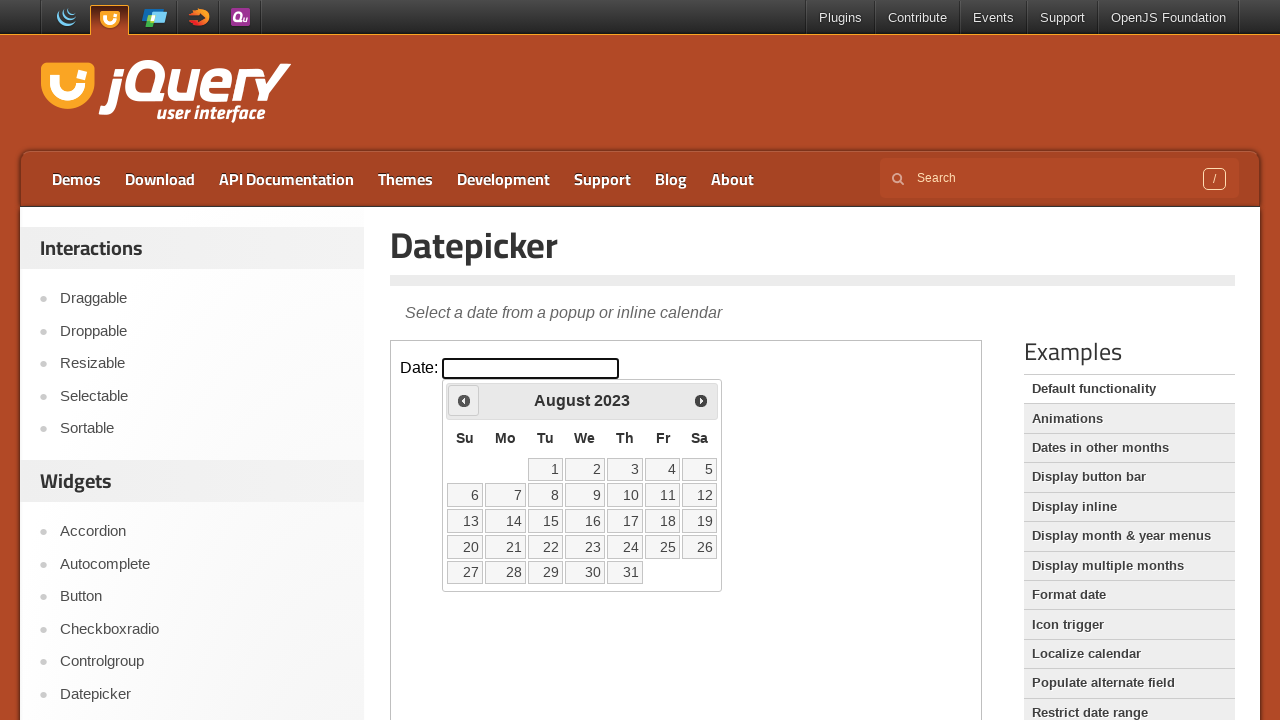

Clicked previous month arrow to navigate backwards from August 2023 at (464, 400) on iframe >> nth=0 >> internal:control=enter-frame >> .ui-icon.ui-icon-circle-trian
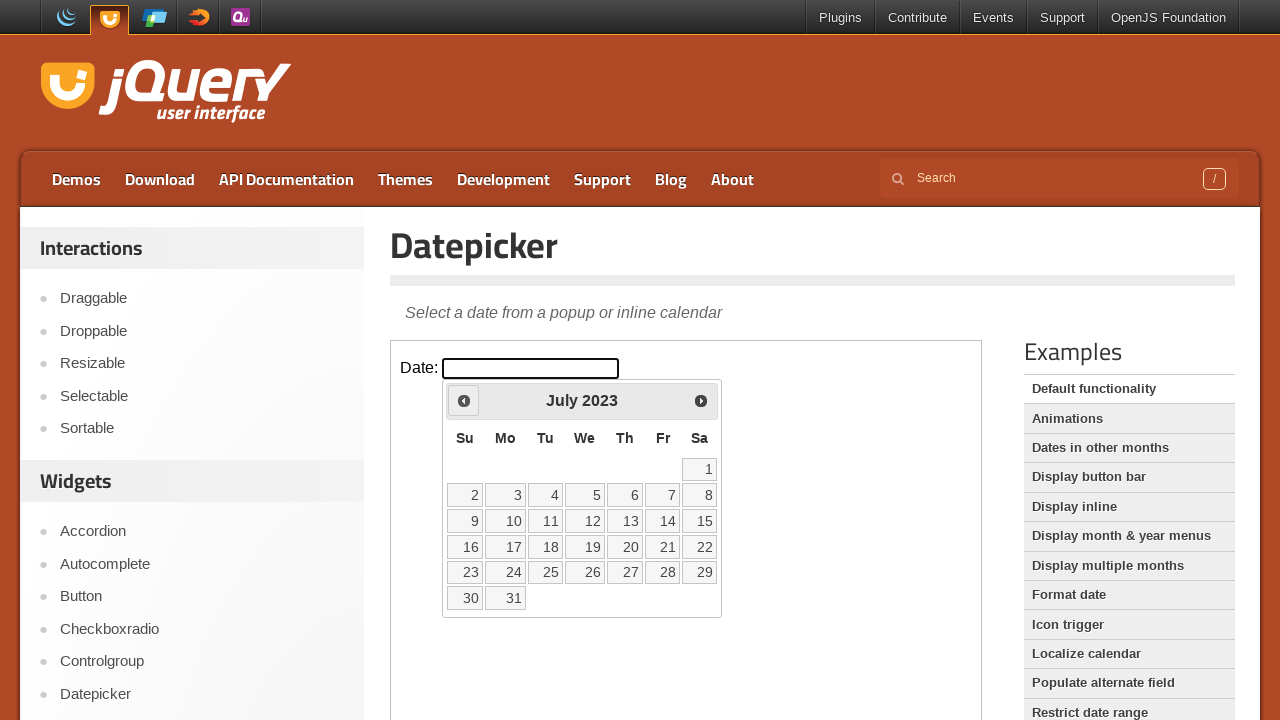

Retrieved current month: July
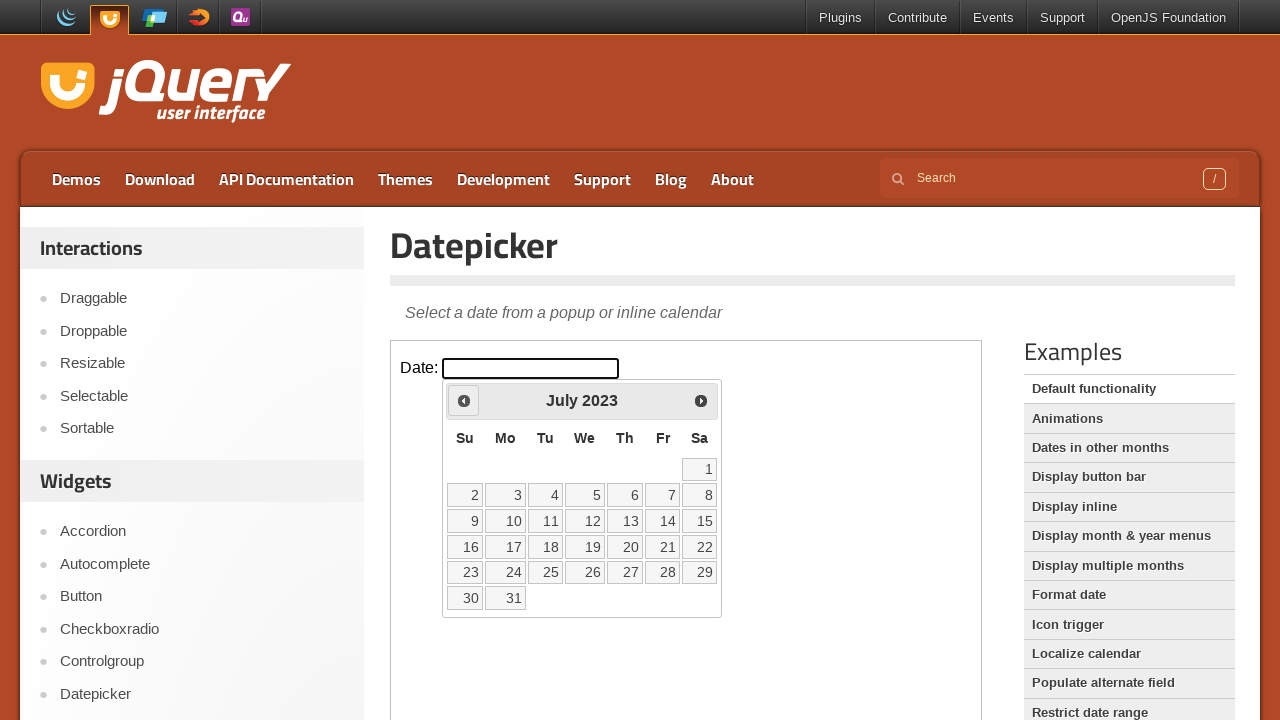

Retrieved current year: 2023
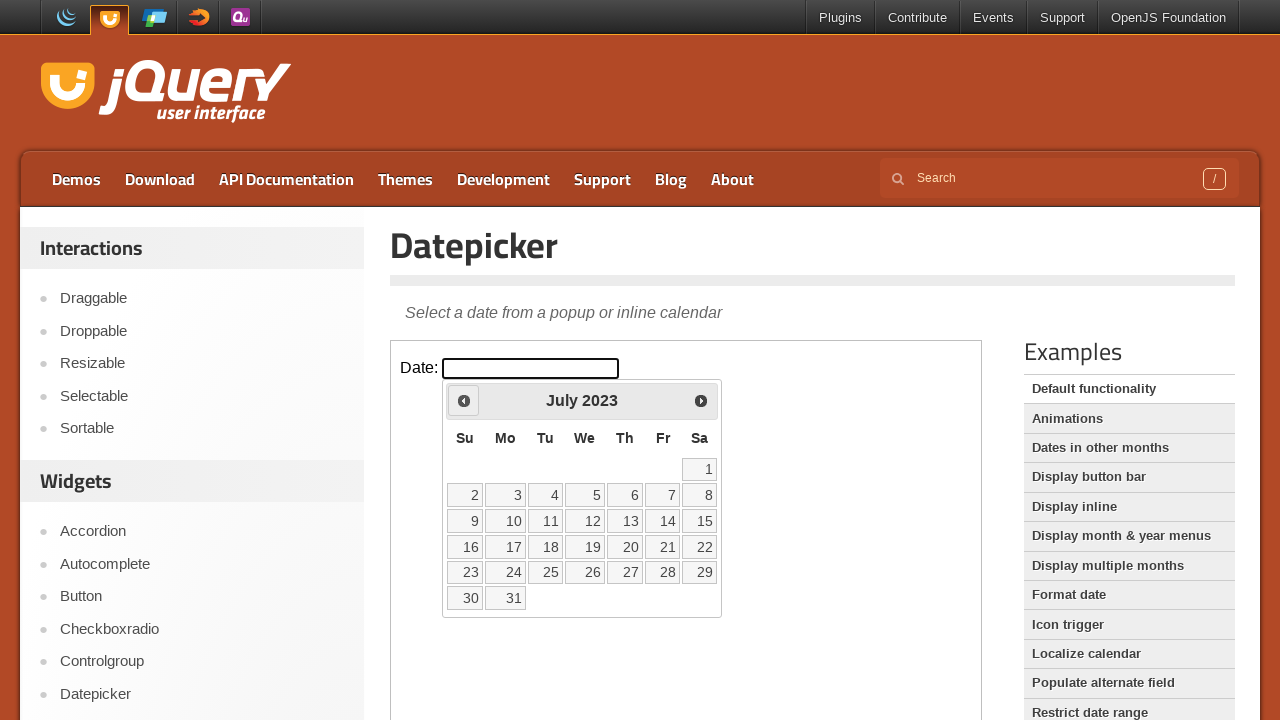

Clicked previous month arrow to navigate backwards from July 2023 at (464, 400) on iframe >> nth=0 >> internal:control=enter-frame >> .ui-icon.ui-icon-circle-trian
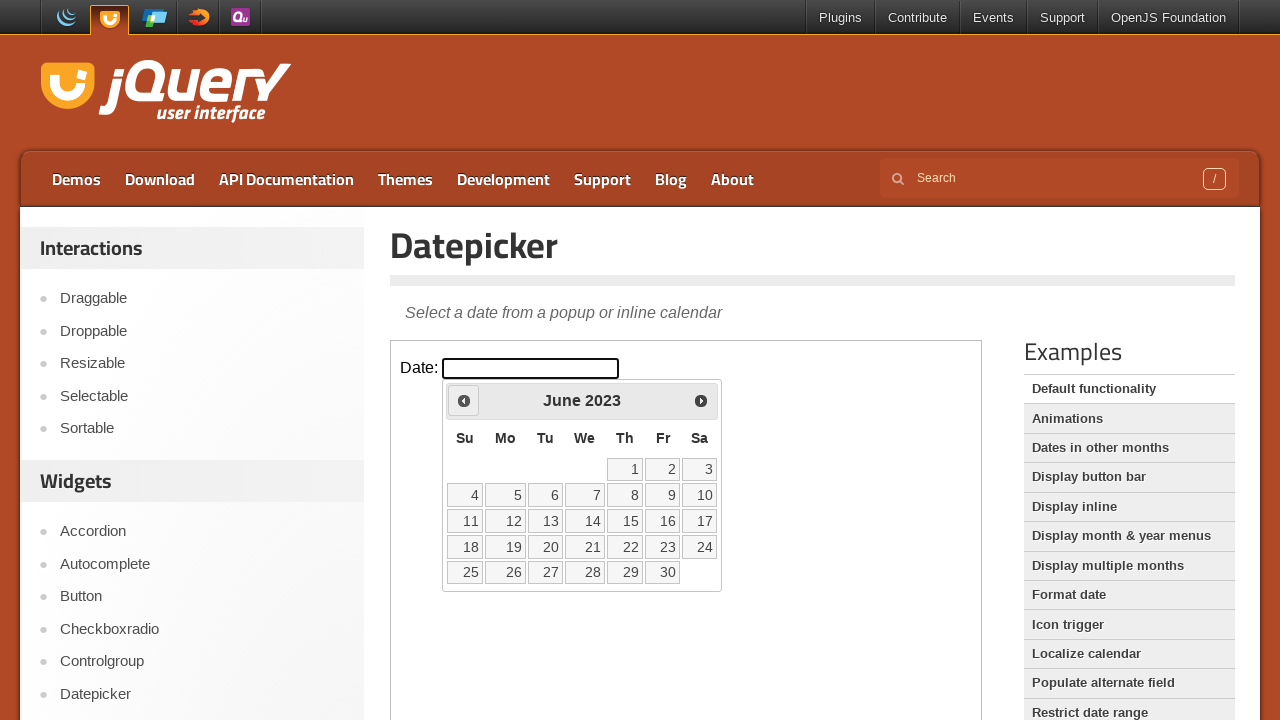

Retrieved current month: June
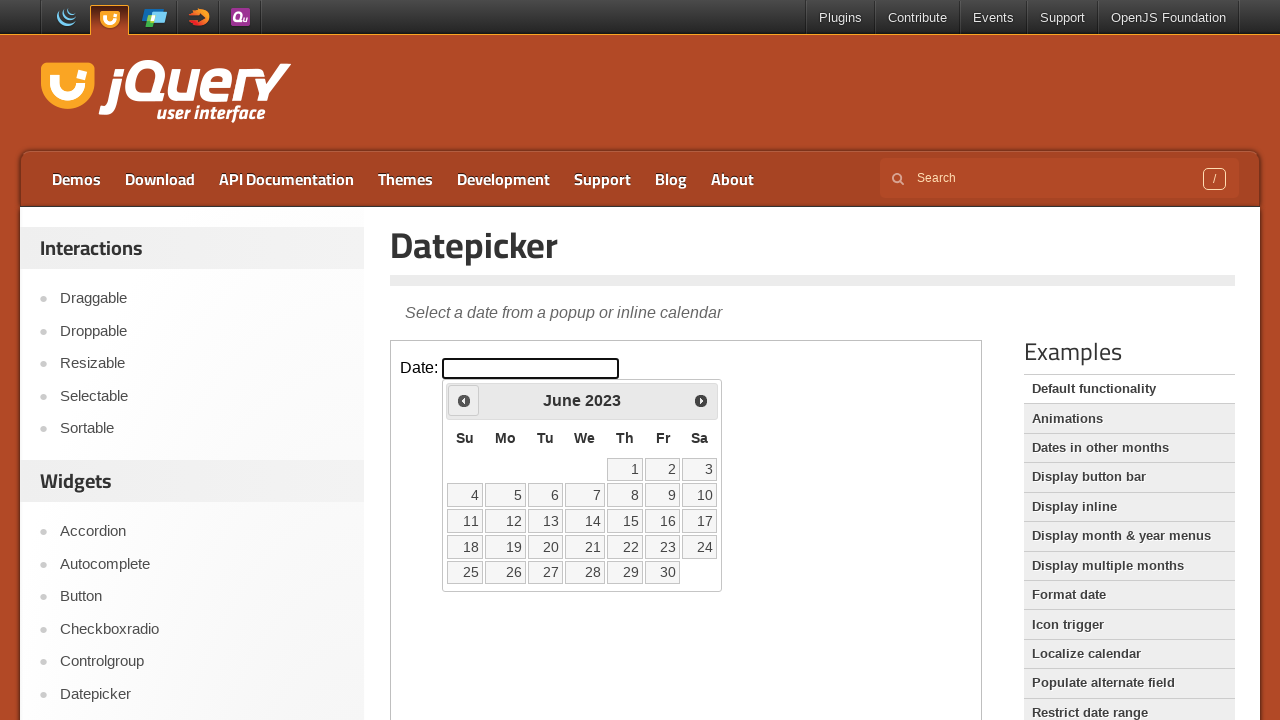

Retrieved current year: 2023
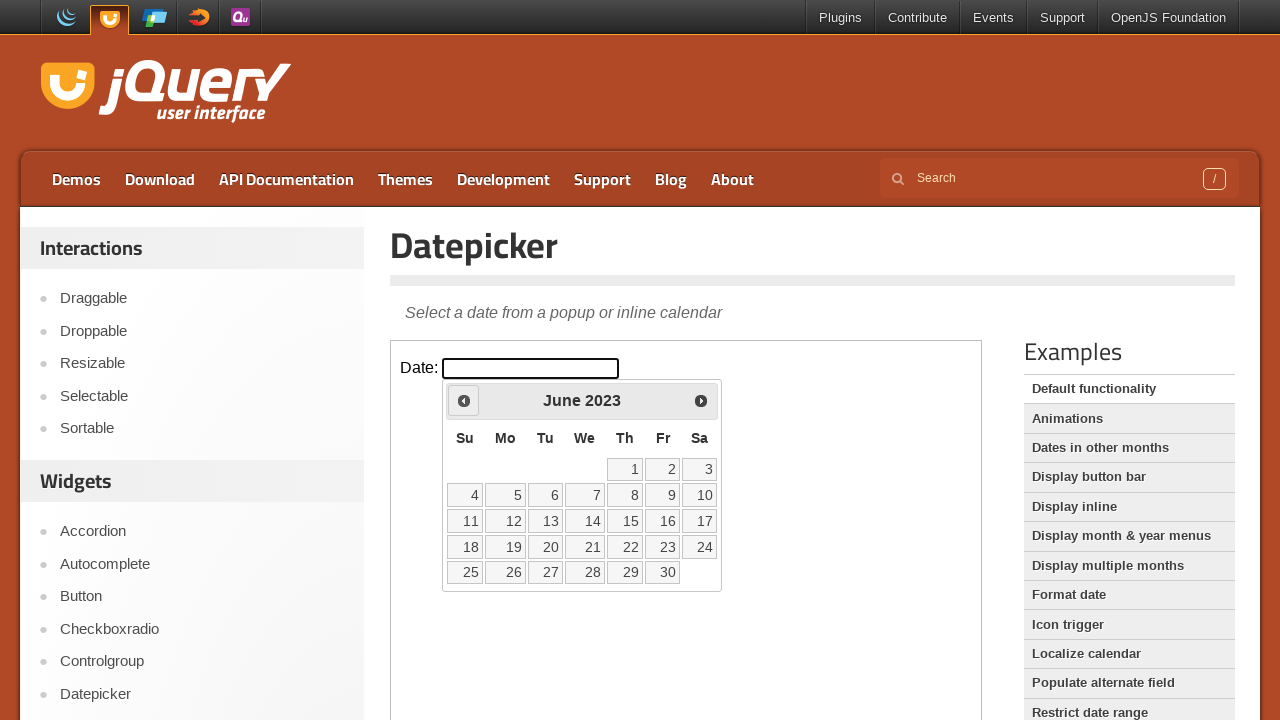

Clicked previous month arrow to navigate backwards from June 2023 at (464, 400) on iframe >> nth=0 >> internal:control=enter-frame >> .ui-icon.ui-icon-circle-trian
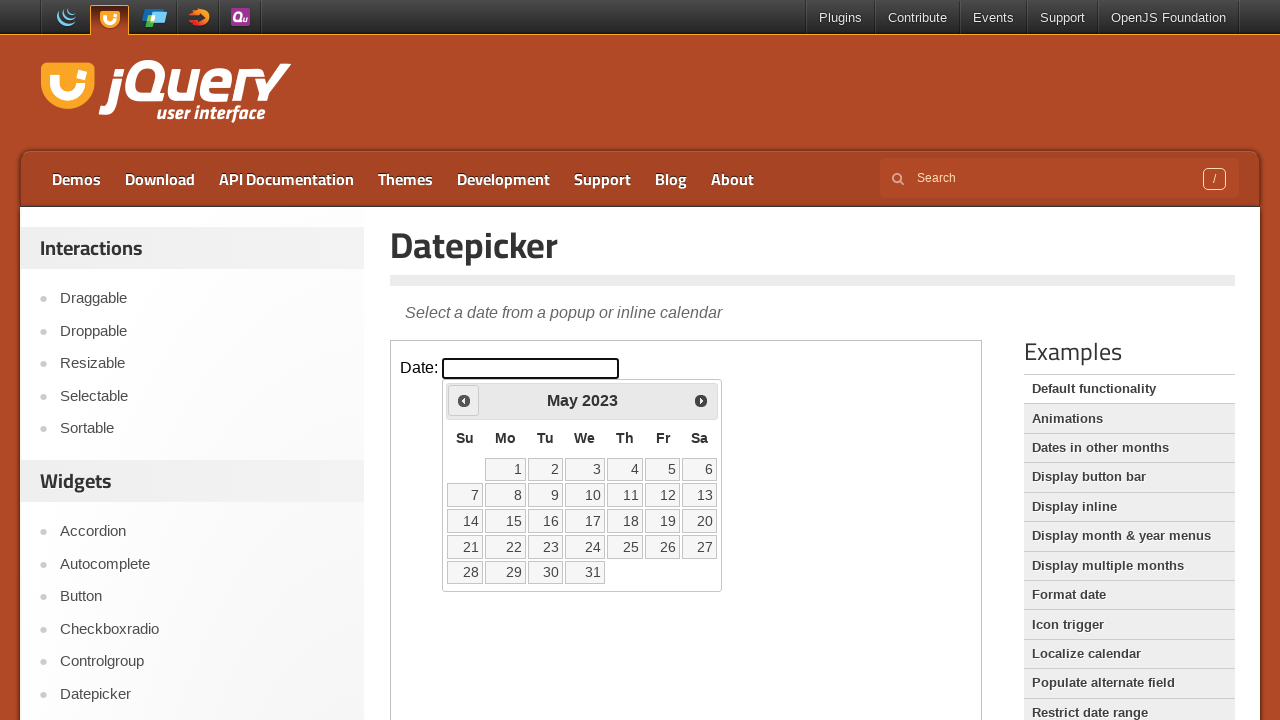

Retrieved current month: May
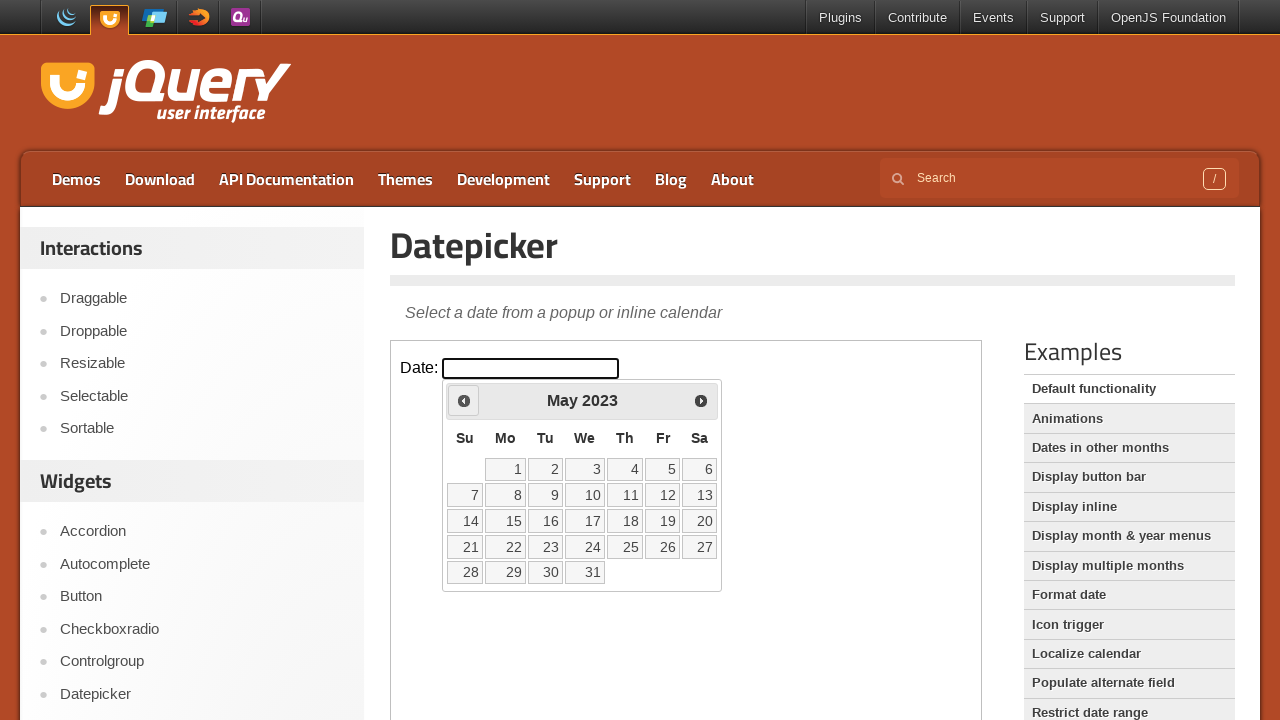

Retrieved current year: 2023
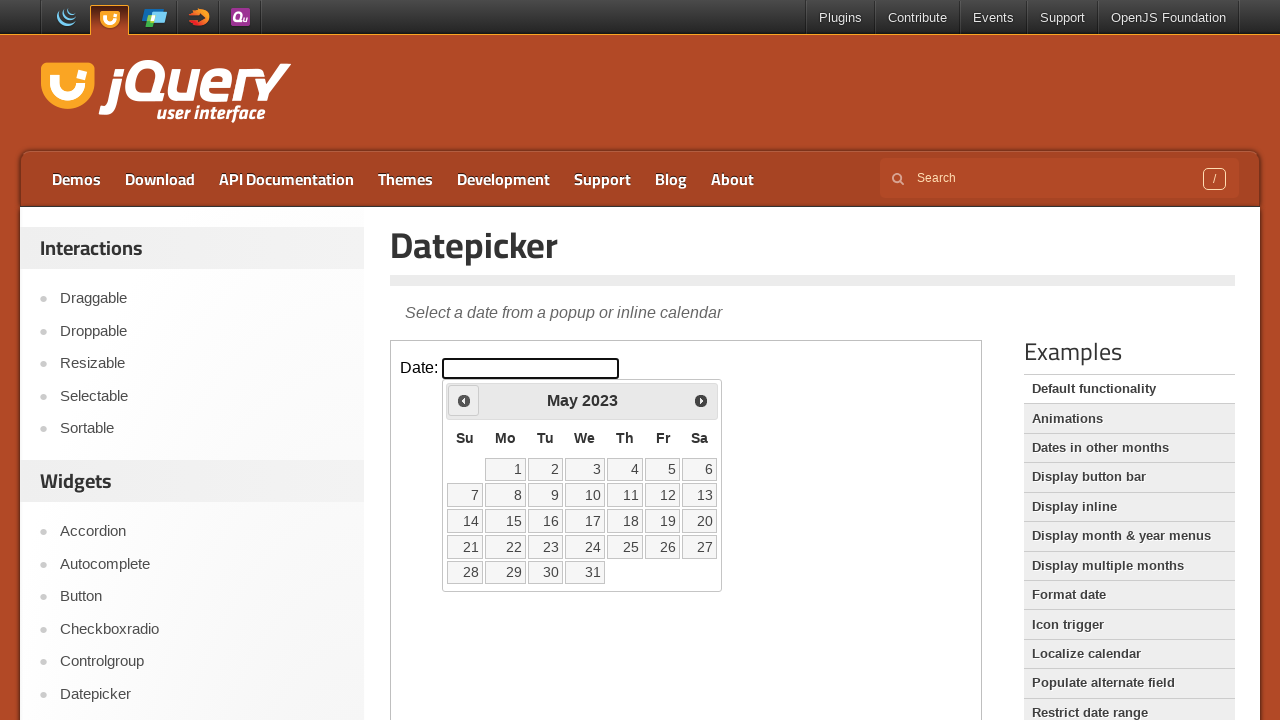

Clicked previous month arrow to navigate backwards from May 2023 at (464, 400) on iframe >> nth=0 >> internal:control=enter-frame >> .ui-icon.ui-icon-circle-trian
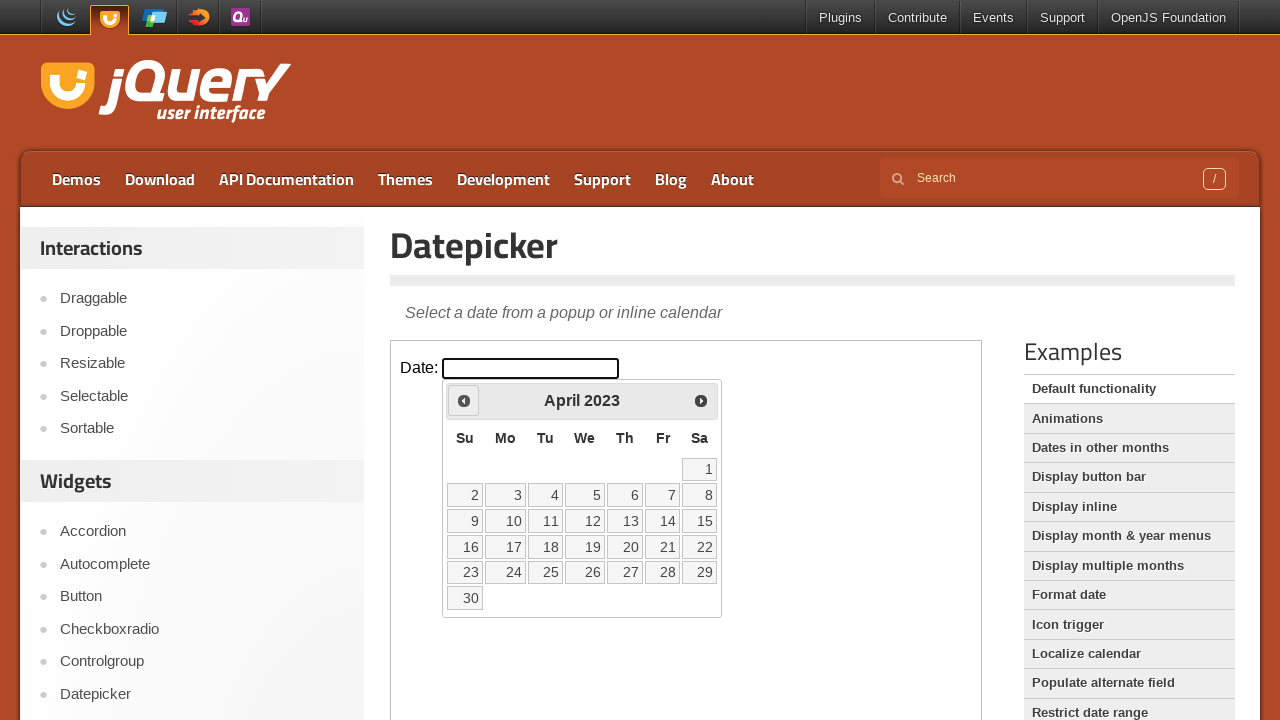

Retrieved current month: April
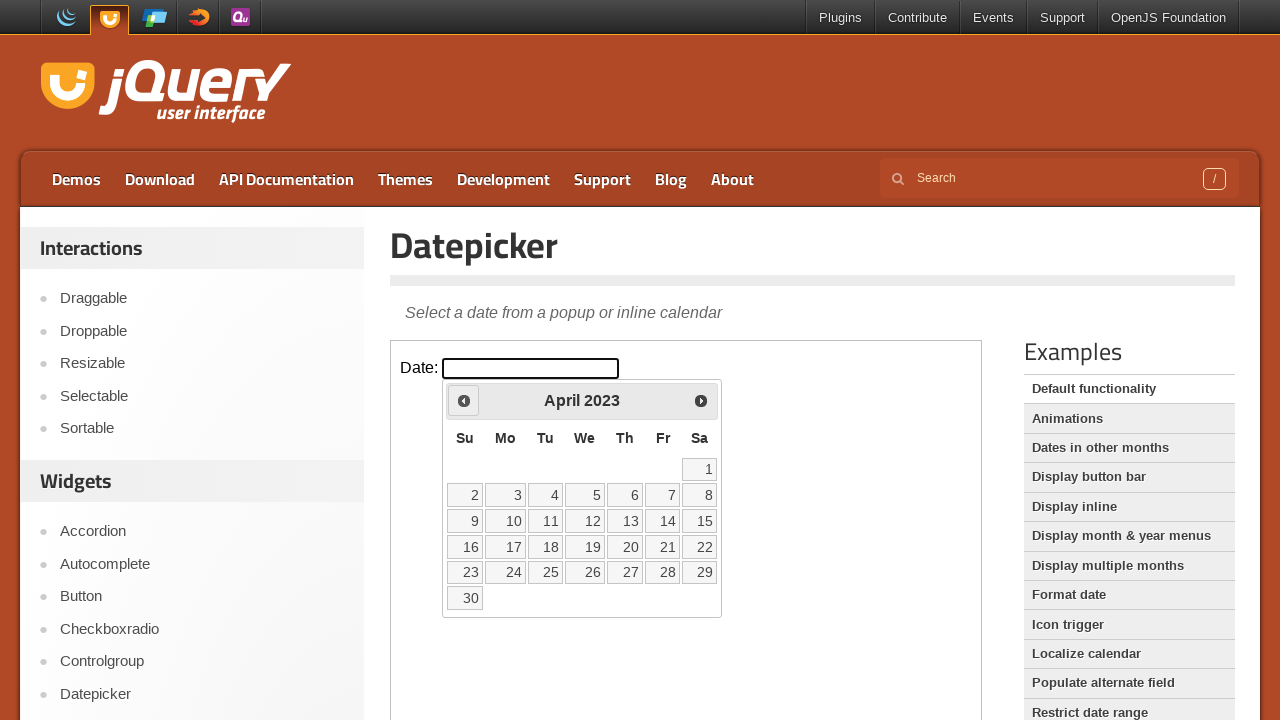

Retrieved current year: 2023
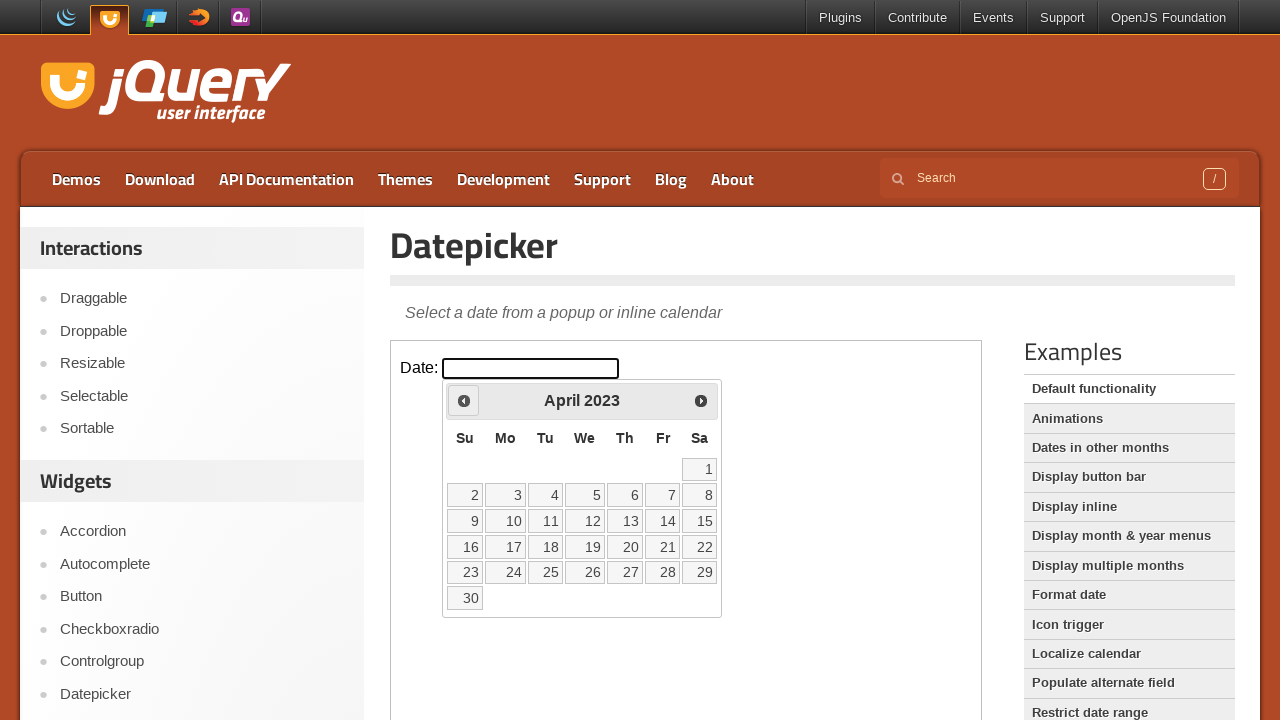

Clicked previous month arrow to navigate backwards from April 2023 at (464, 400) on iframe >> nth=0 >> internal:control=enter-frame >> .ui-icon.ui-icon-circle-trian
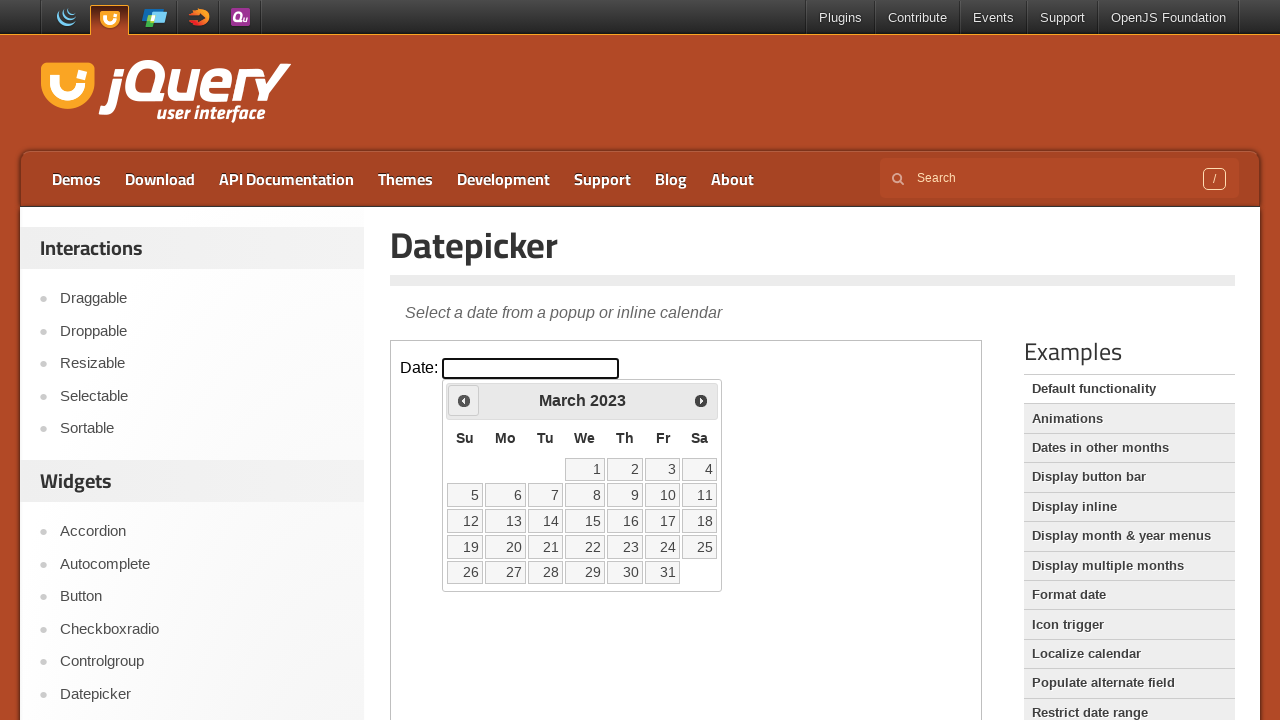

Retrieved current month: March
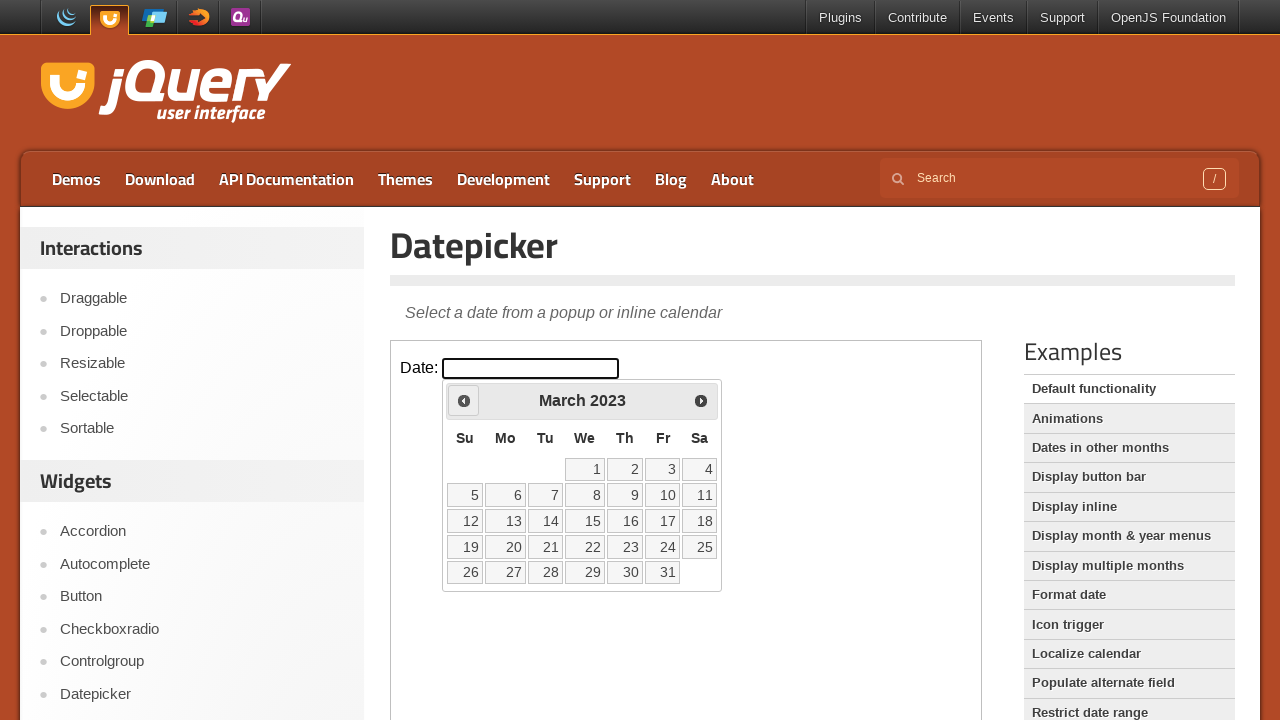

Retrieved current year: 2023
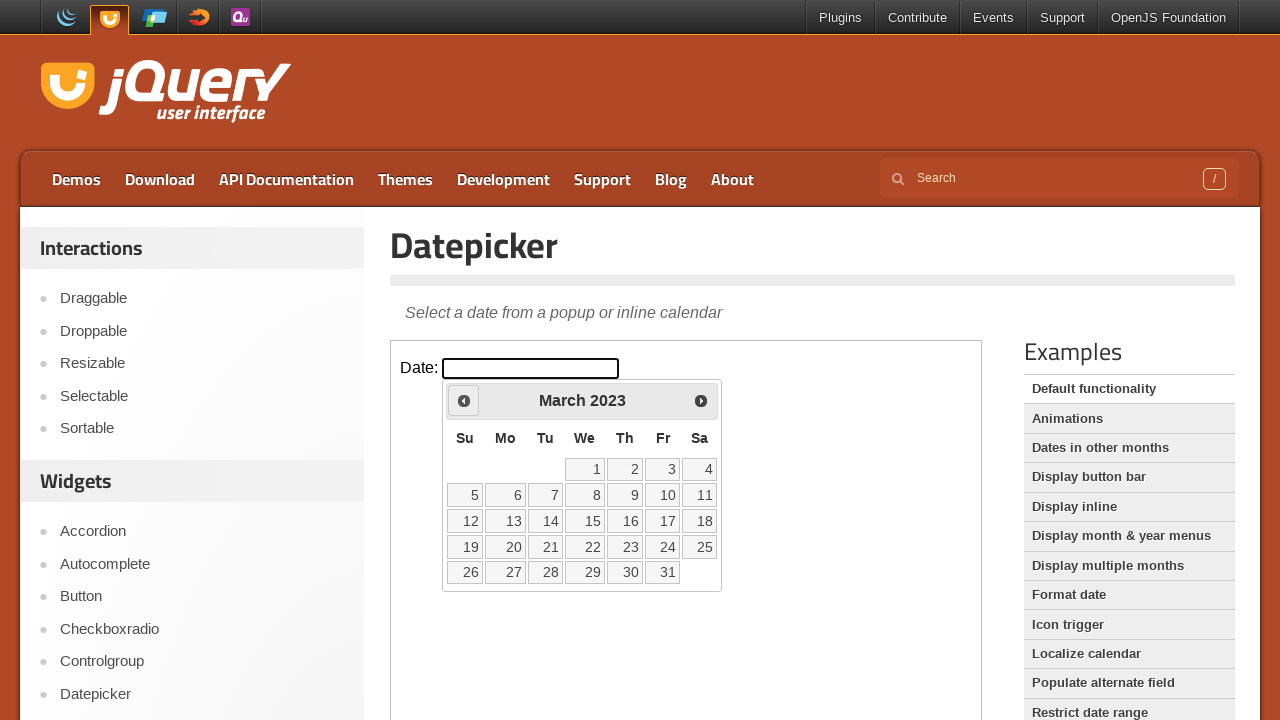

Clicked previous month arrow to navigate backwards from March 2023 at (464, 400) on iframe >> nth=0 >> internal:control=enter-frame >> .ui-icon.ui-icon-circle-trian
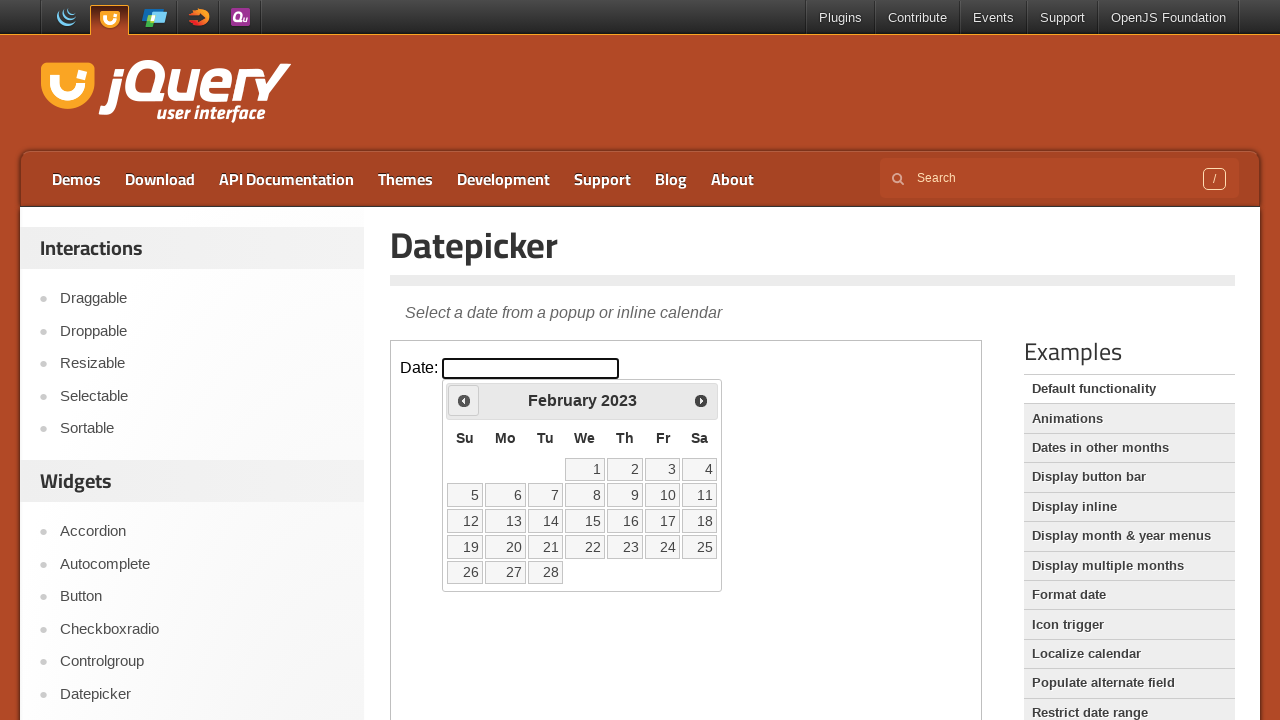

Retrieved current month: February
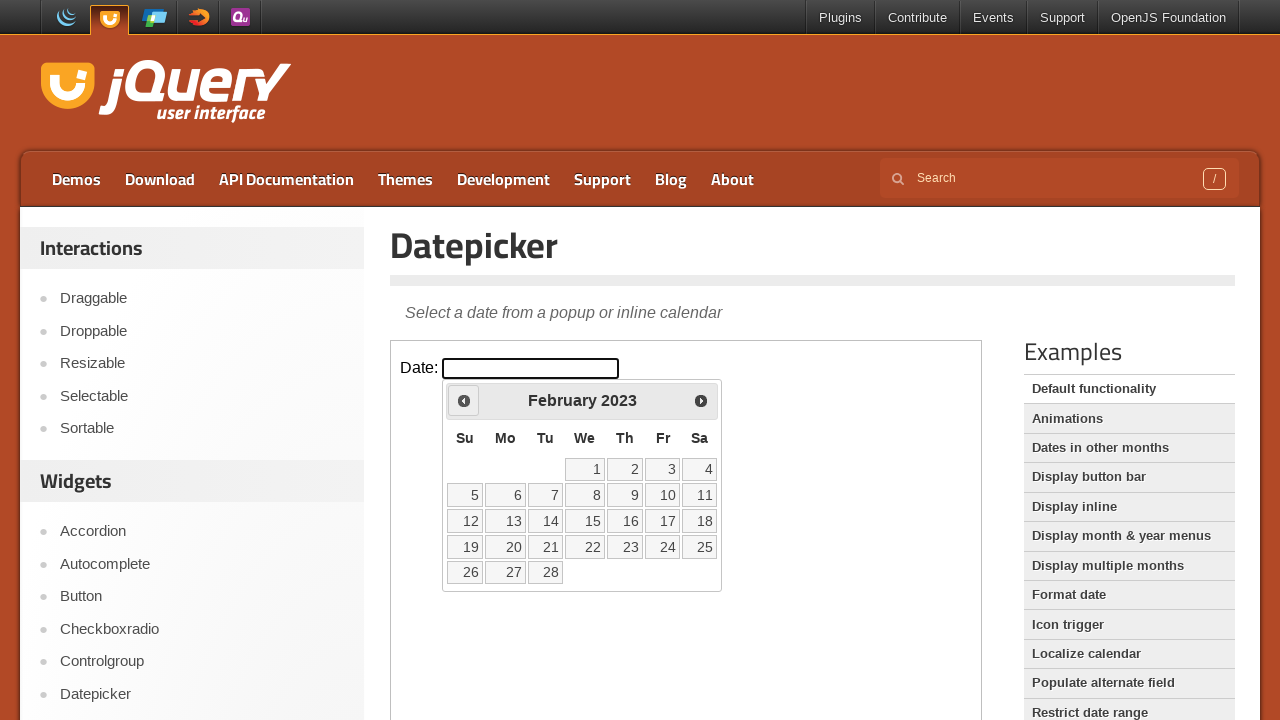

Retrieved current year: 2023
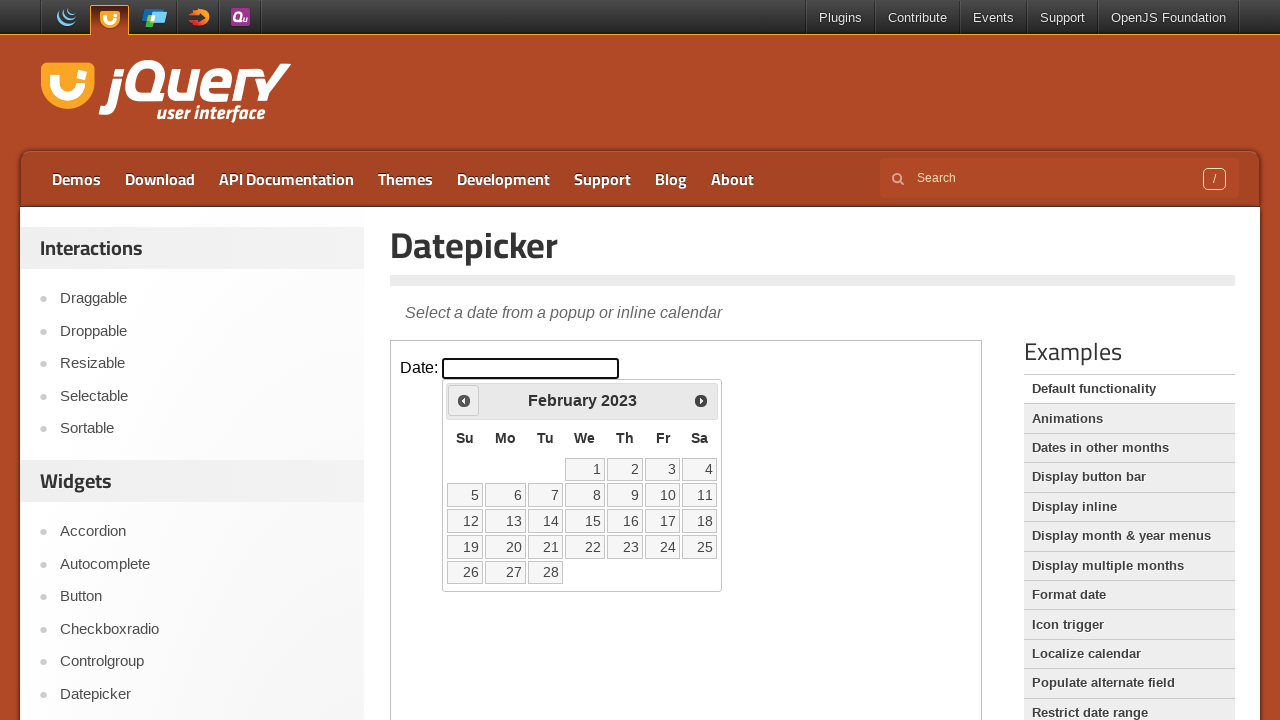

Clicked previous month arrow to navigate backwards from February 2023 at (464, 400) on iframe >> nth=0 >> internal:control=enter-frame >> .ui-icon.ui-icon-circle-trian
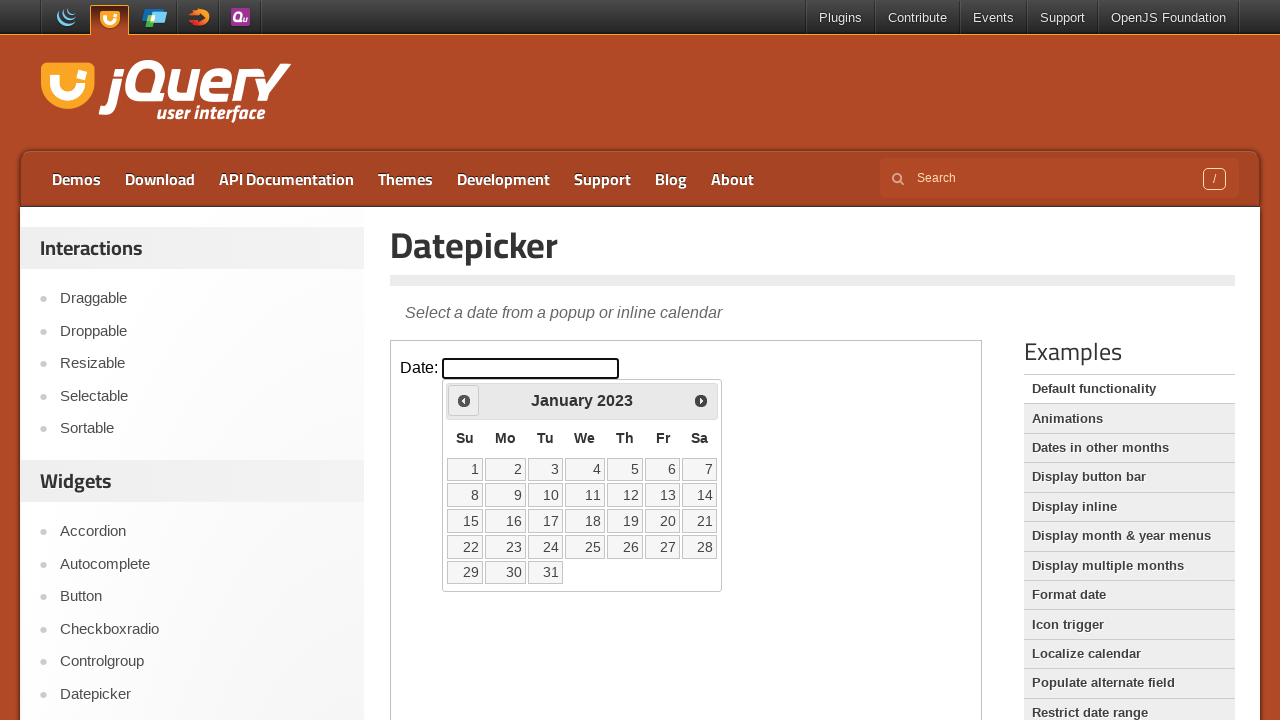

Retrieved current month: January
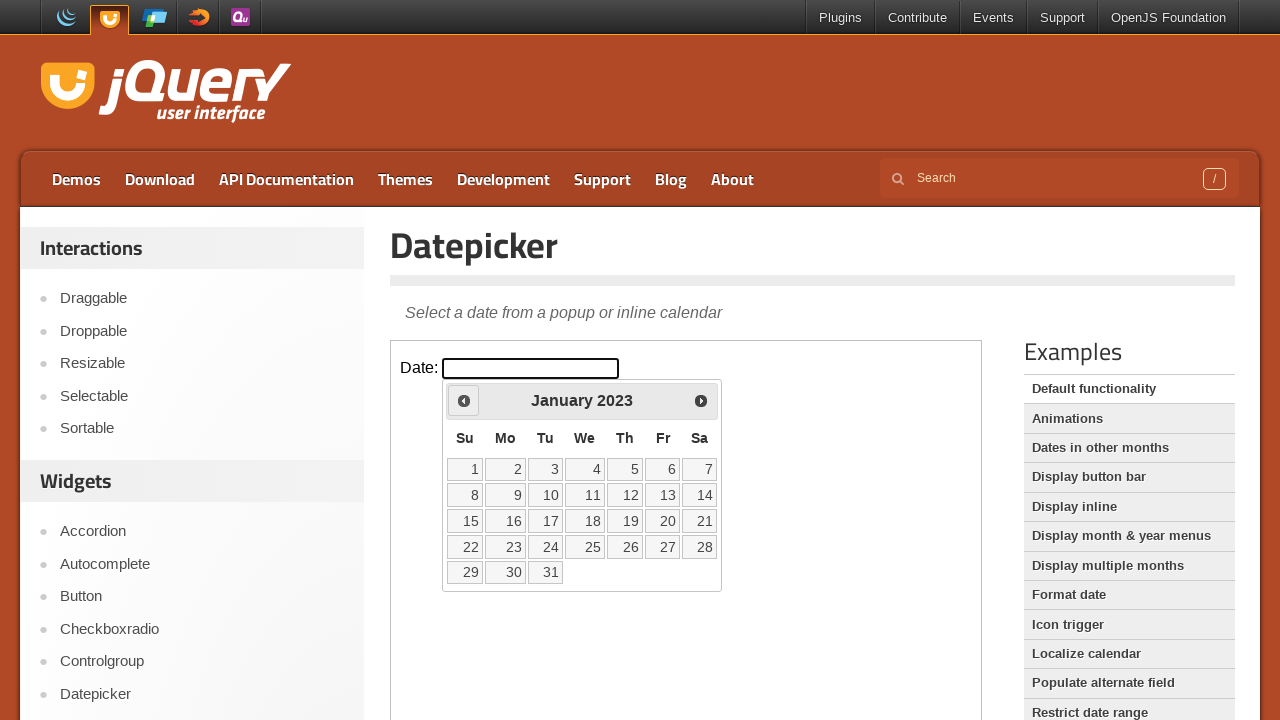

Retrieved current year: 2023
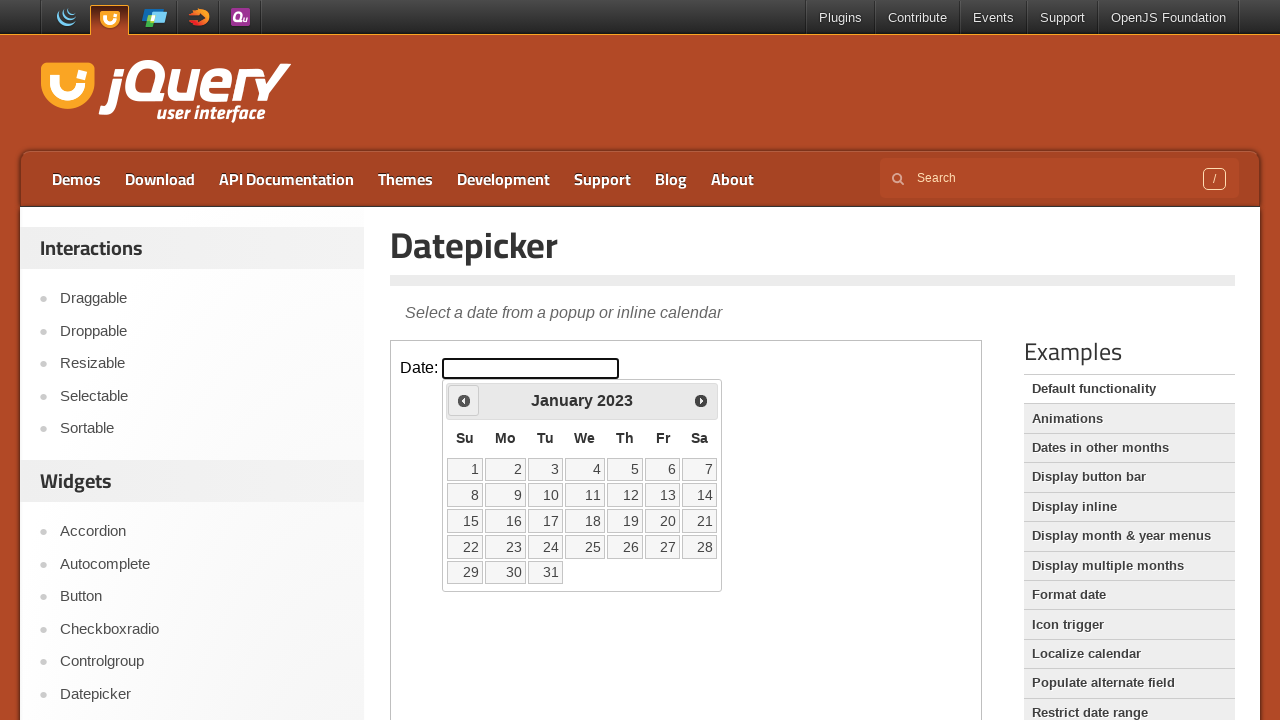

Clicked previous month arrow to navigate backwards from January 2023 at (464, 400) on iframe >> nth=0 >> internal:control=enter-frame >> .ui-icon.ui-icon-circle-trian
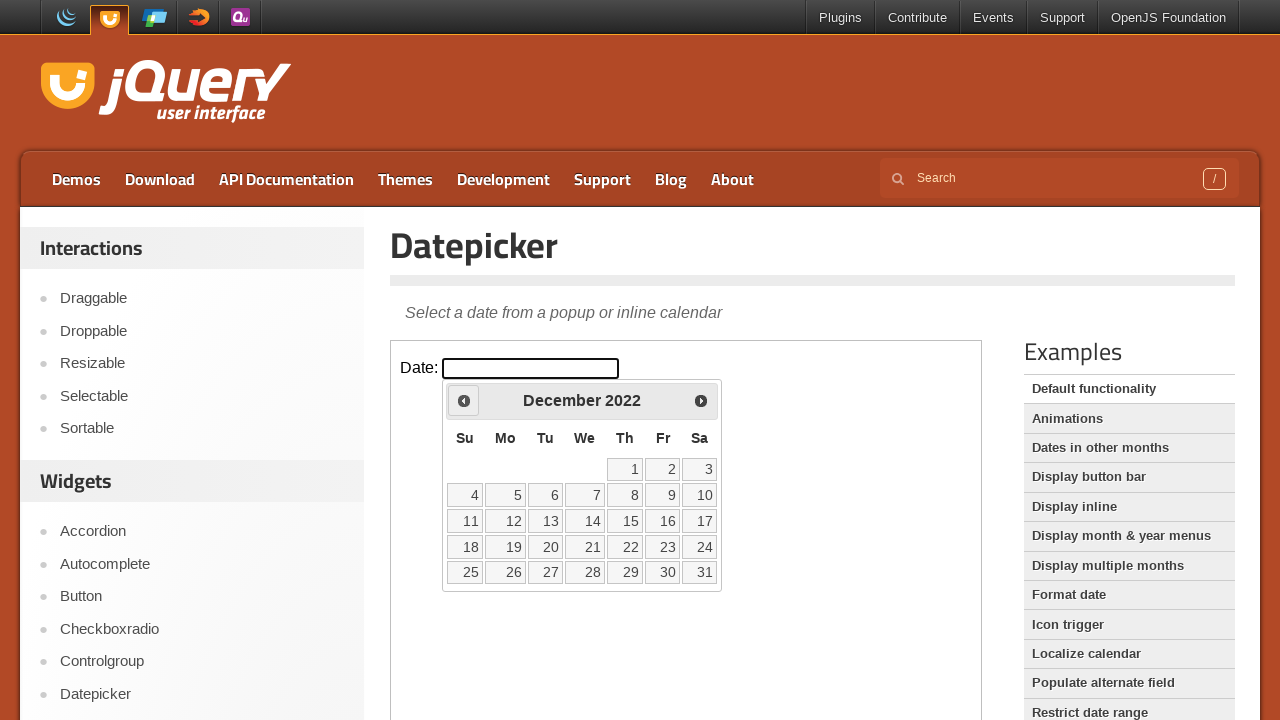

Retrieved current month: December
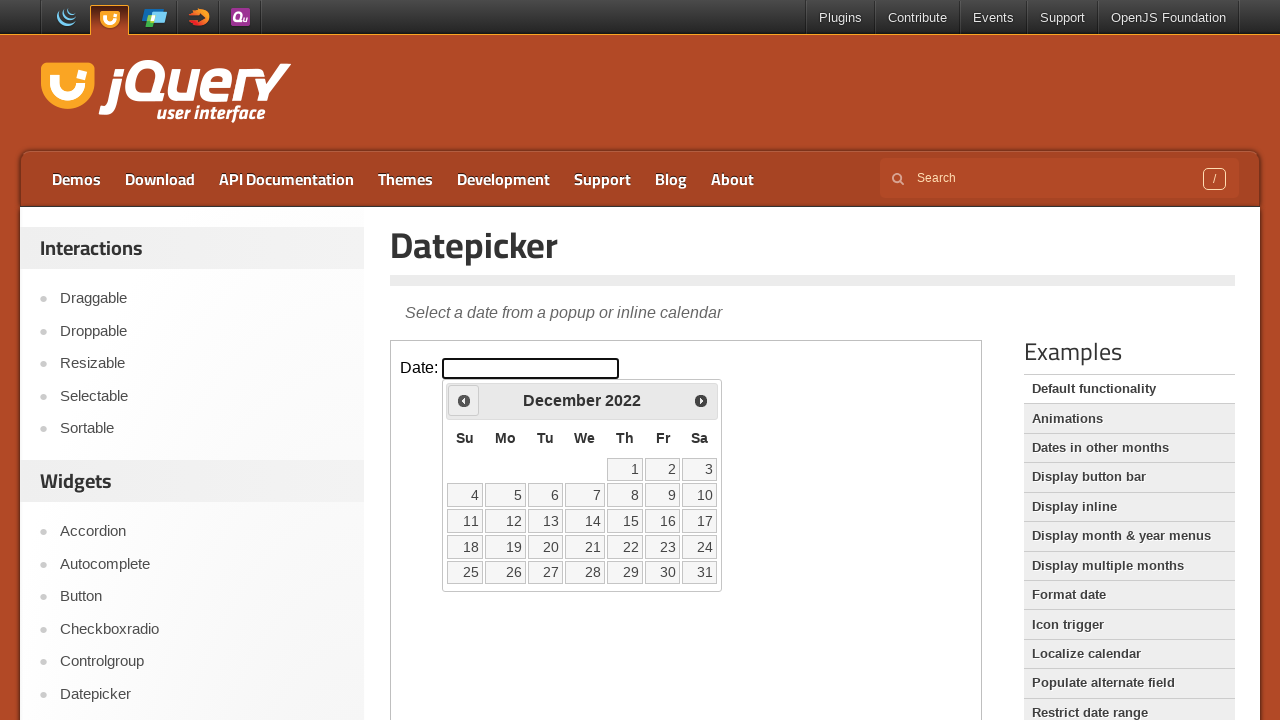

Retrieved current year: 2022
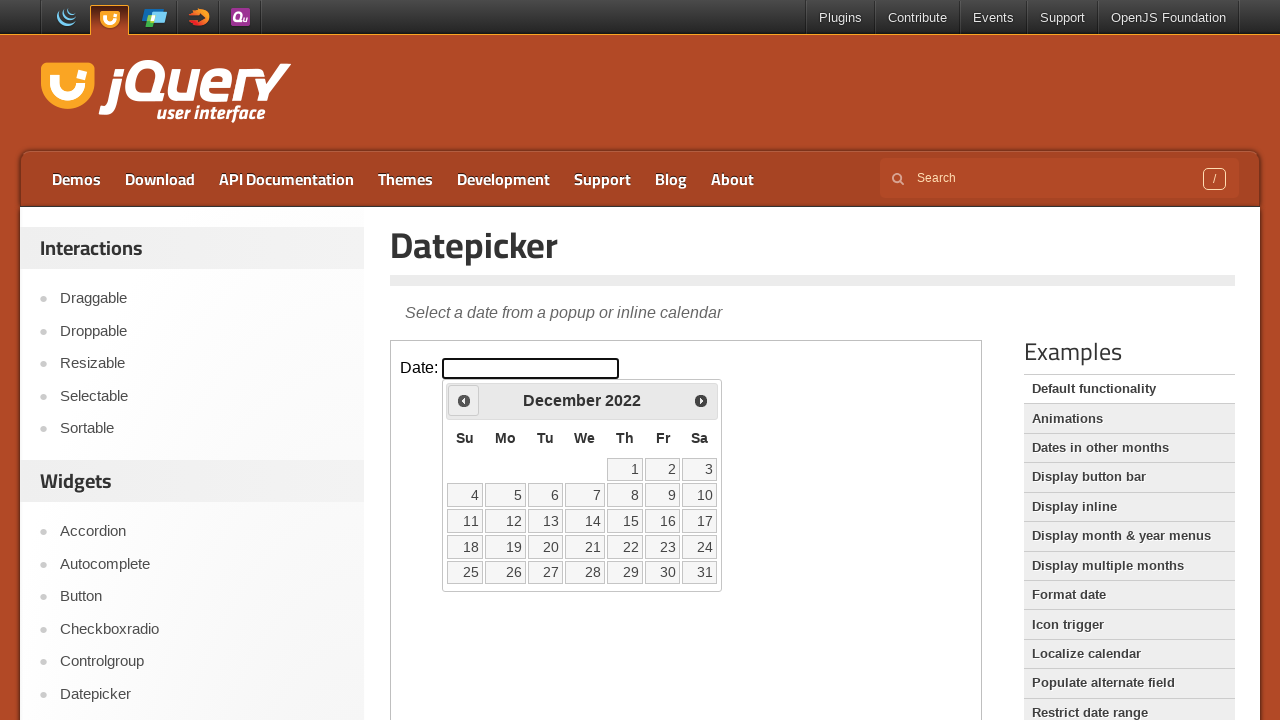

Clicked previous month arrow to navigate backwards from December 2022 at (464, 400) on iframe >> nth=0 >> internal:control=enter-frame >> .ui-icon.ui-icon-circle-trian
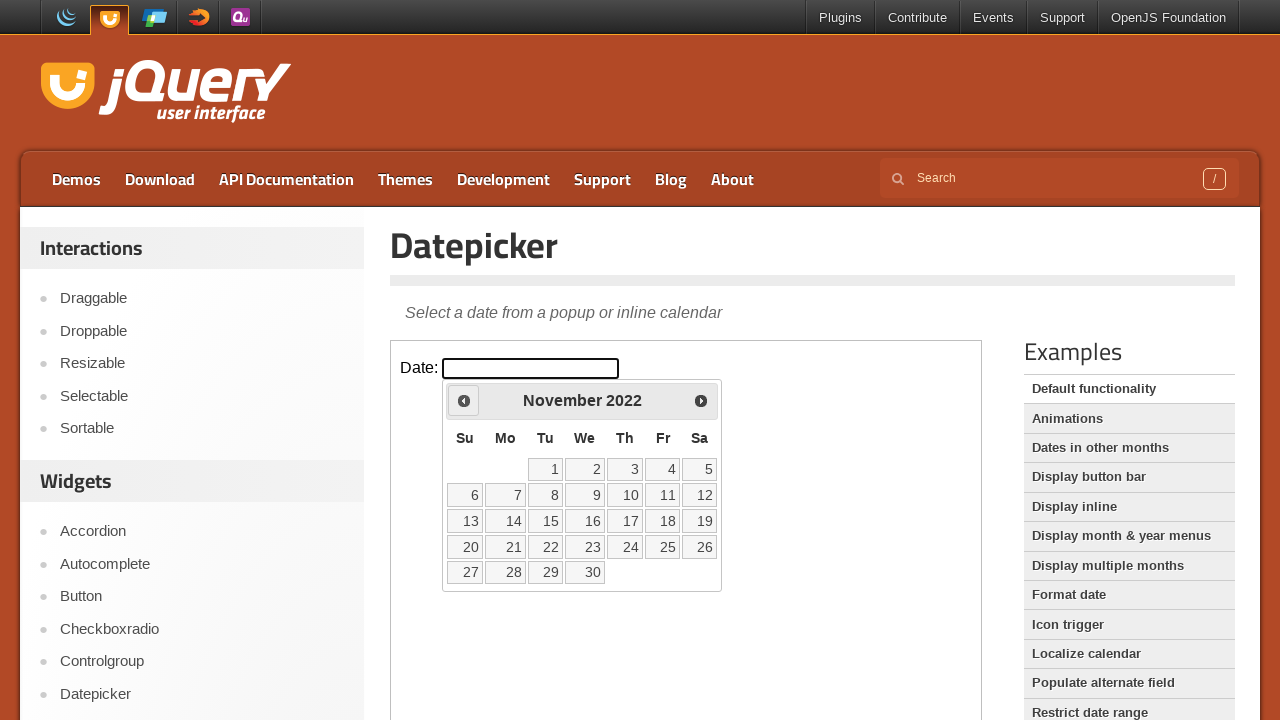

Retrieved current month: November
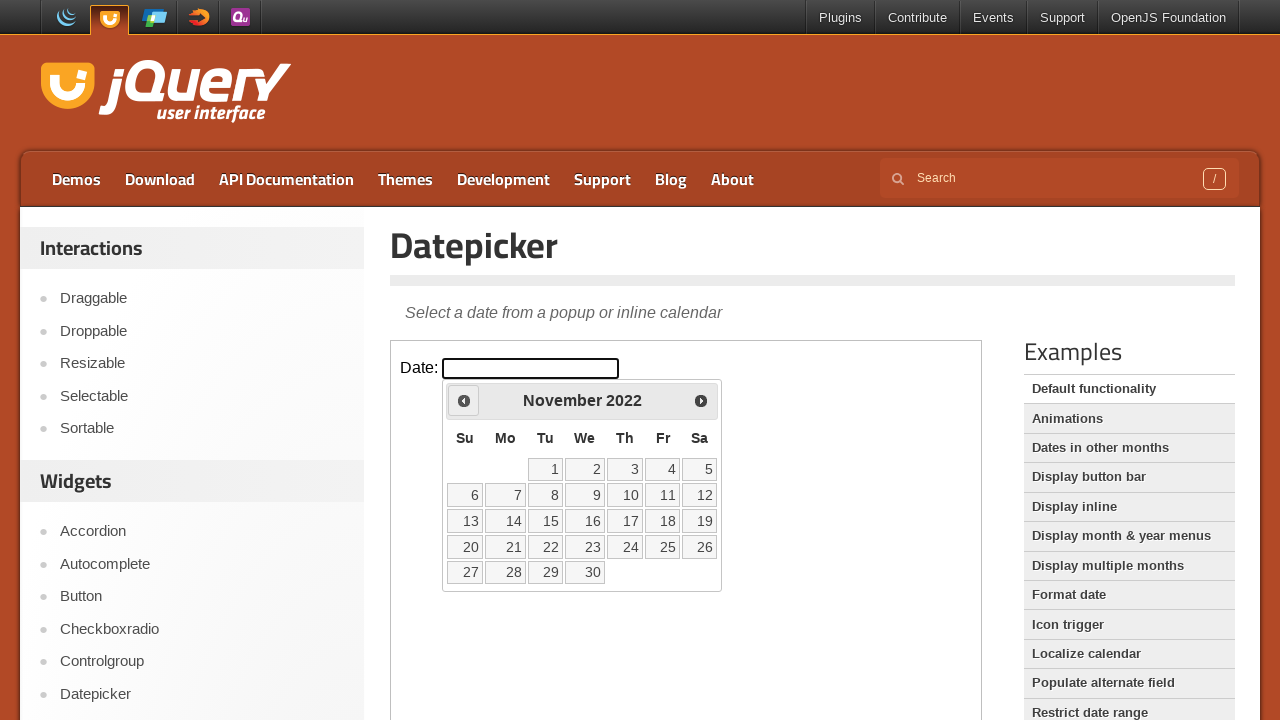

Retrieved current year: 2022
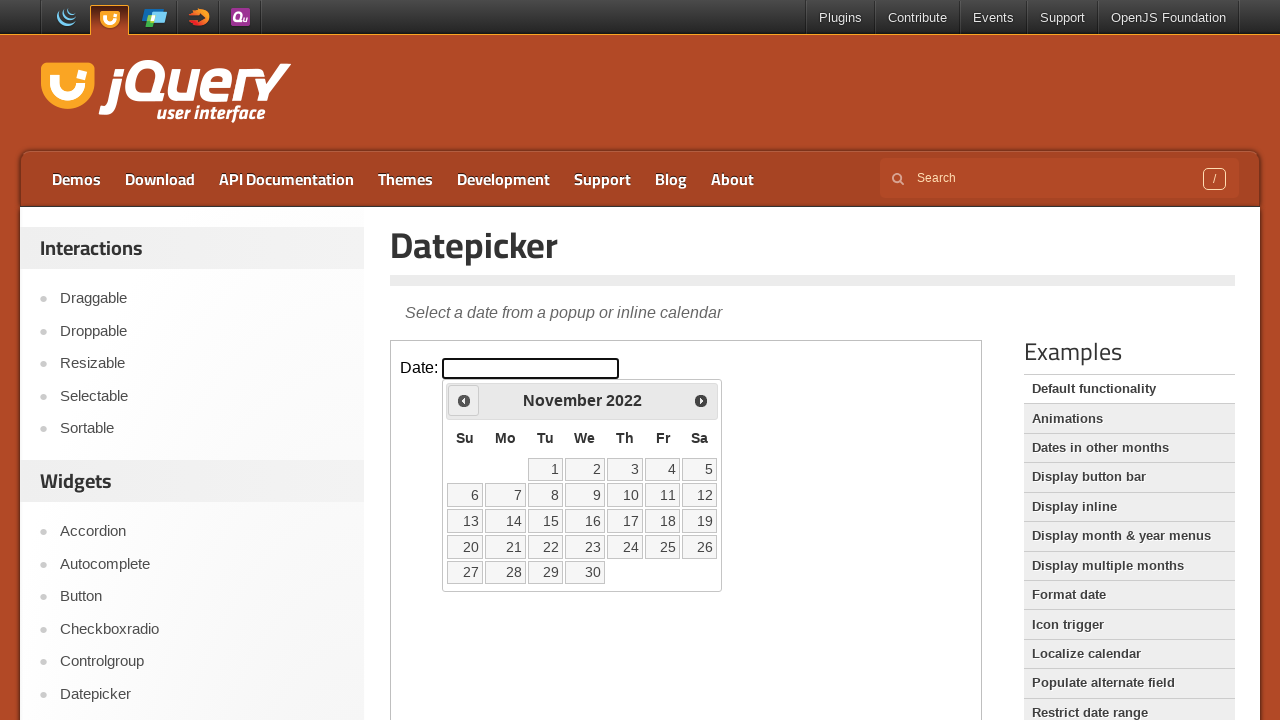

Clicked previous month arrow to navigate backwards from November 2022 at (464, 400) on iframe >> nth=0 >> internal:control=enter-frame >> .ui-icon.ui-icon-circle-trian
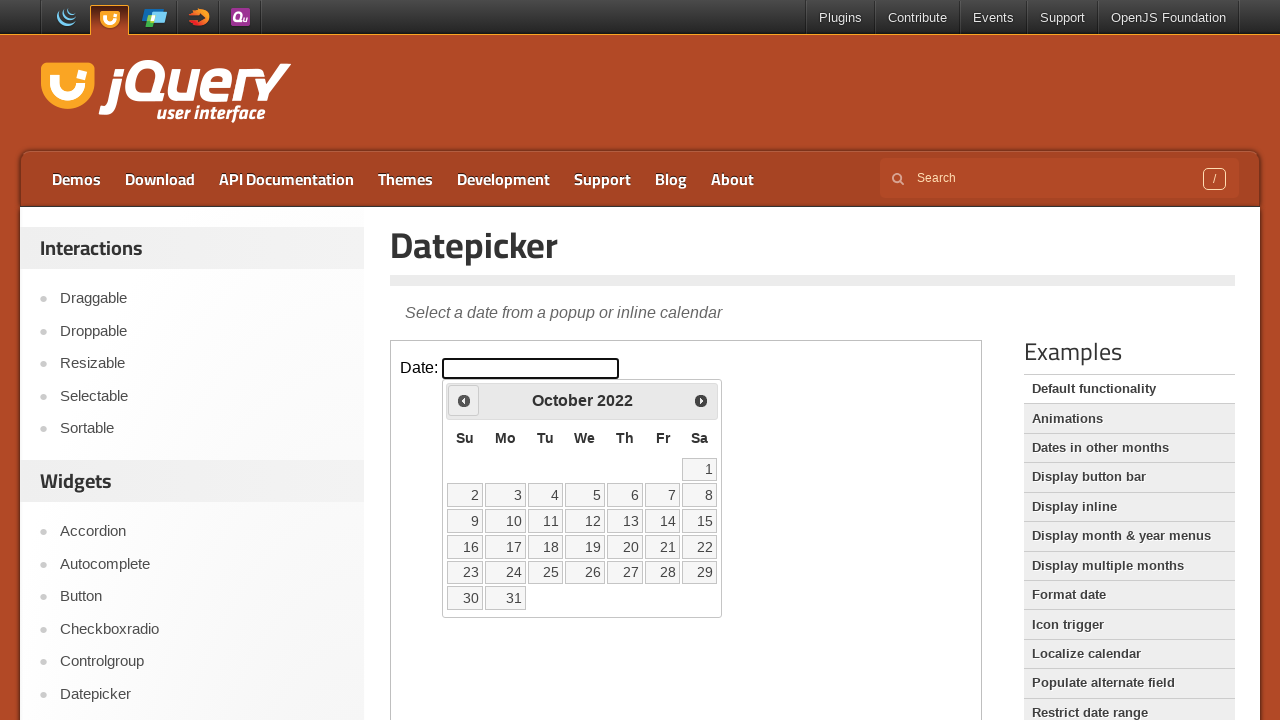

Retrieved current month: October
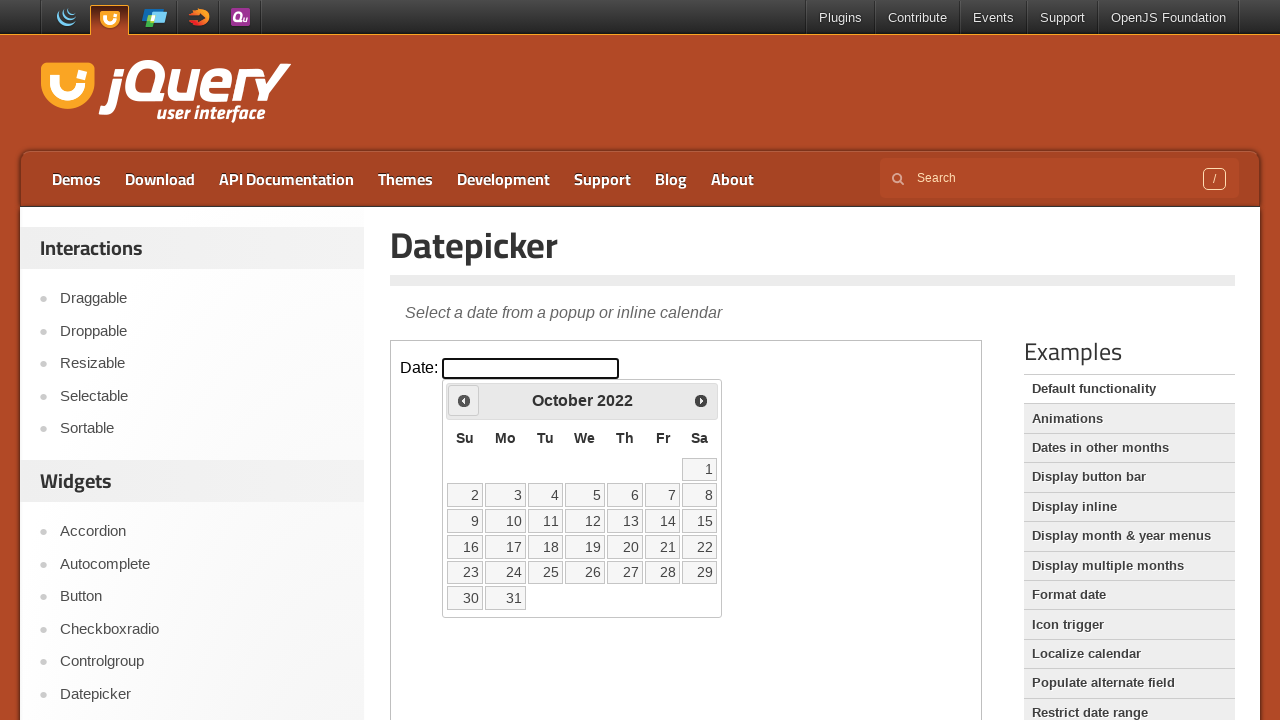

Retrieved current year: 2022
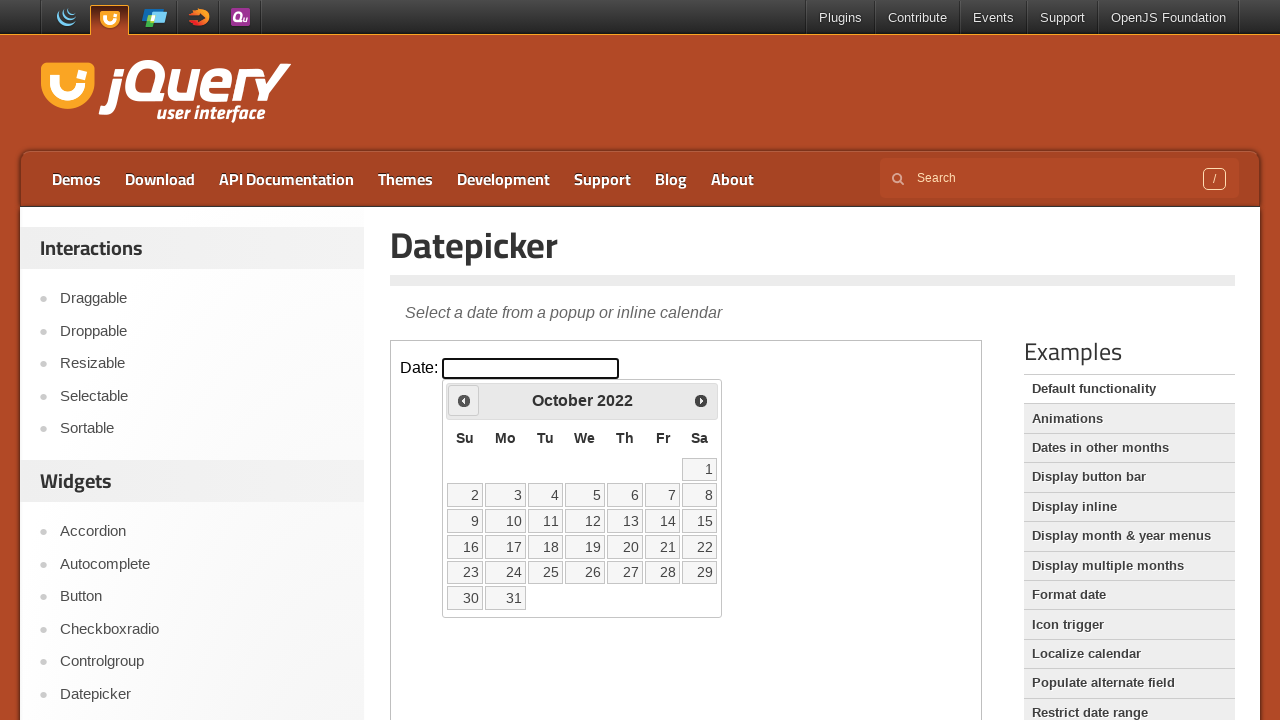

Clicked previous month arrow to navigate backwards from October 2022 at (464, 400) on iframe >> nth=0 >> internal:control=enter-frame >> .ui-icon.ui-icon-circle-trian
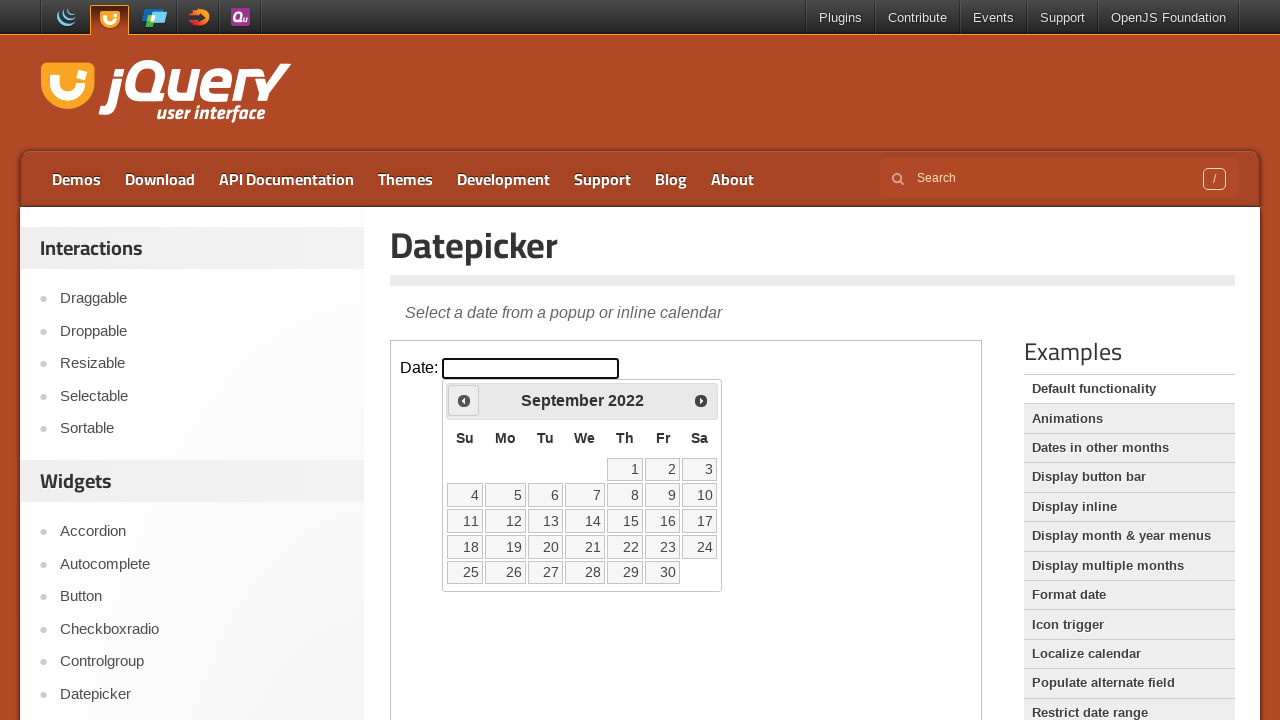

Retrieved current month: September
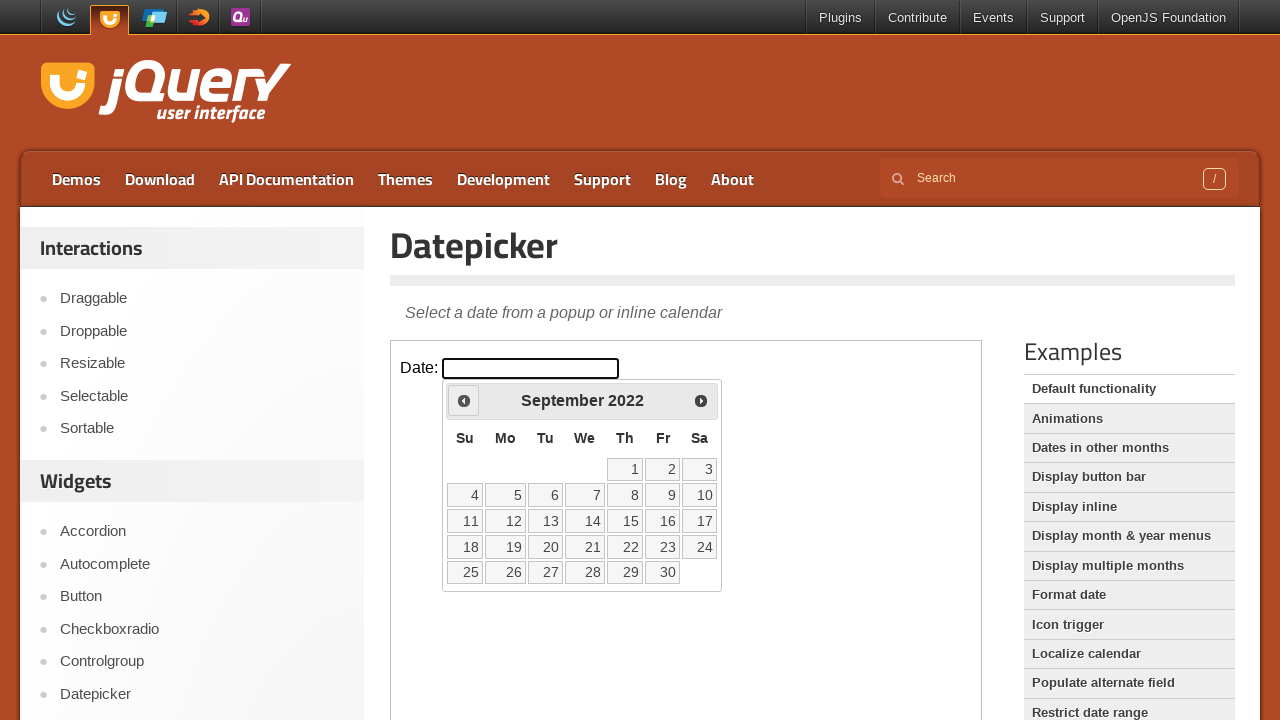

Retrieved current year: 2022
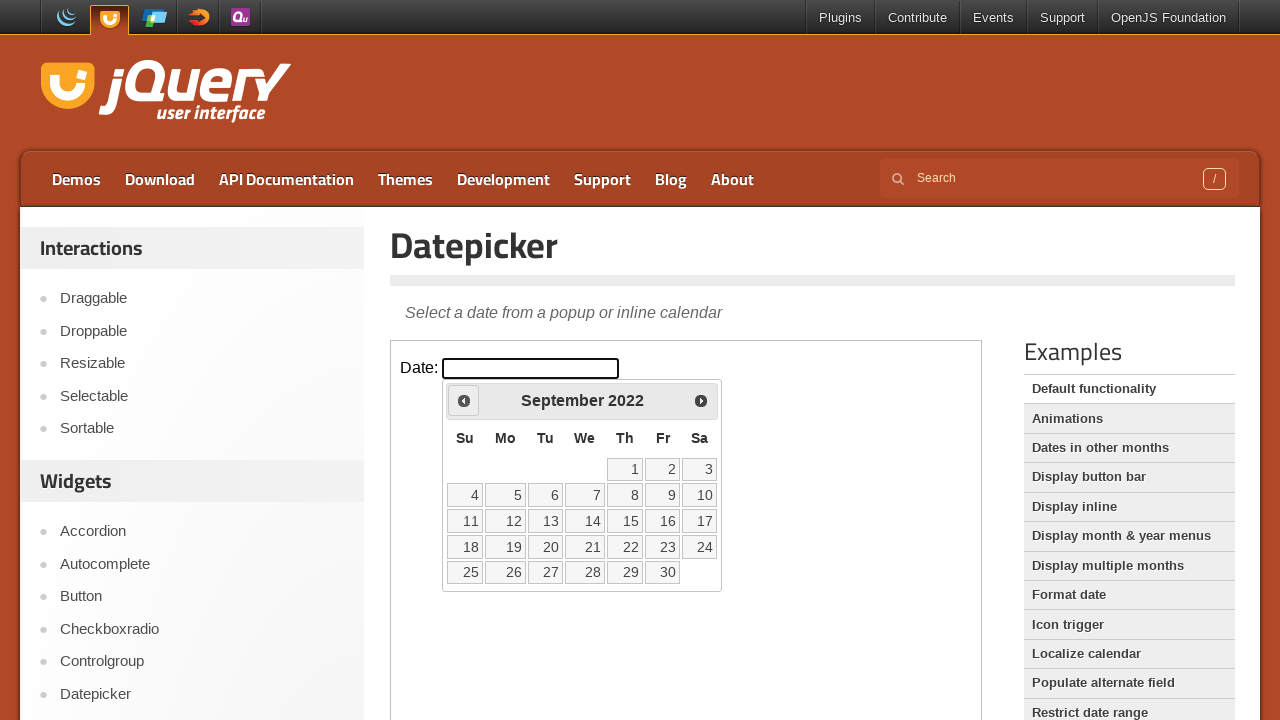

Clicked previous month arrow to navigate backwards from September 2022 at (464, 400) on iframe >> nth=0 >> internal:control=enter-frame >> .ui-icon.ui-icon-circle-trian
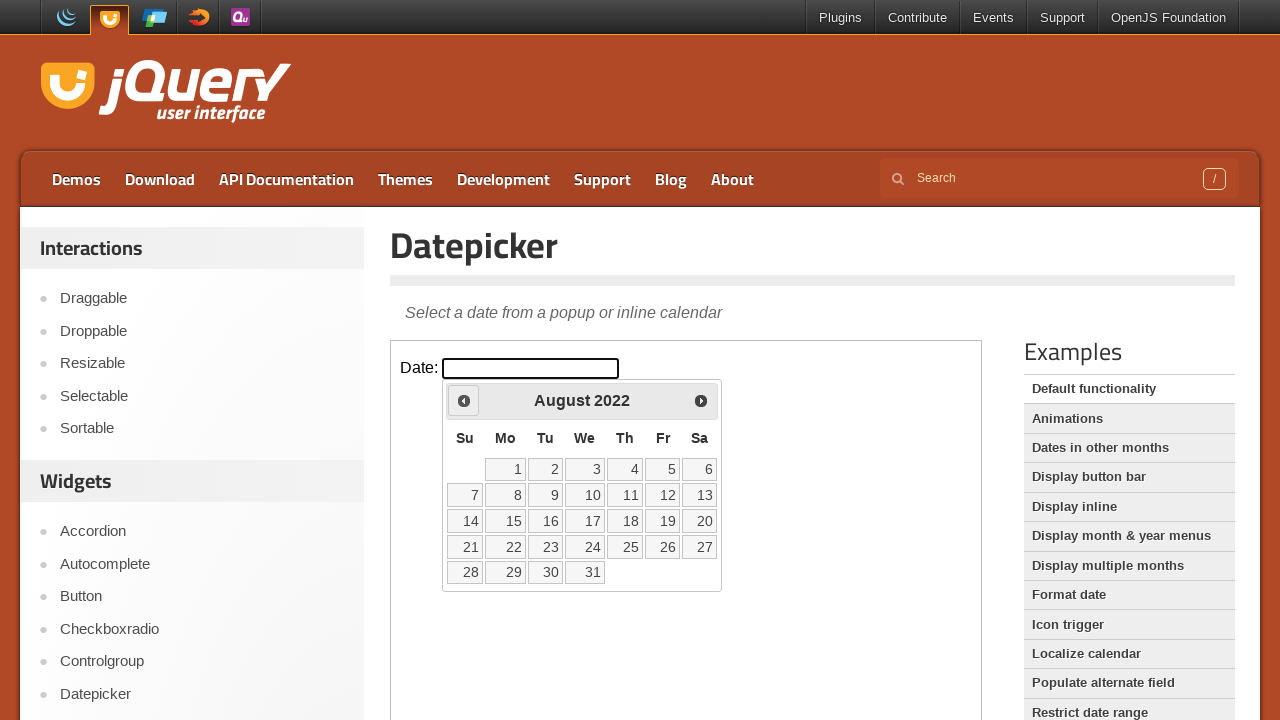

Retrieved current month: August
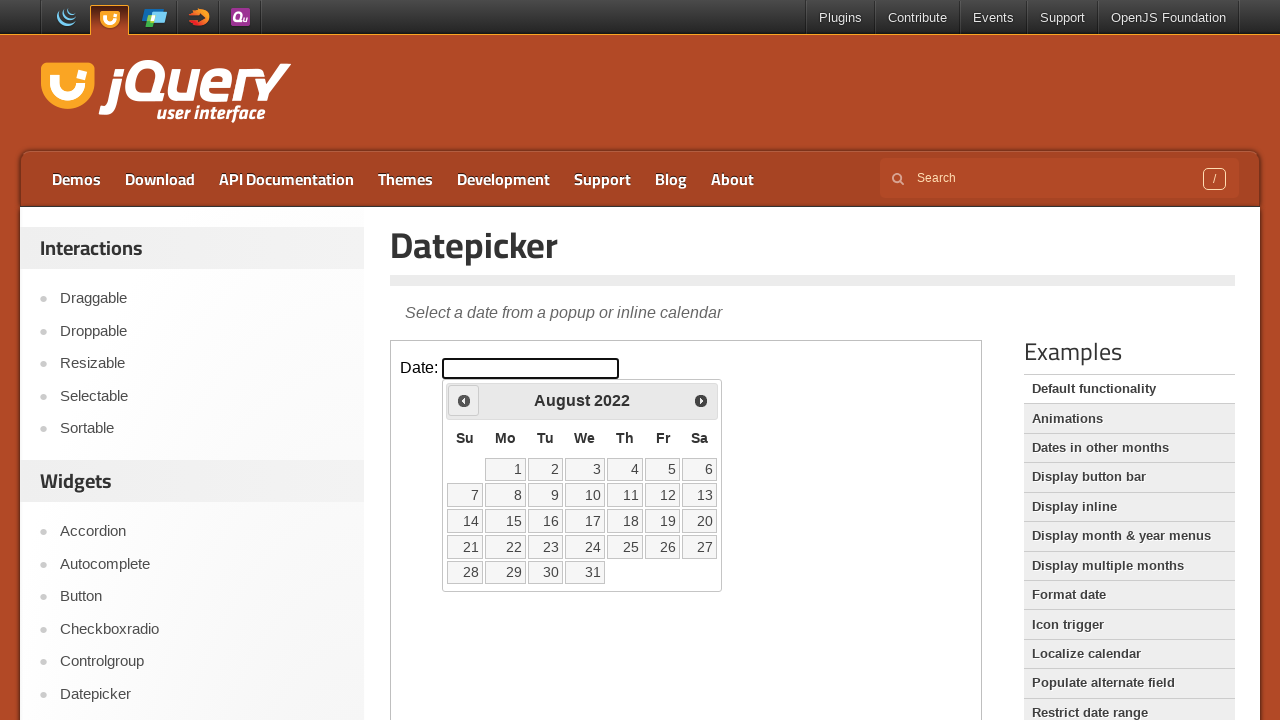

Retrieved current year: 2022
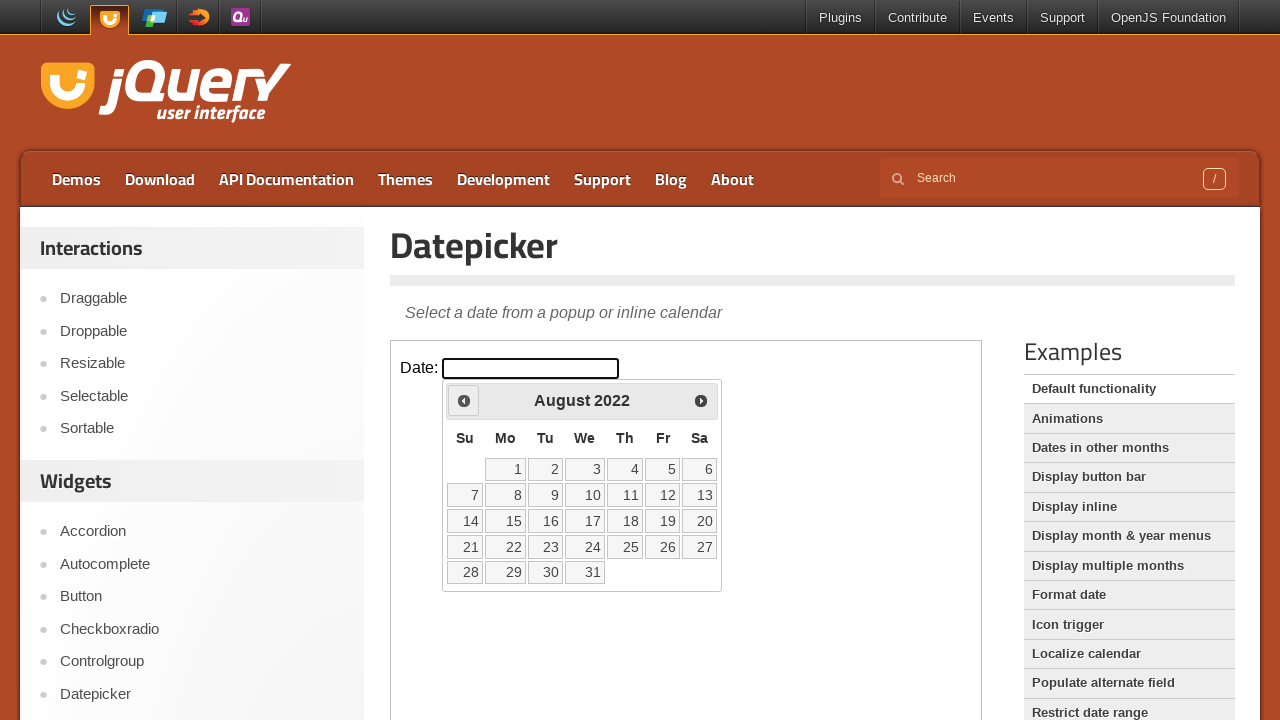

Clicked previous month arrow to navigate backwards from August 2022 at (464, 400) on iframe >> nth=0 >> internal:control=enter-frame >> .ui-icon.ui-icon-circle-trian
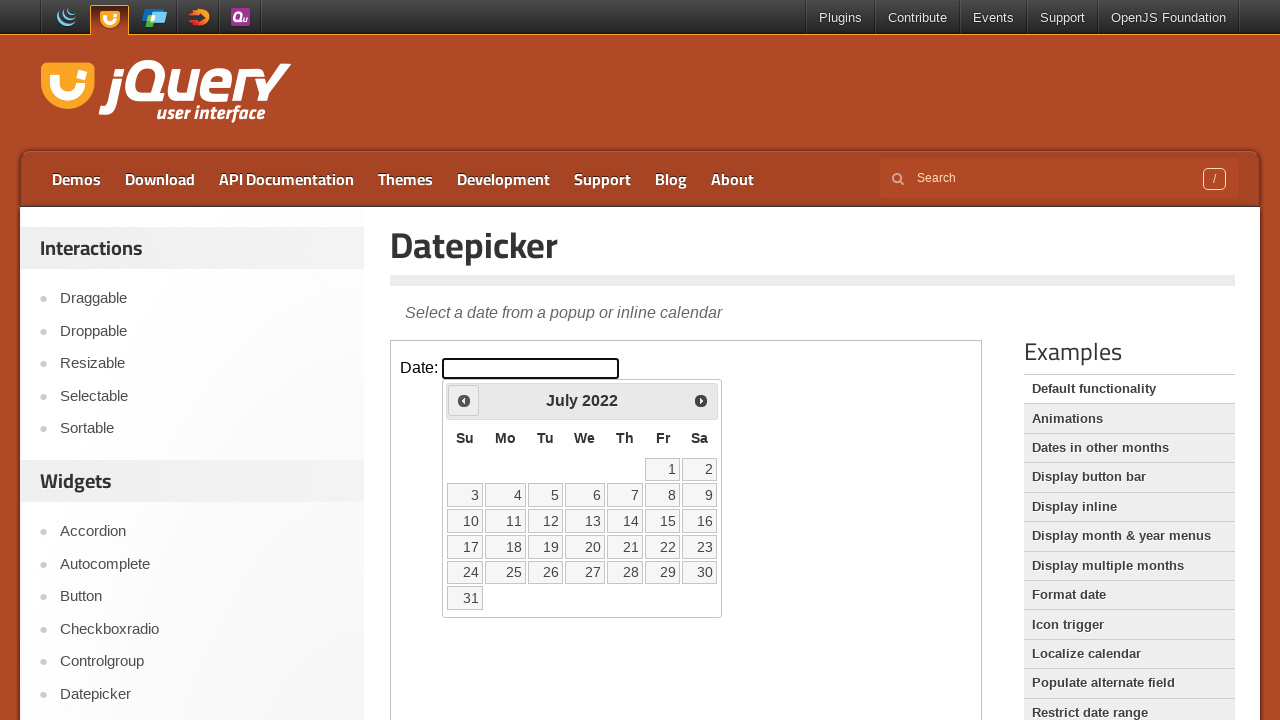

Retrieved current month: July
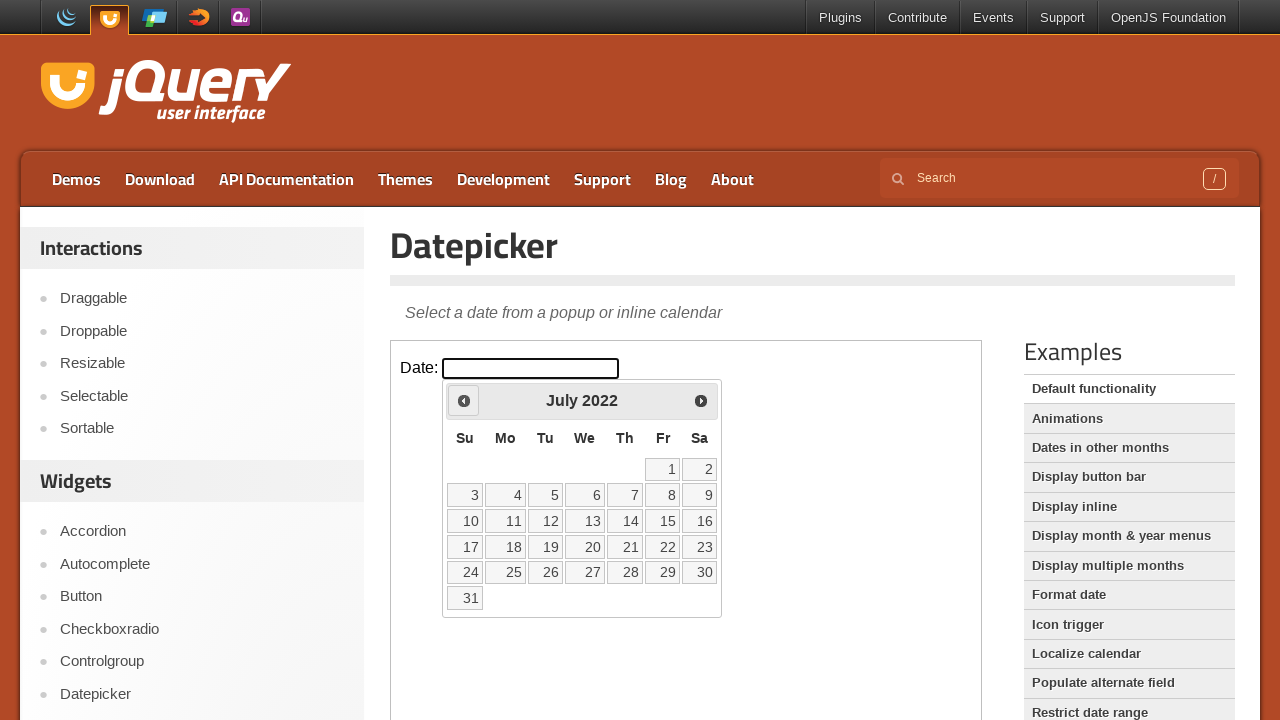

Retrieved current year: 2022
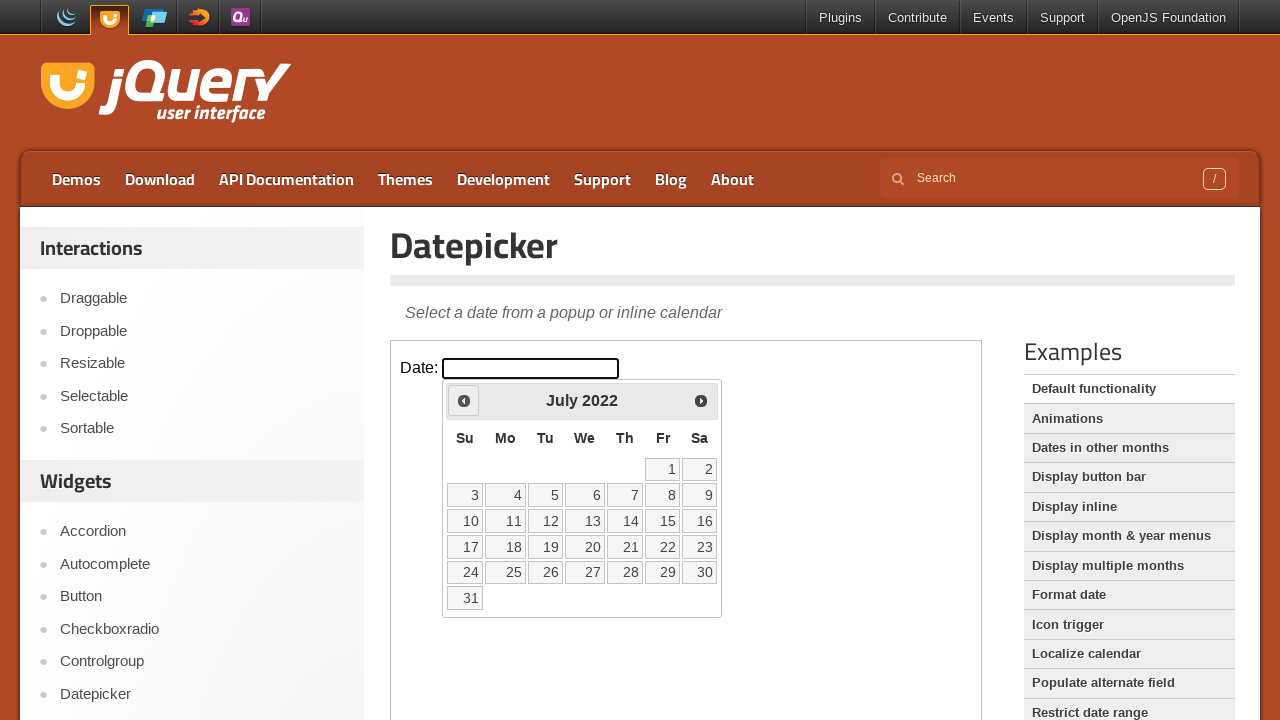

Clicked previous month arrow to navigate backwards from July 2022 at (464, 400) on iframe >> nth=0 >> internal:control=enter-frame >> .ui-icon.ui-icon-circle-trian
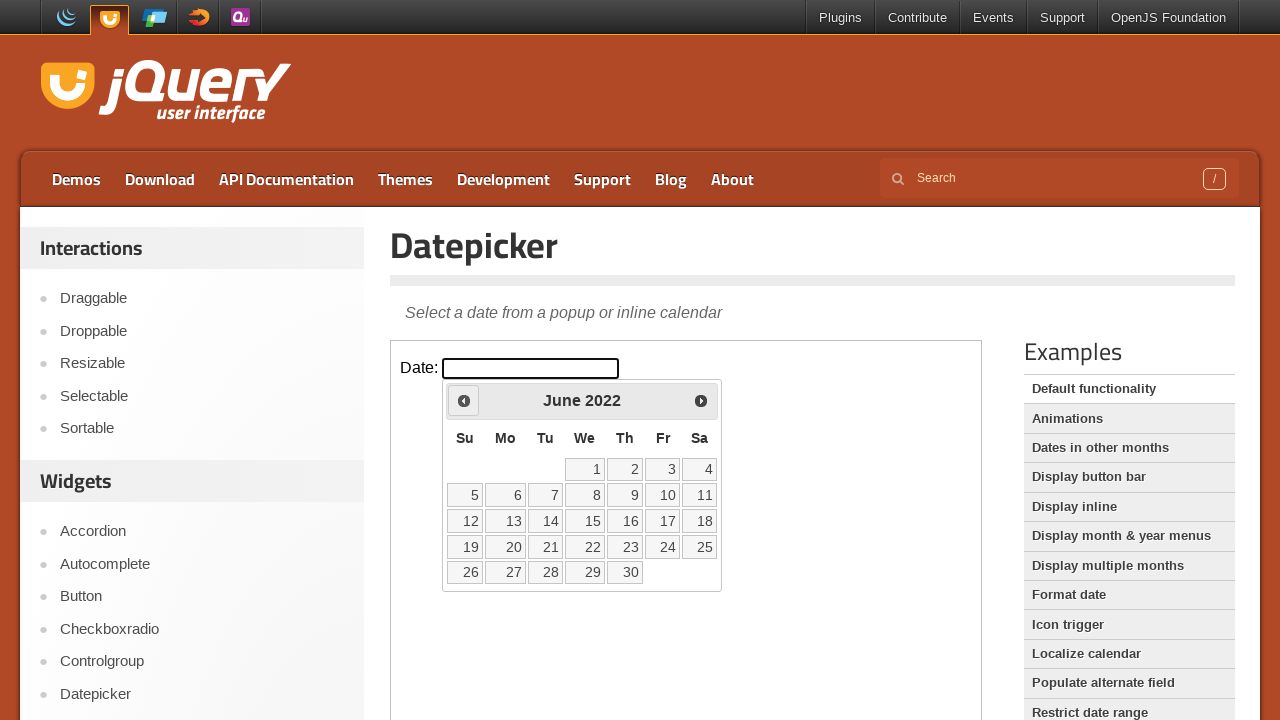

Retrieved current month: June
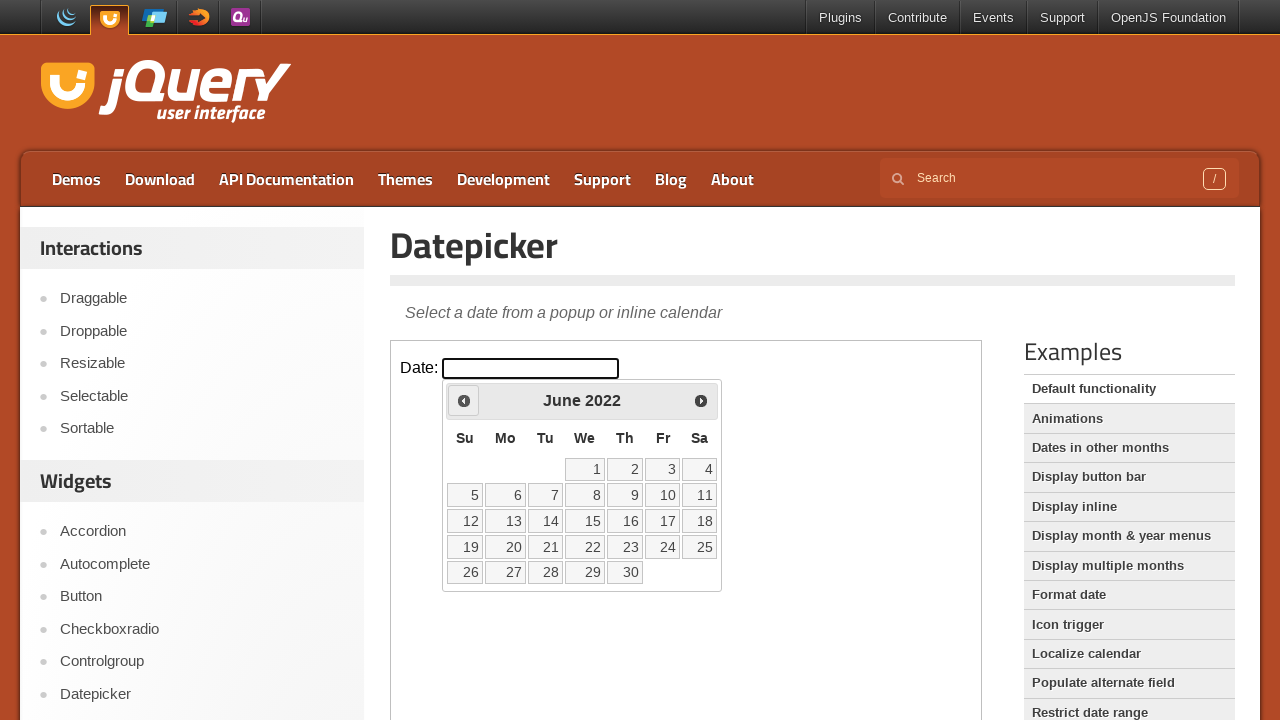

Retrieved current year: 2022
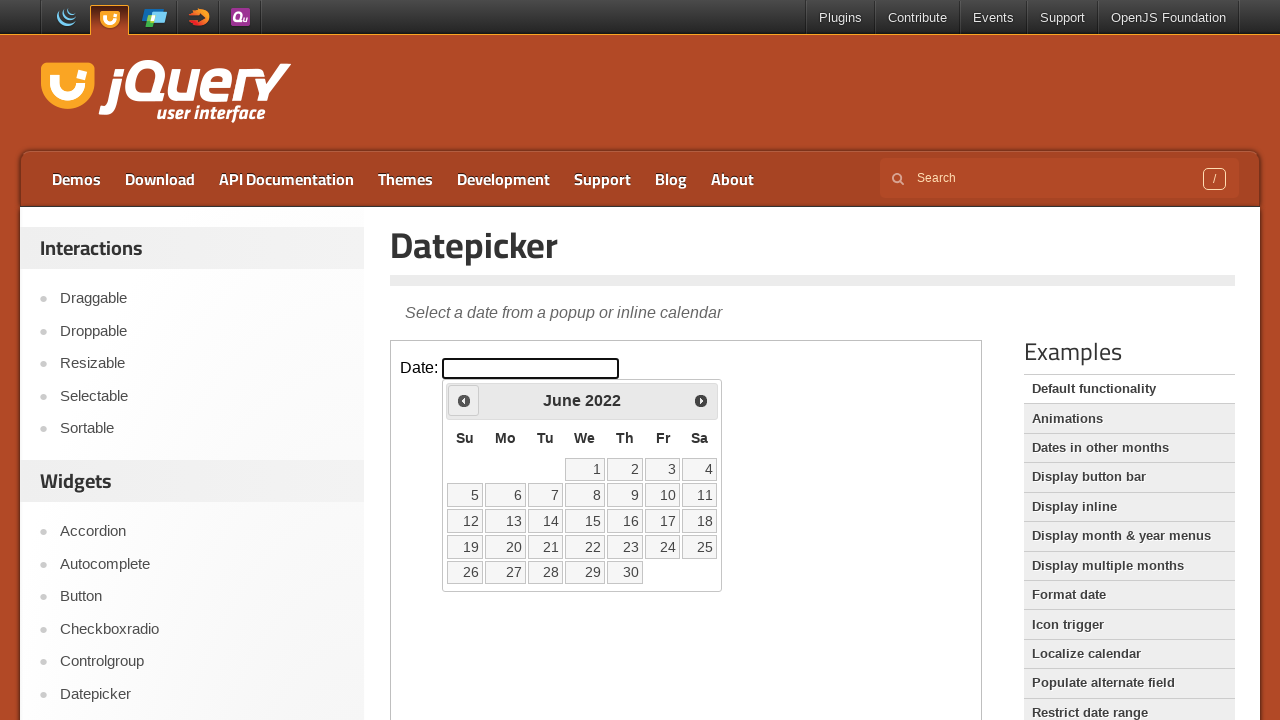

Clicked previous month arrow to navigate backwards from June 2022 at (464, 400) on iframe >> nth=0 >> internal:control=enter-frame >> .ui-icon.ui-icon-circle-trian
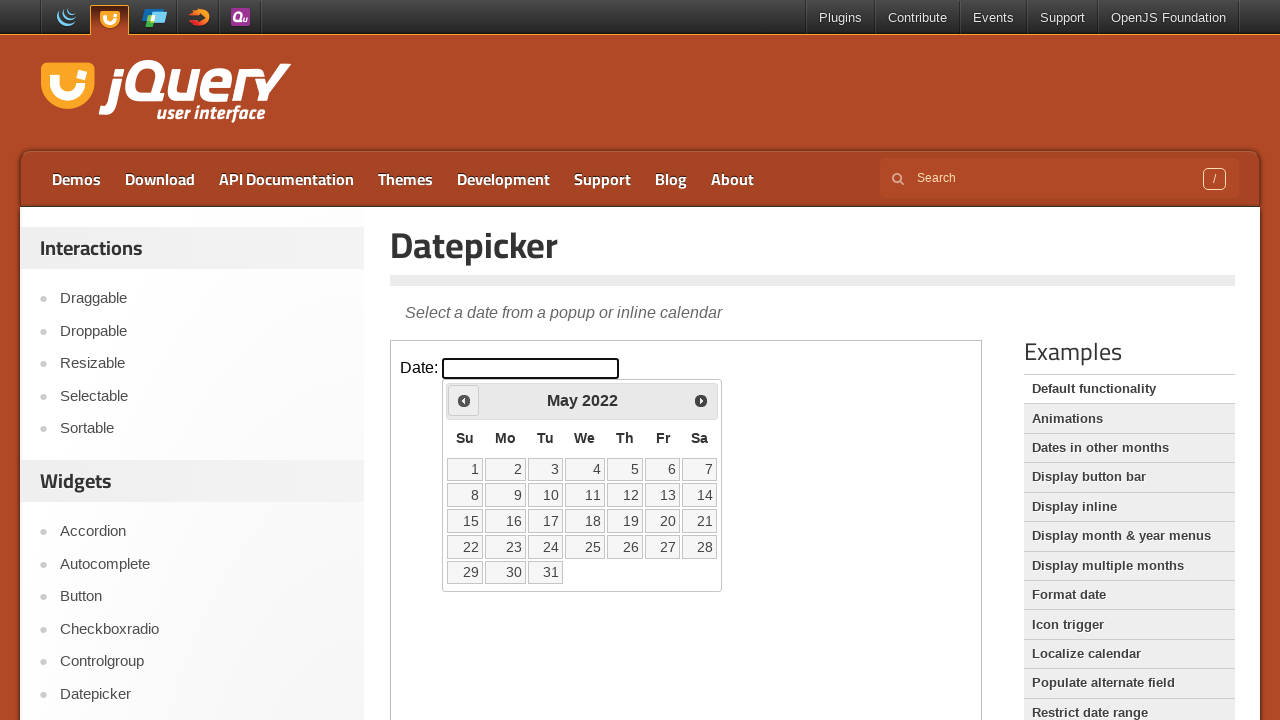

Retrieved current month: May
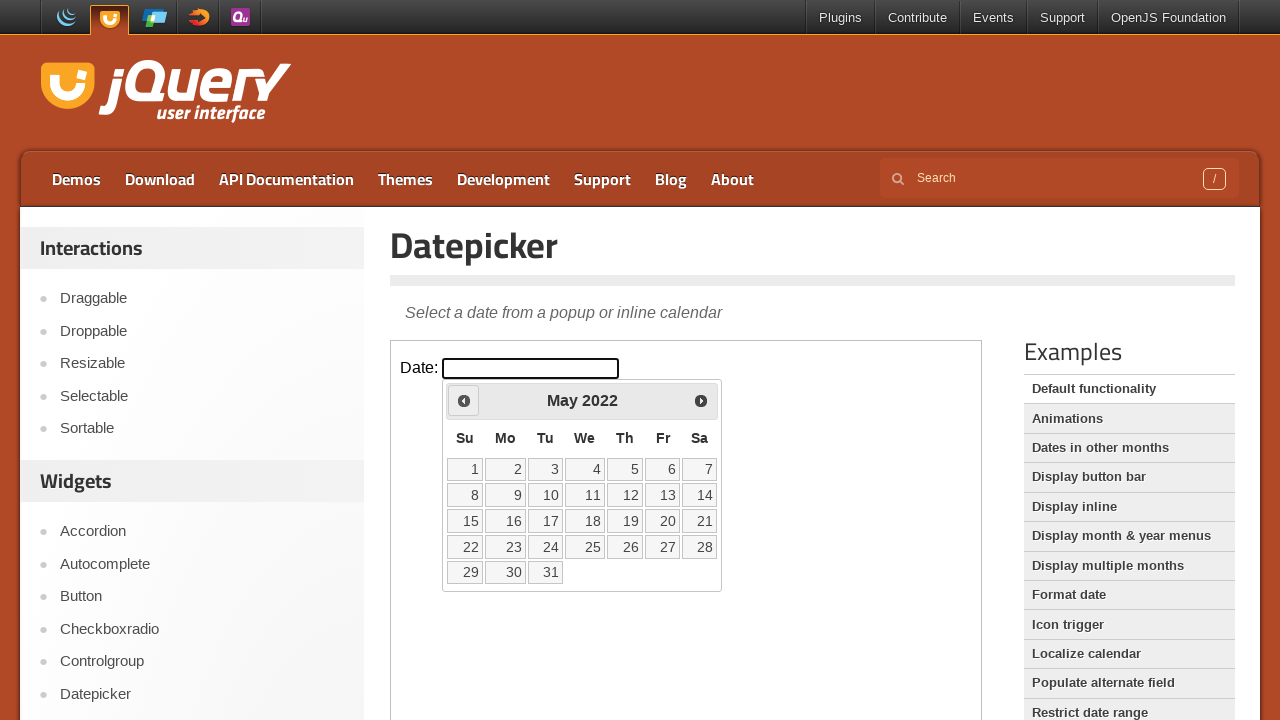

Retrieved current year: 2022
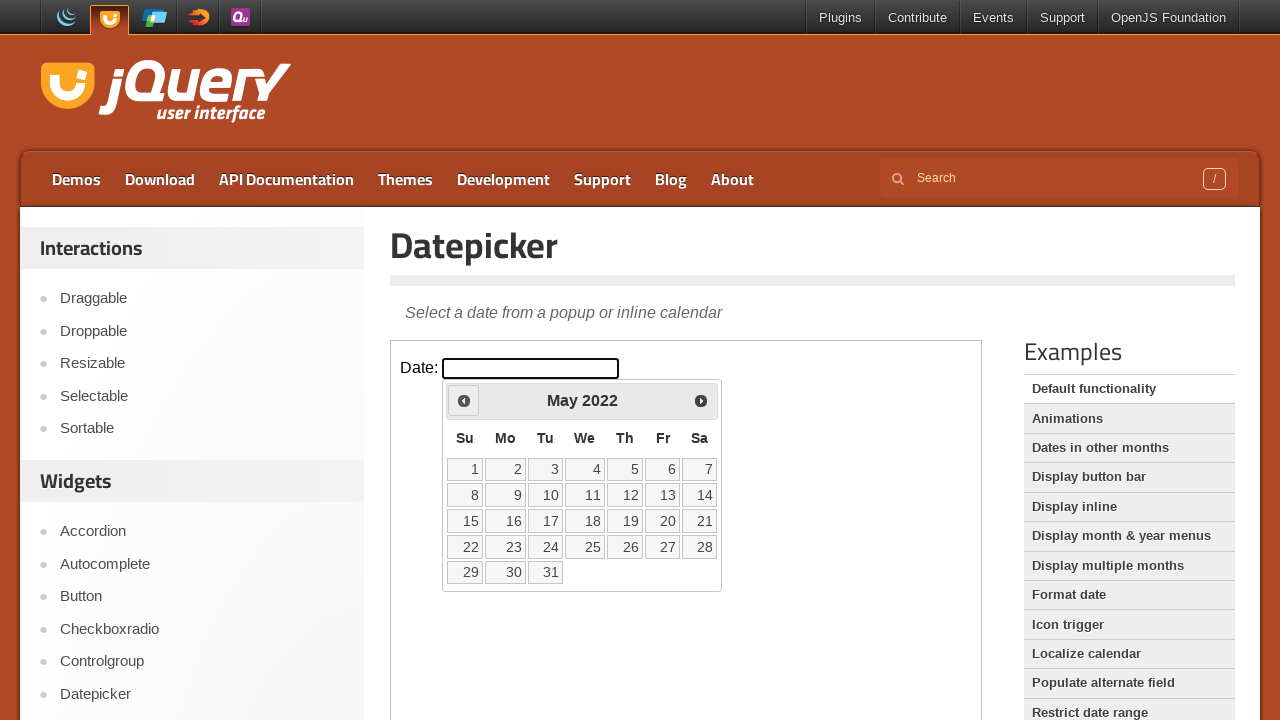

Clicked previous month arrow to navigate backwards from May 2022 at (464, 400) on iframe >> nth=0 >> internal:control=enter-frame >> .ui-icon.ui-icon-circle-trian
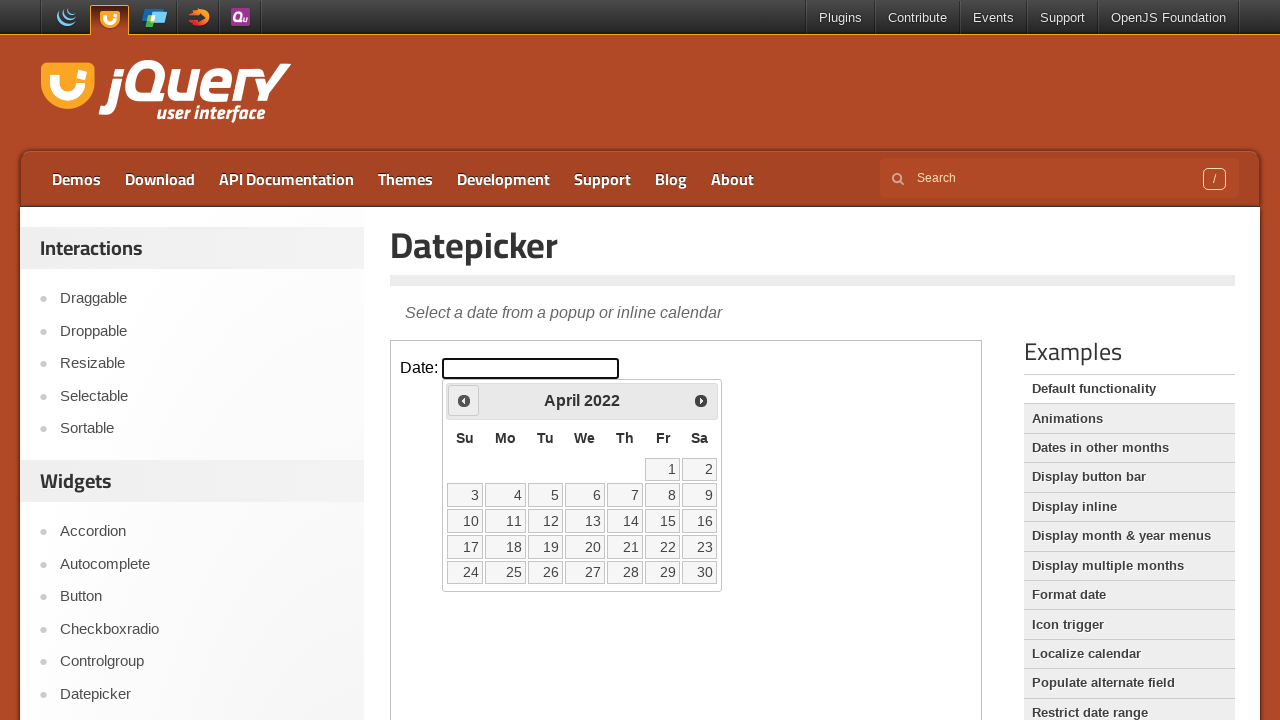

Retrieved current month: April
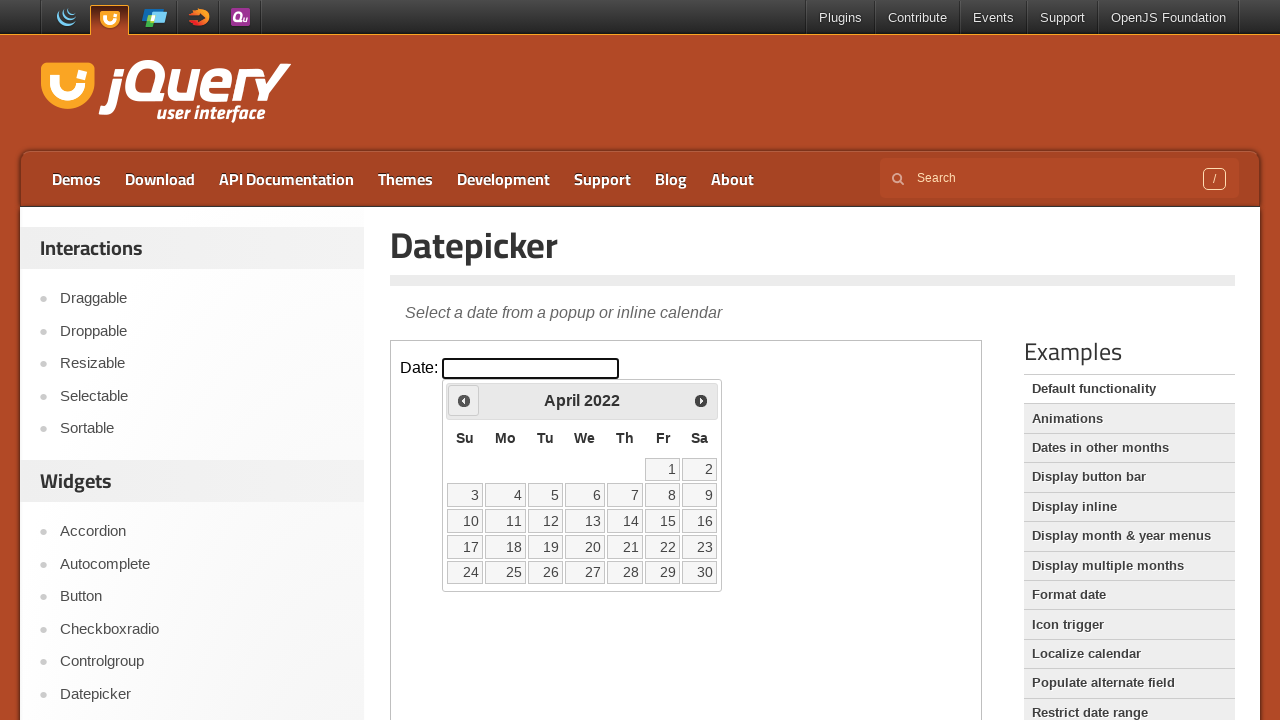

Retrieved current year: 2022
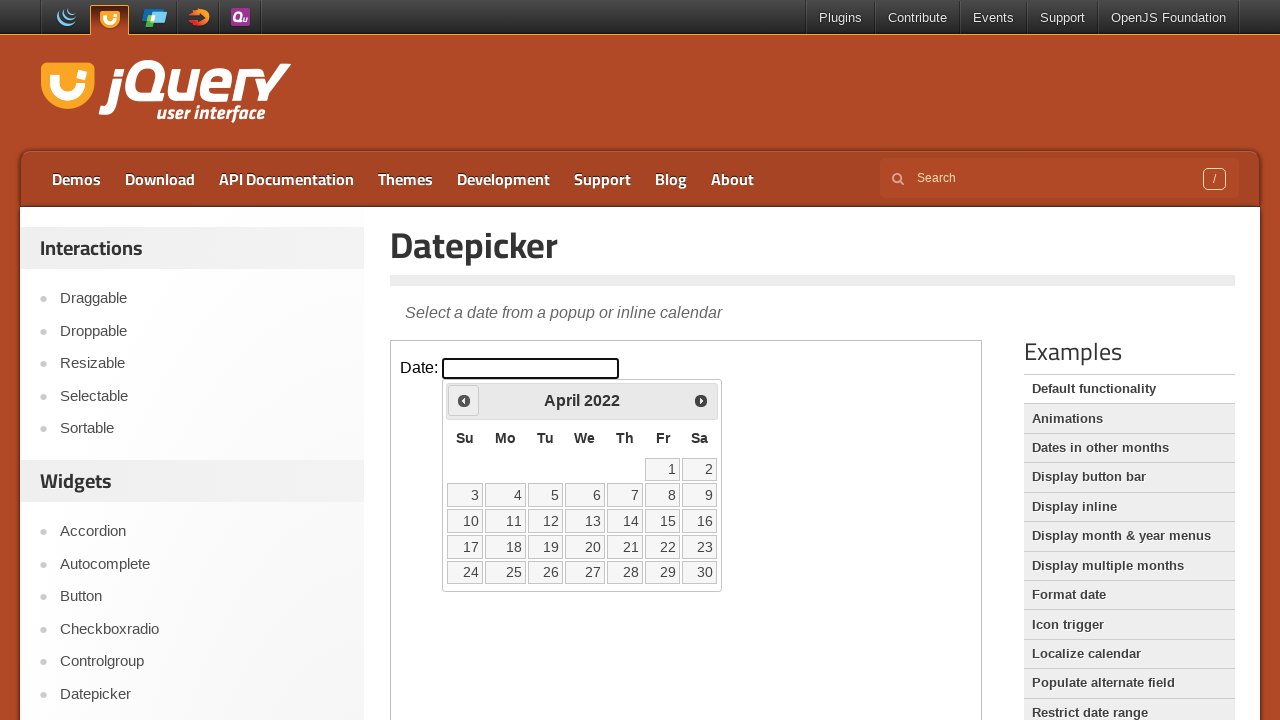

Clicked previous month arrow to navigate backwards from April 2022 at (464, 400) on iframe >> nth=0 >> internal:control=enter-frame >> .ui-icon.ui-icon-circle-trian
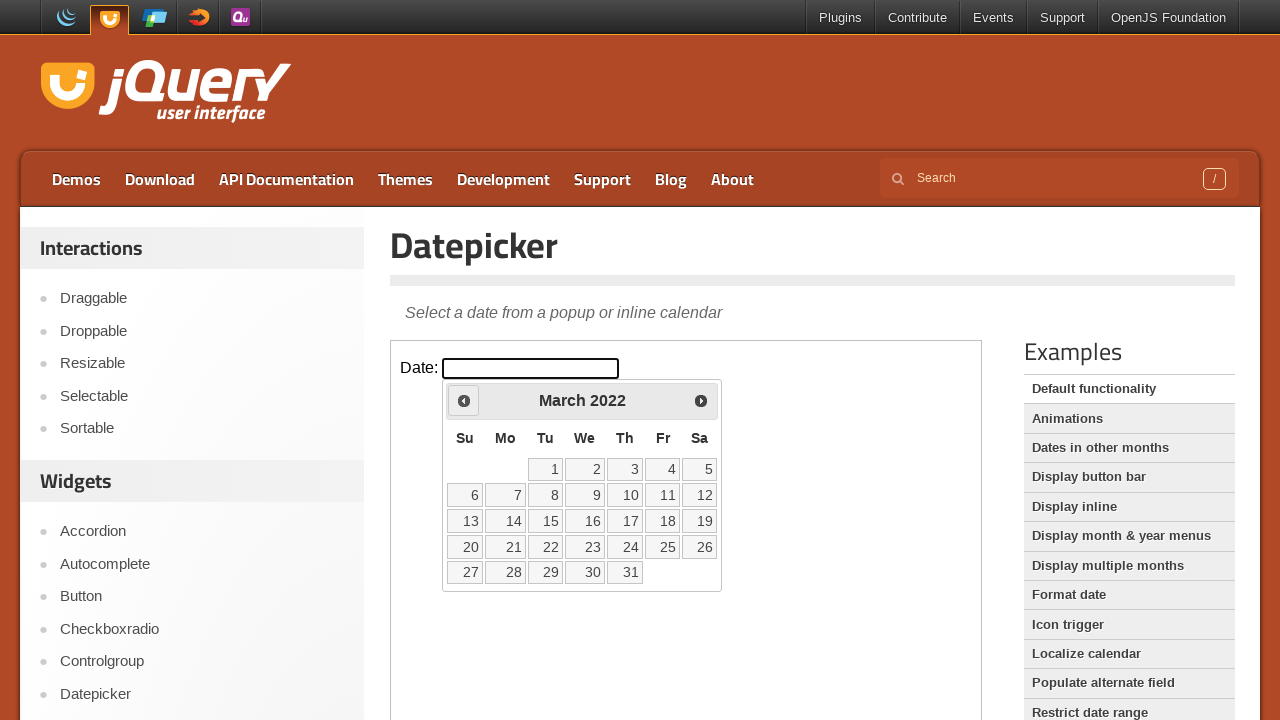

Retrieved current month: March
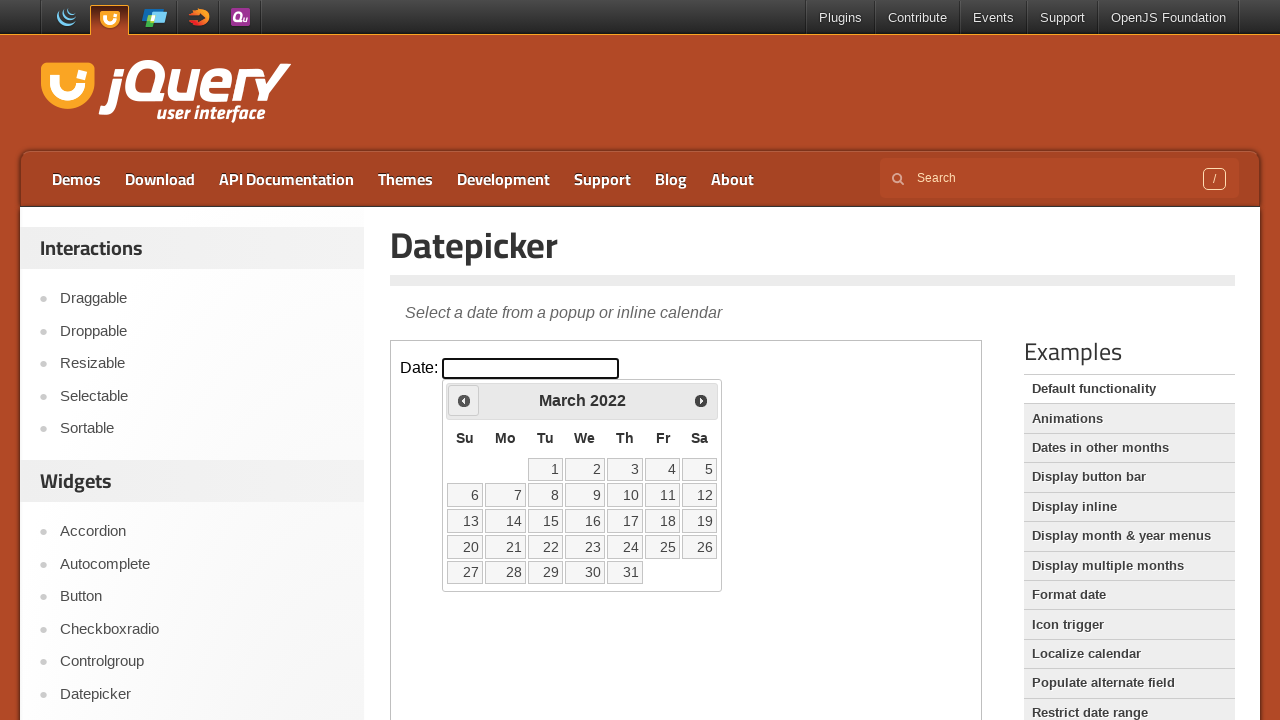

Retrieved current year: 2022
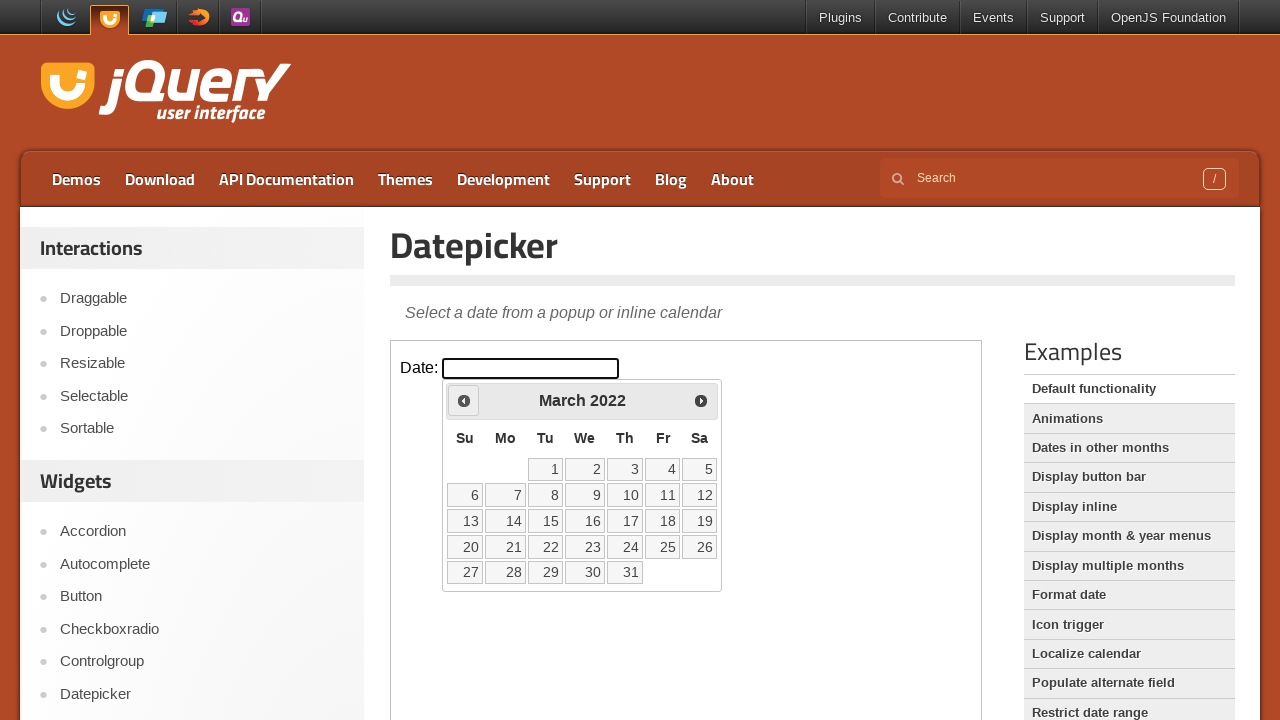

Reached target date March 2022
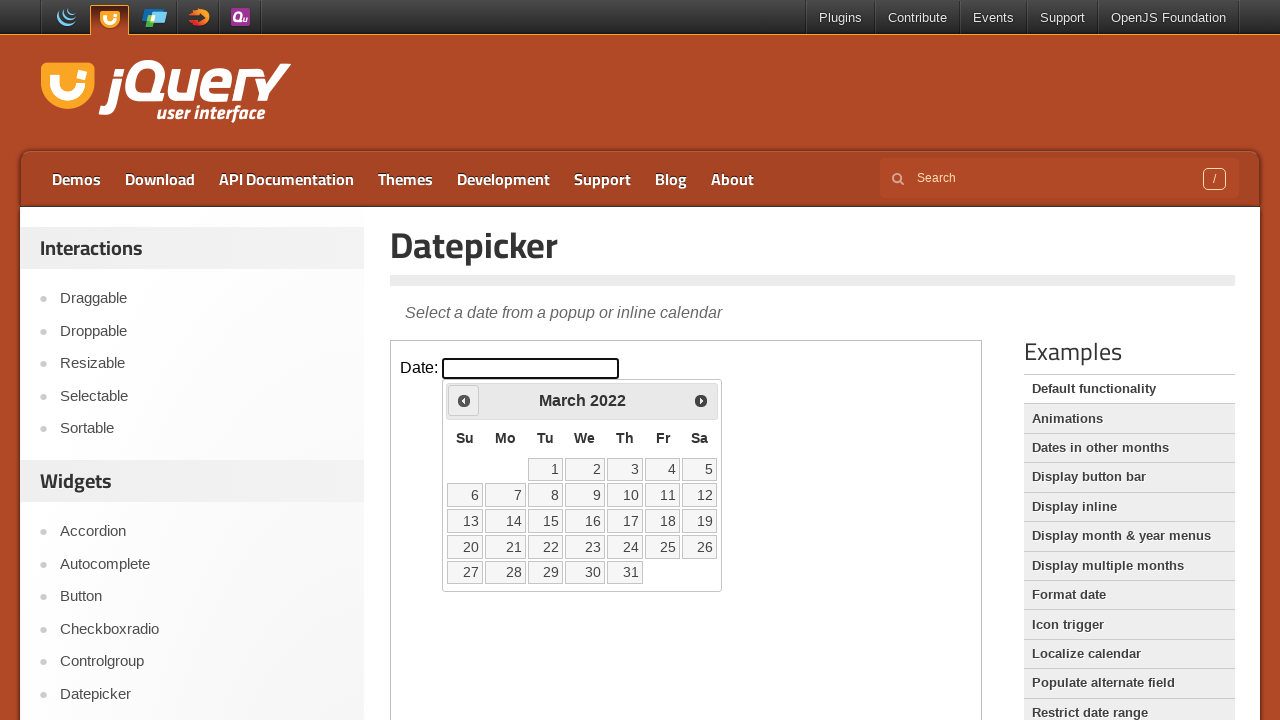

Selected date 28 from the calendar at (506, 572) on iframe >> nth=0 >> internal:control=enter-frame >> //table[@class='ui-datepicker
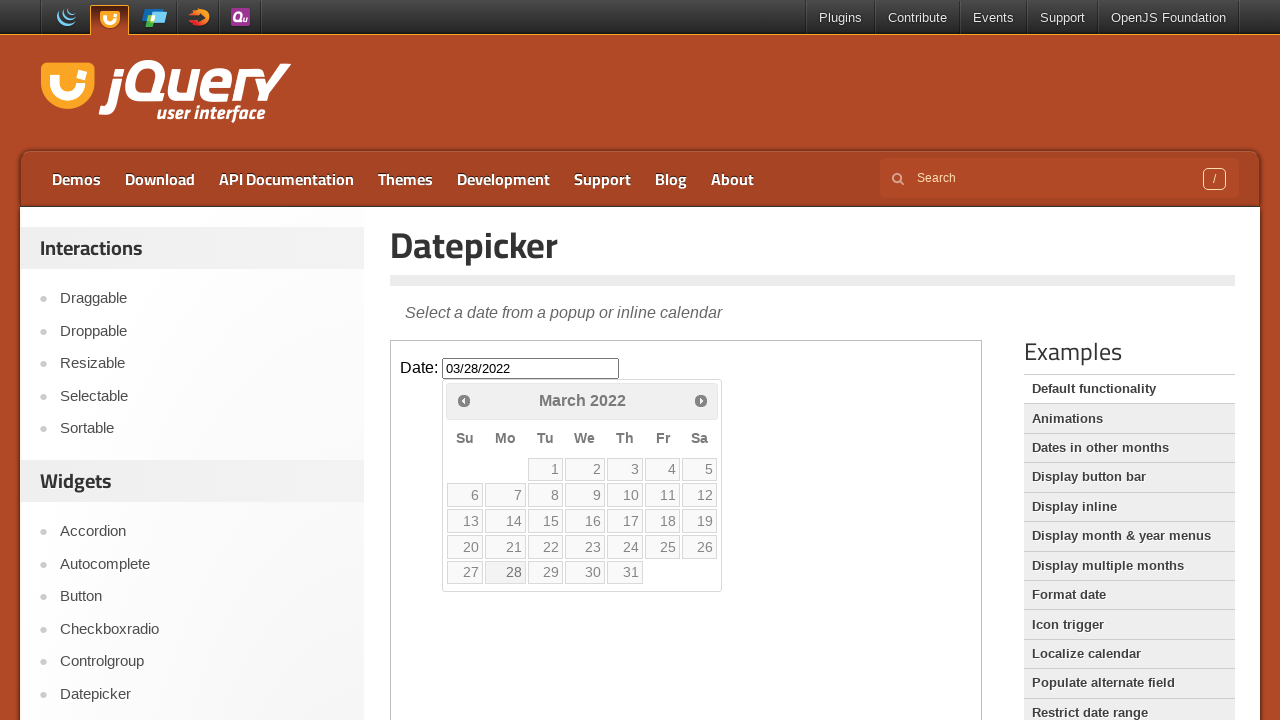

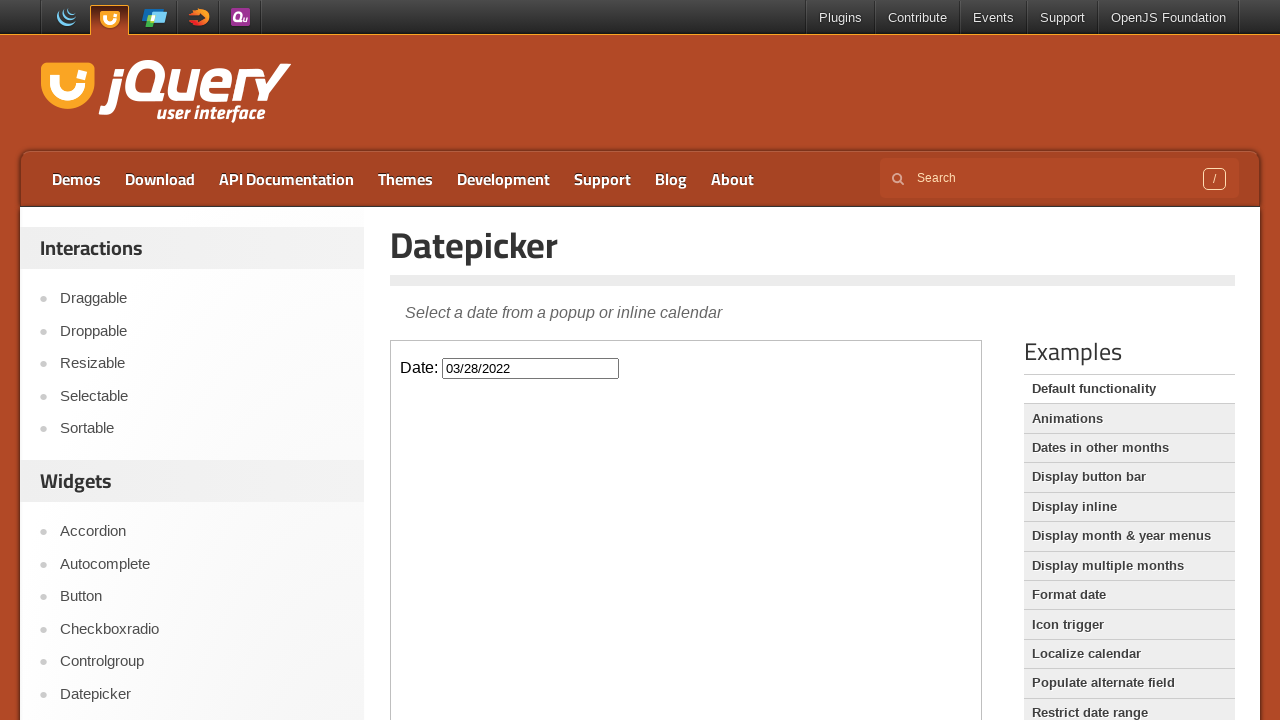